Tests infinite scroll functionality on Nike product listing page by scrolling down to load more products and verifying product cards are displayed

Starting URL: https://www.nike.com/id/w/mens-football-shoes-1gdj0znik1zy7ok

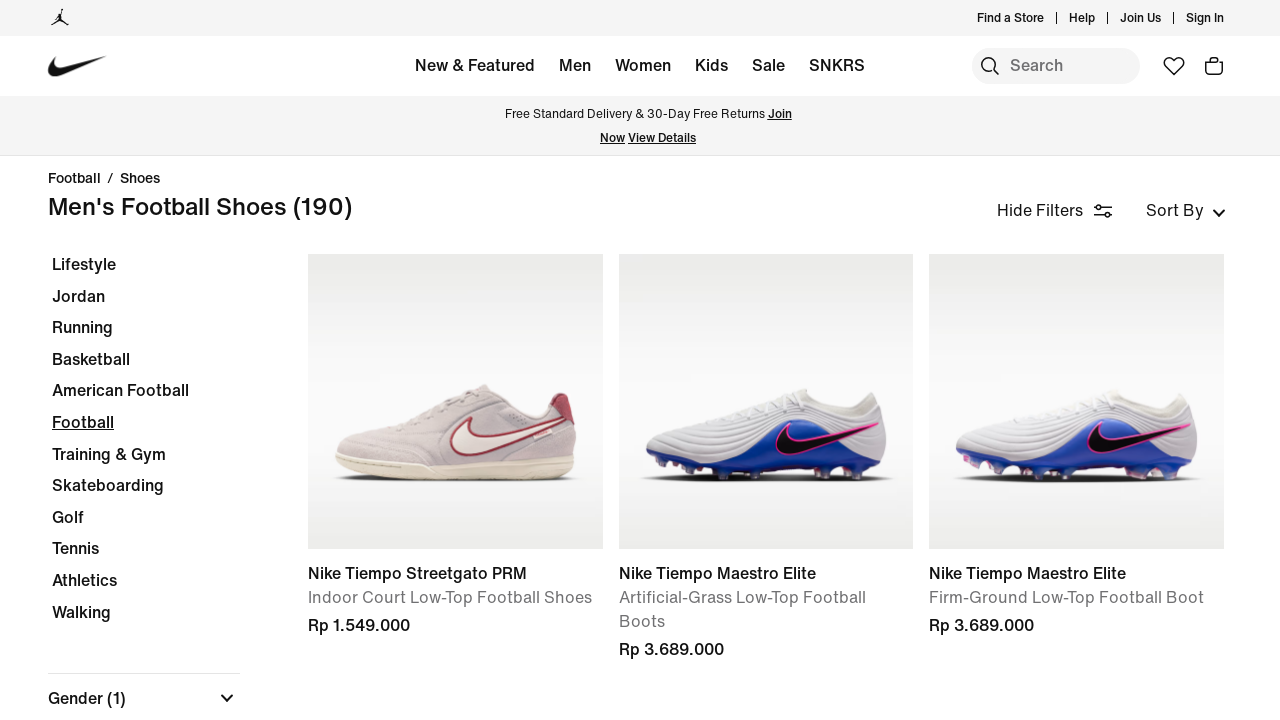

Waited for initial product cards to load on Nike mens football shoes page
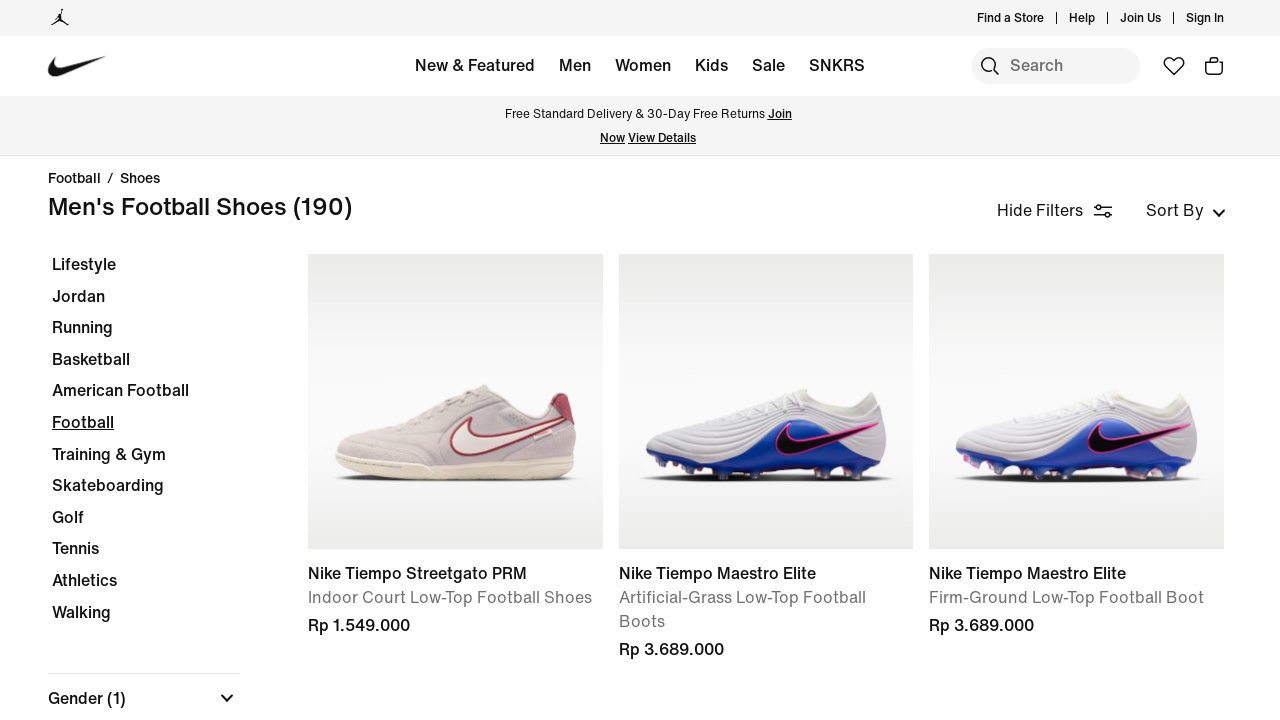

Scrolled down 250 pixels to trigger infinite scroll (iteration 1/40)
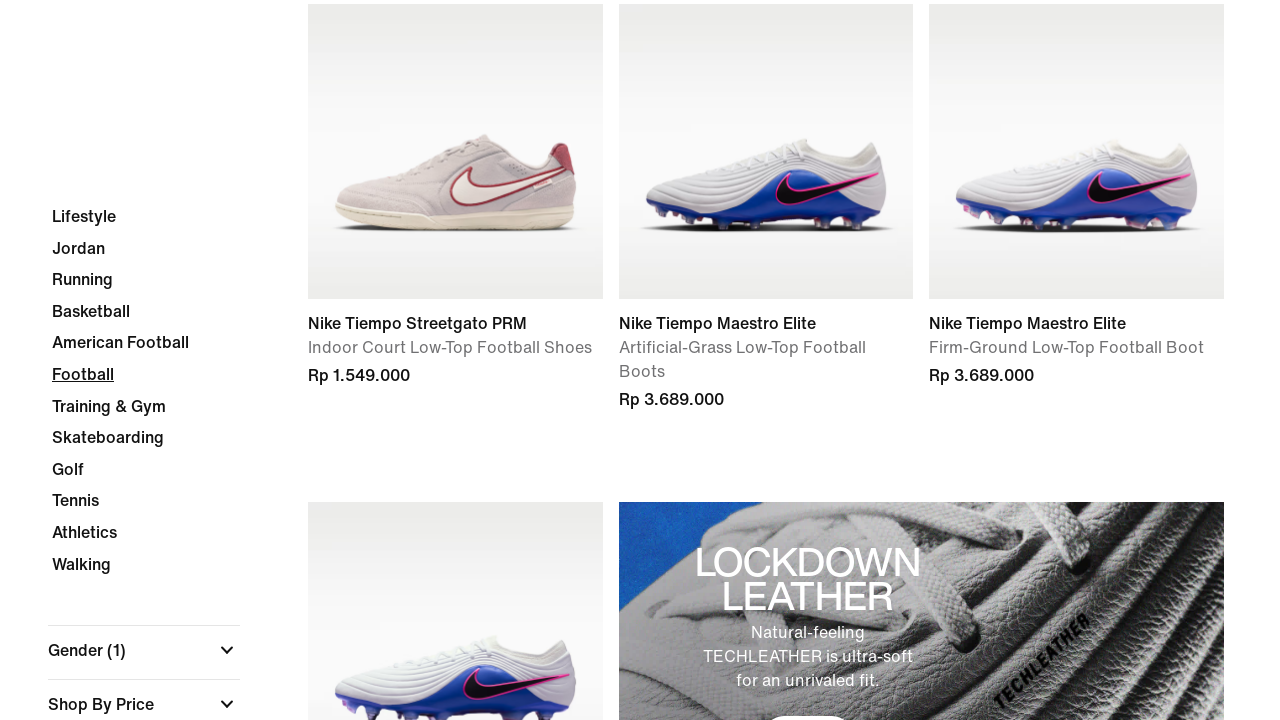

Waited 1 second for products to load after scroll (iteration 1/40)
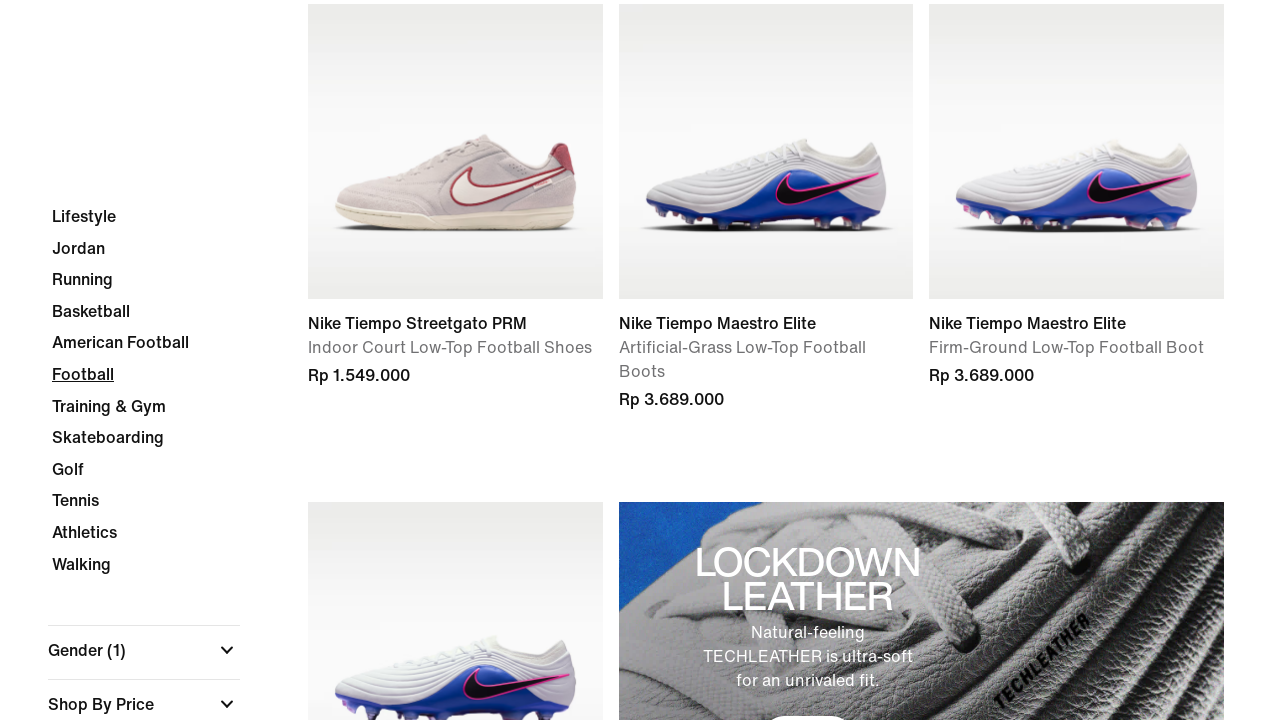

Scrolled down 250 pixels to trigger infinite scroll (iteration 2/40)
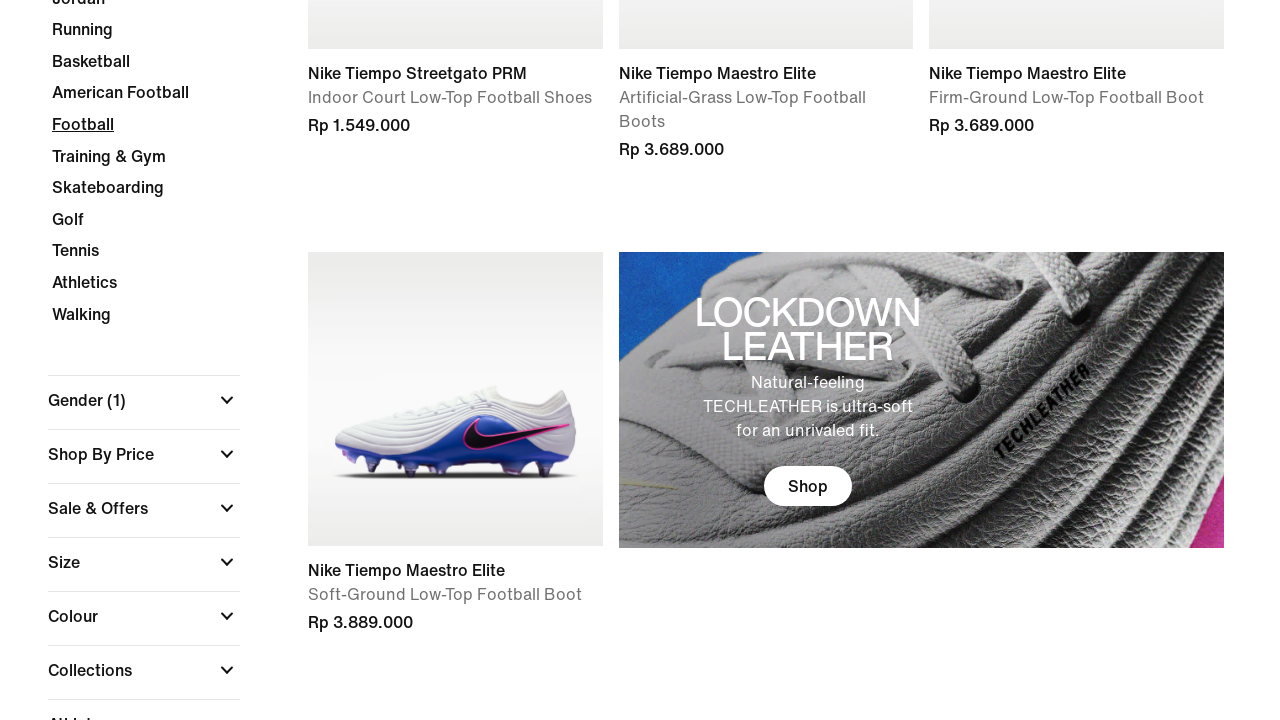

Waited 1 second for products to load after scroll (iteration 2/40)
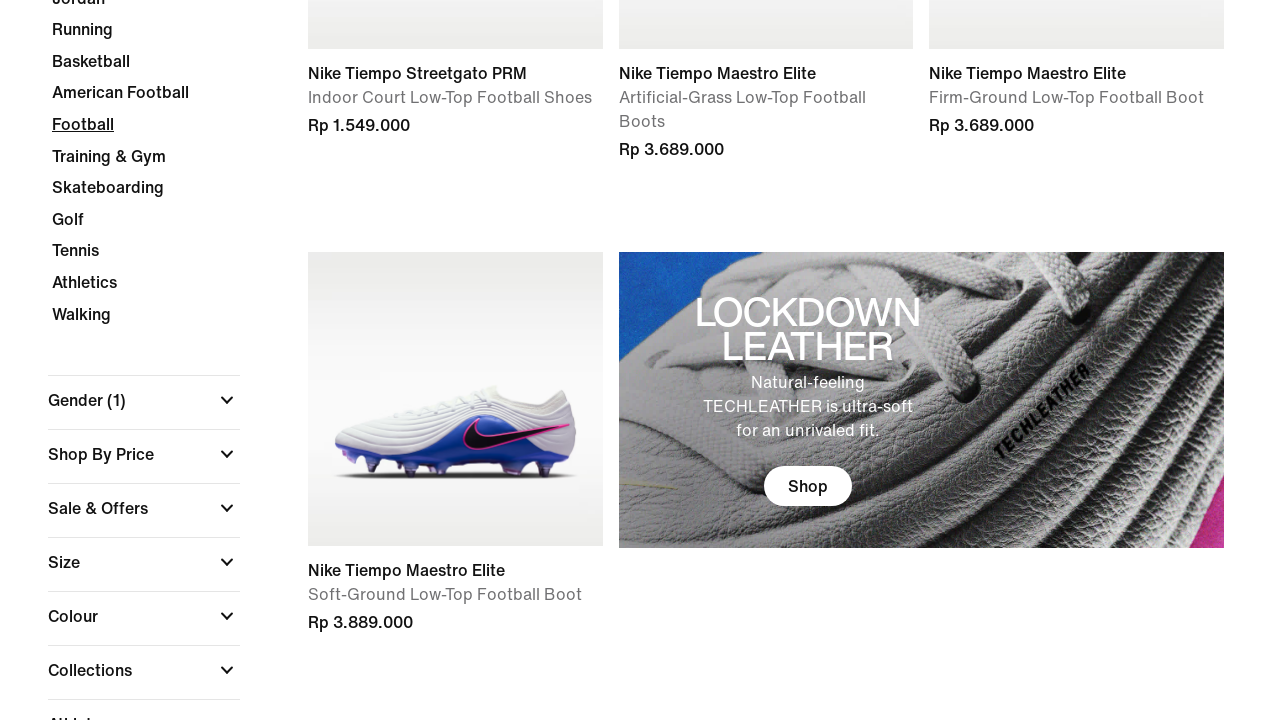

Scrolled down 250 pixels to trigger infinite scroll (iteration 3/40)
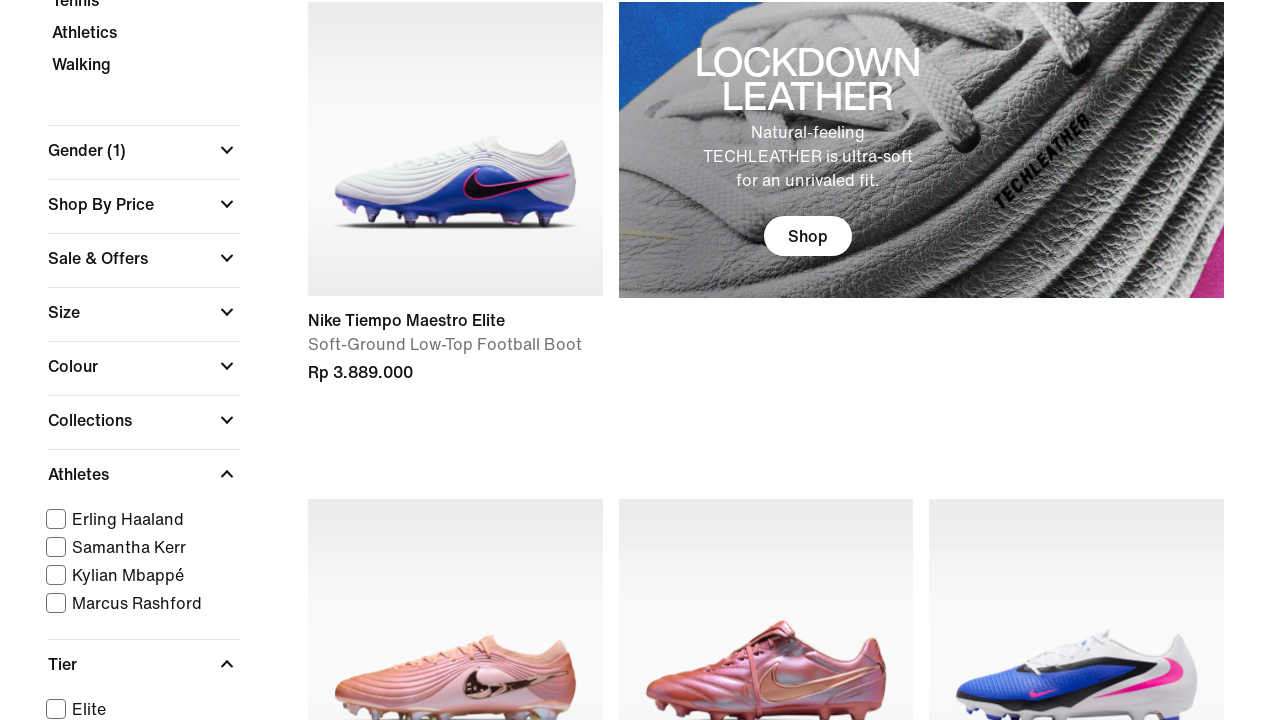

Waited 1 second for products to load after scroll (iteration 3/40)
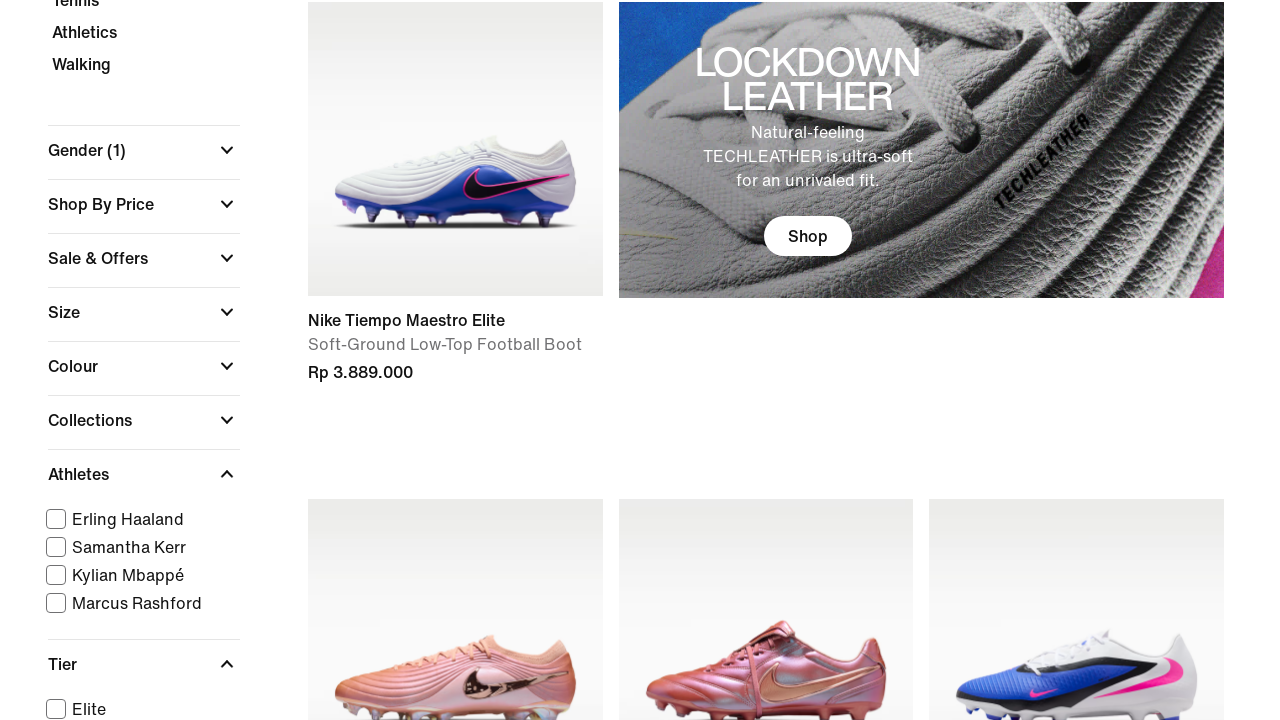

Scrolled down 250 pixels to trigger infinite scroll (iteration 4/40)
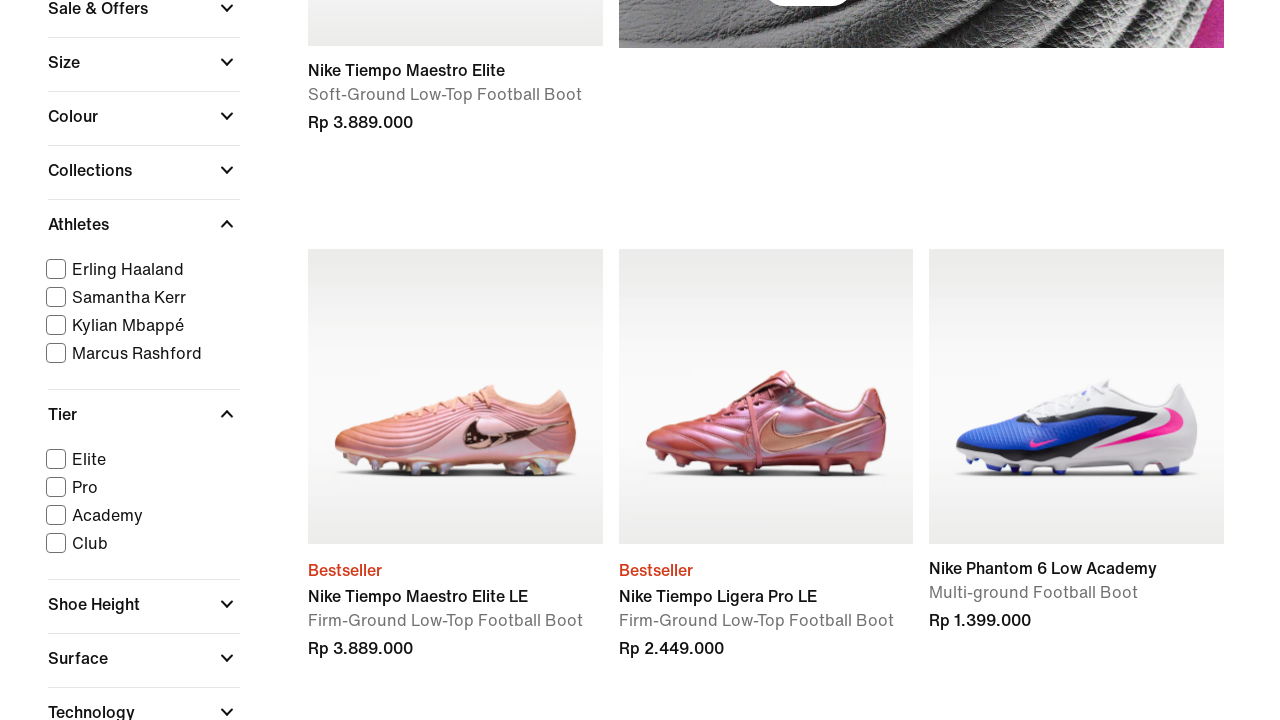

Waited 1 second for products to load after scroll (iteration 4/40)
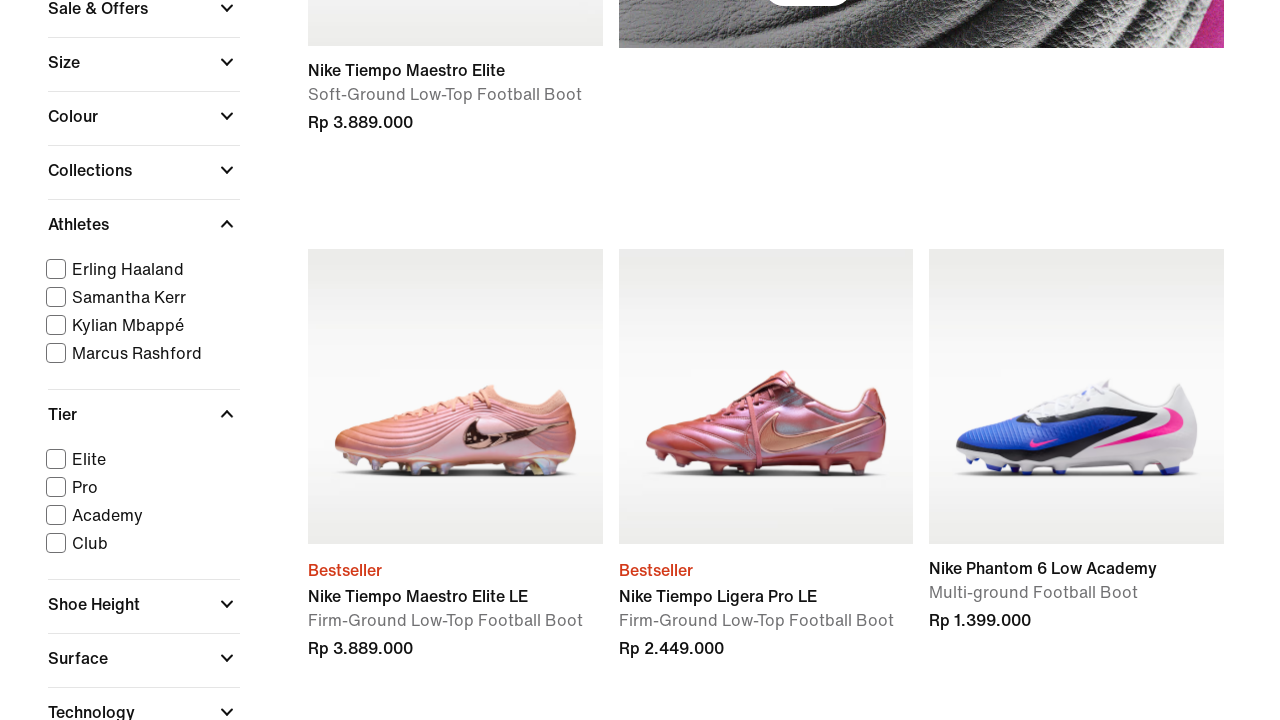

Scrolled down 250 pixels to trigger infinite scroll (iteration 5/40)
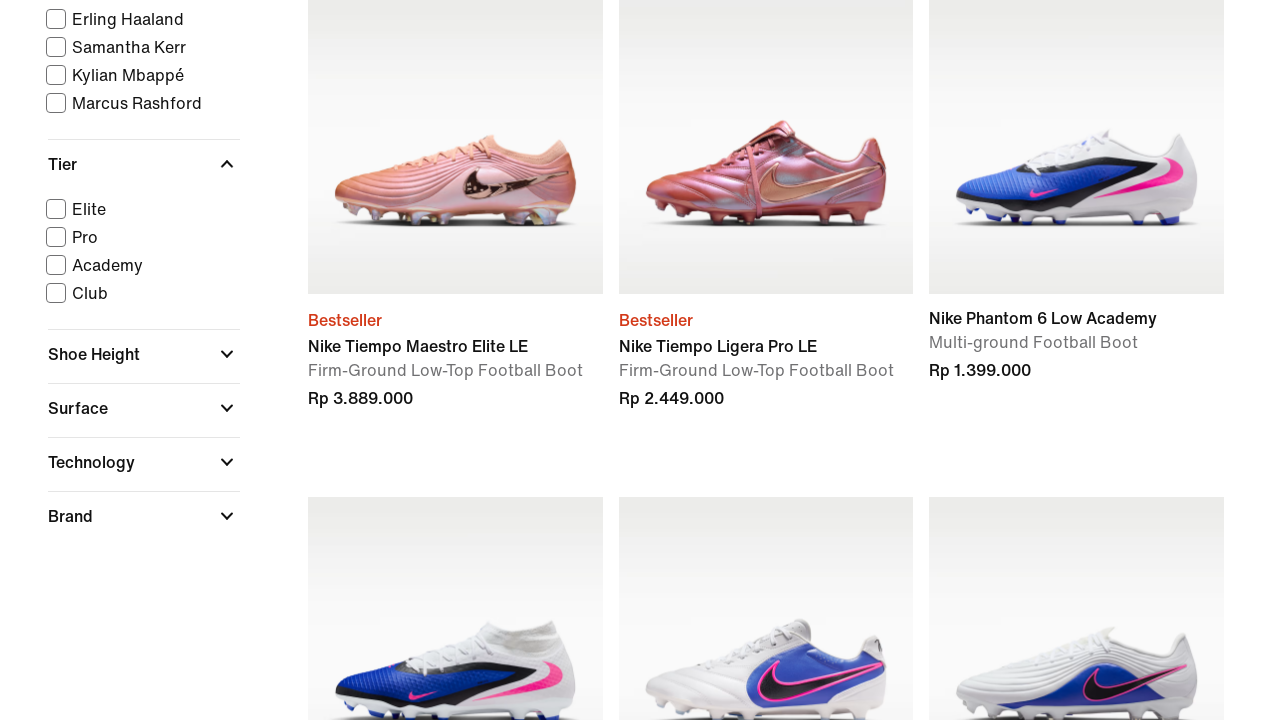

Waited 1 second for products to load after scroll (iteration 5/40)
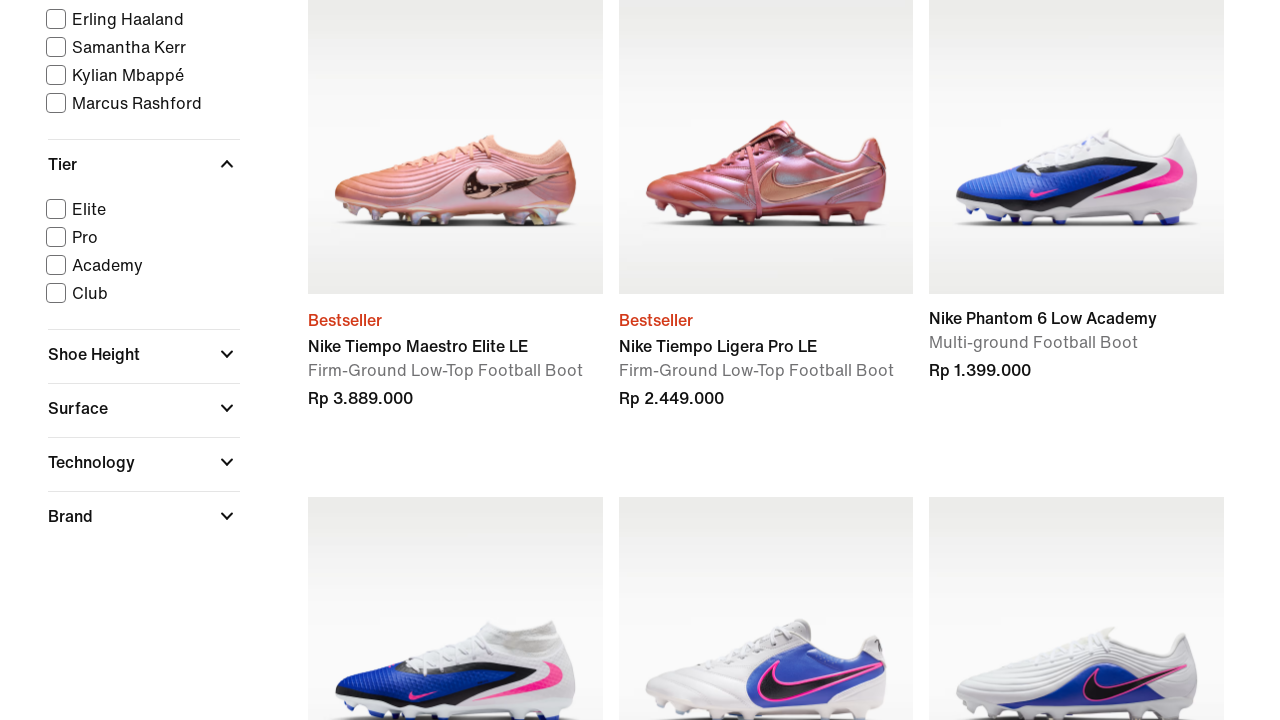

Scrolled down 250 pixels to trigger infinite scroll (iteration 6/40)
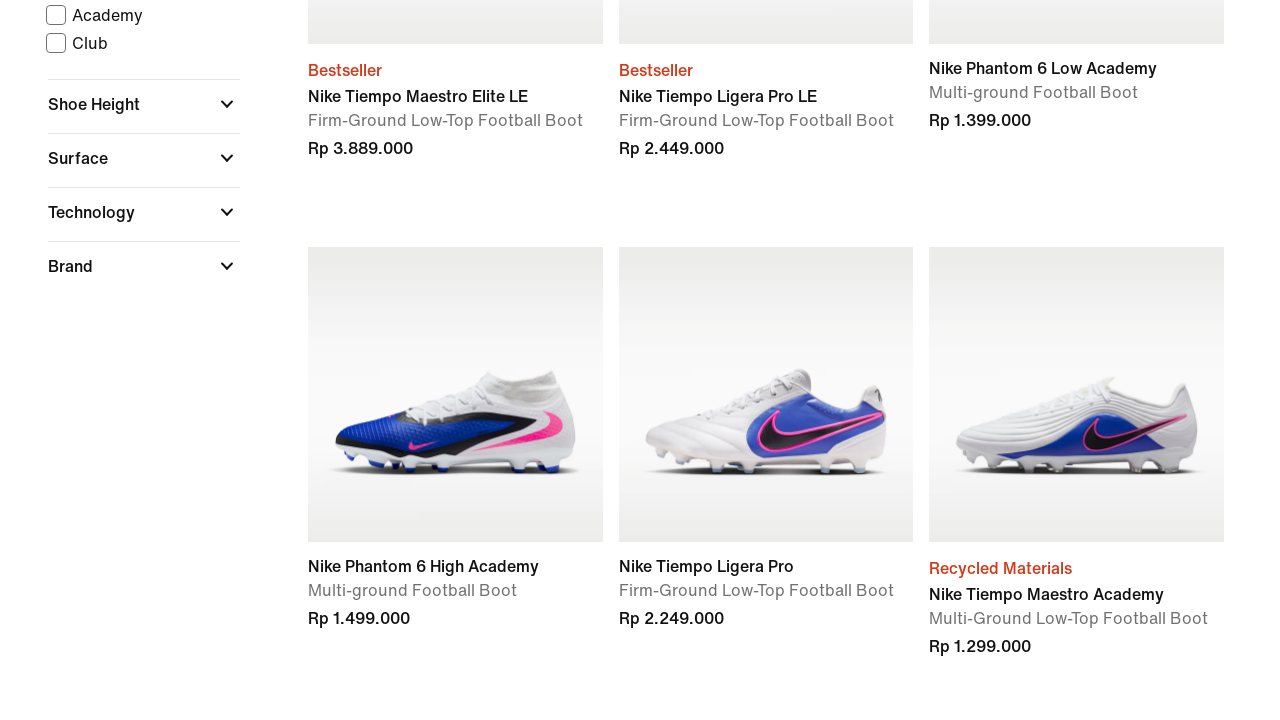

Waited 1 second for products to load after scroll (iteration 6/40)
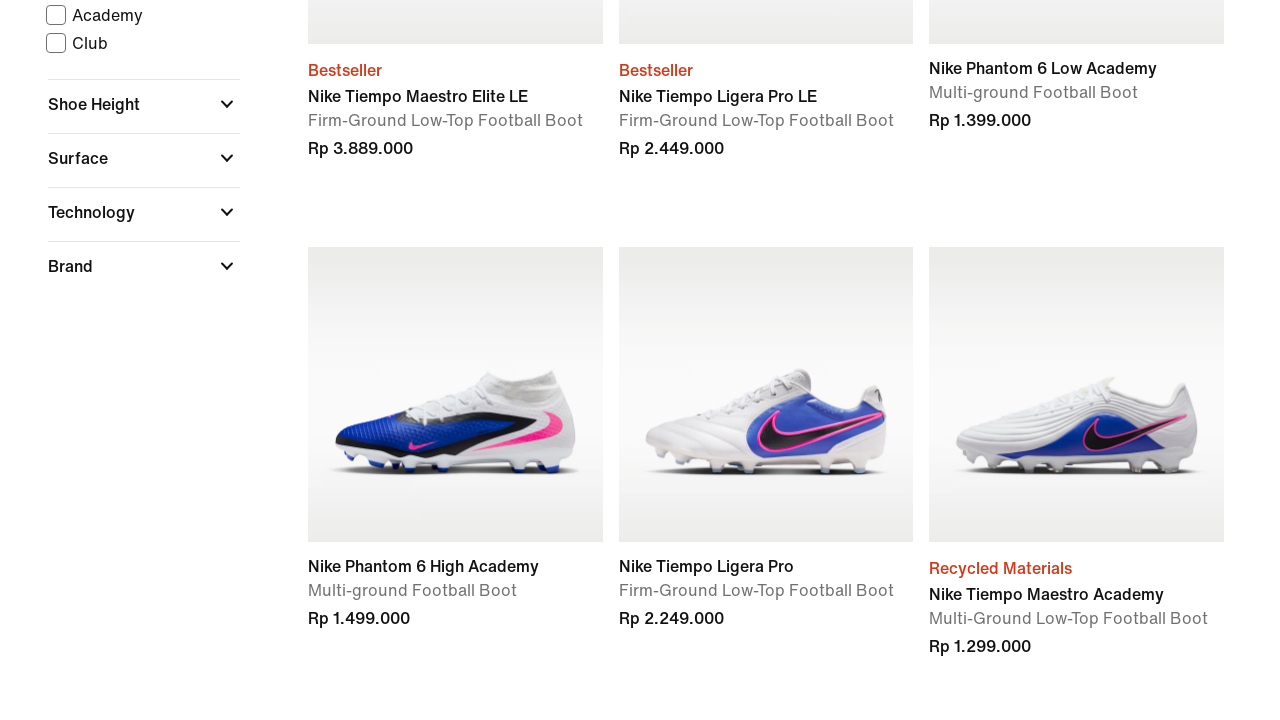

Scrolled down 250 pixels to trigger infinite scroll (iteration 7/40)
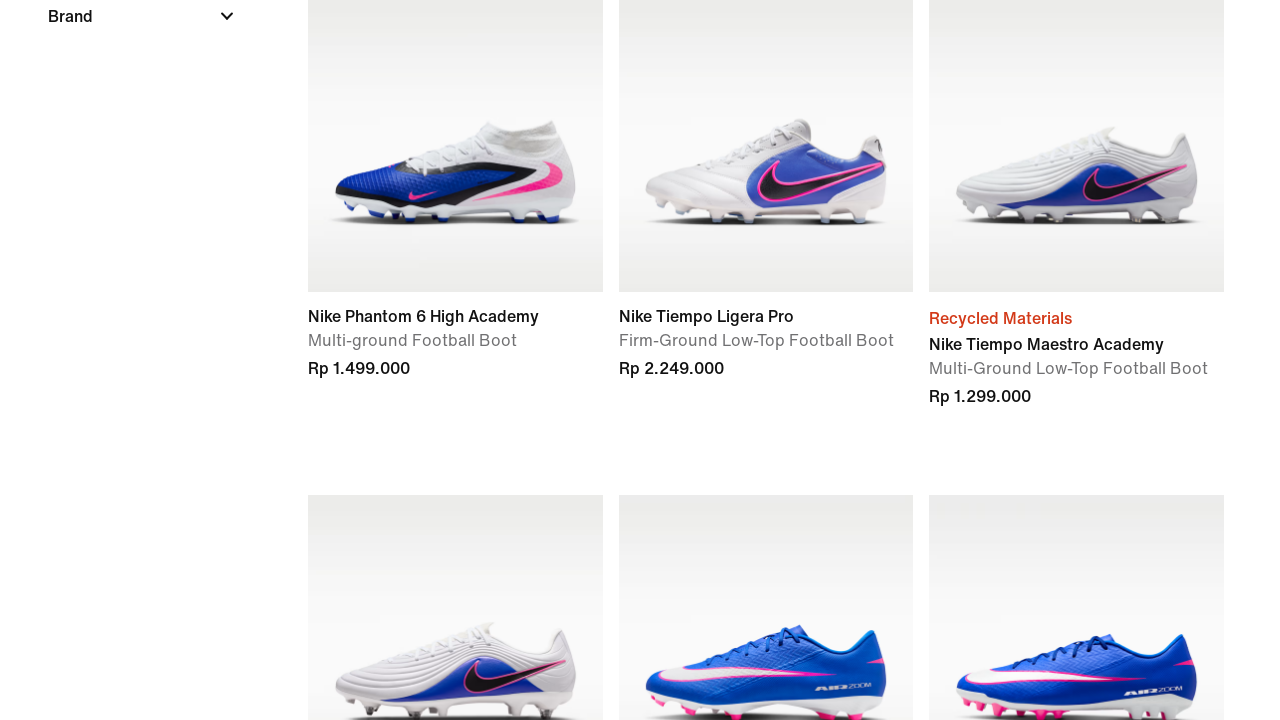

Waited 1 second for products to load after scroll (iteration 7/40)
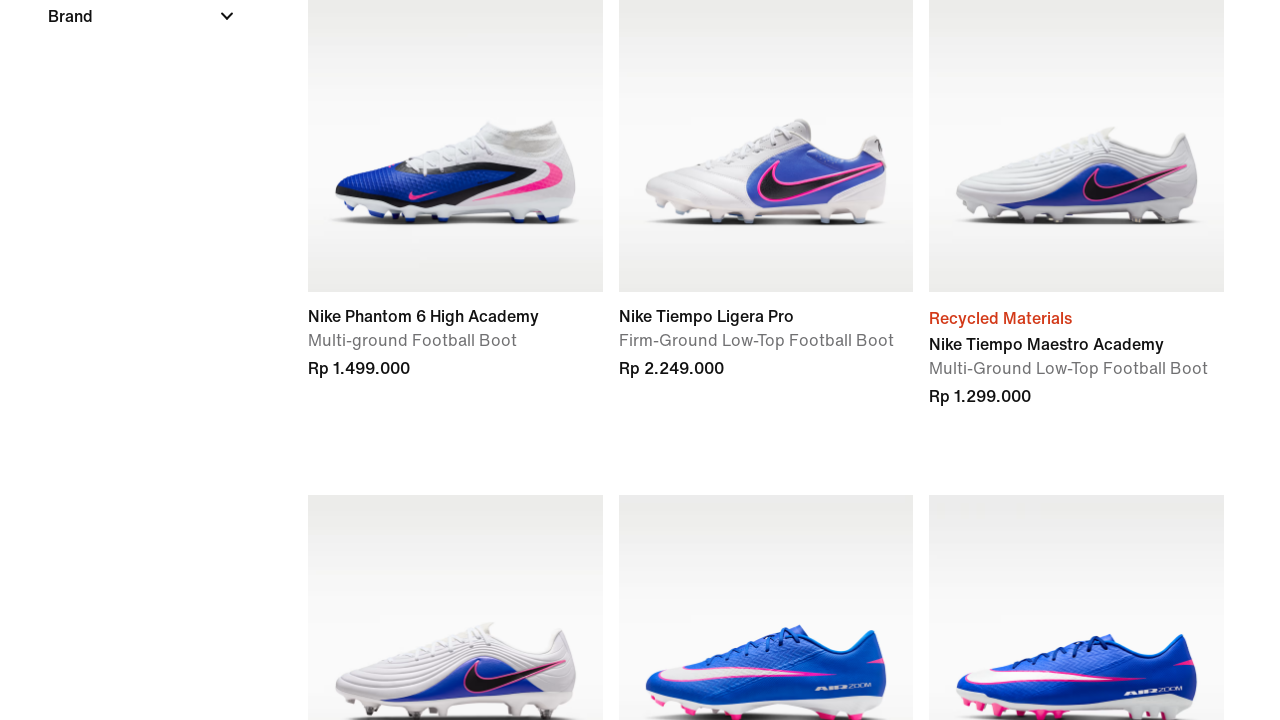

Scrolled down 250 pixels to trigger infinite scroll (iteration 8/40)
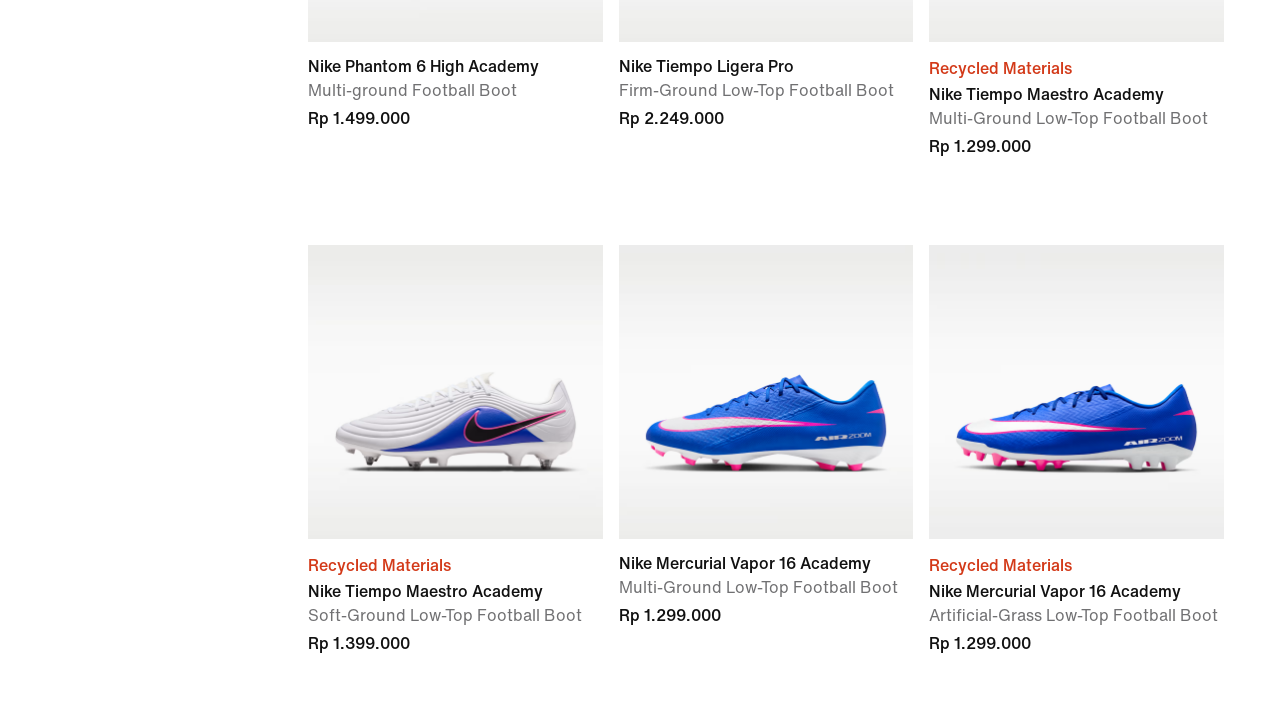

Waited 1 second for products to load after scroll (iteration 8/40)
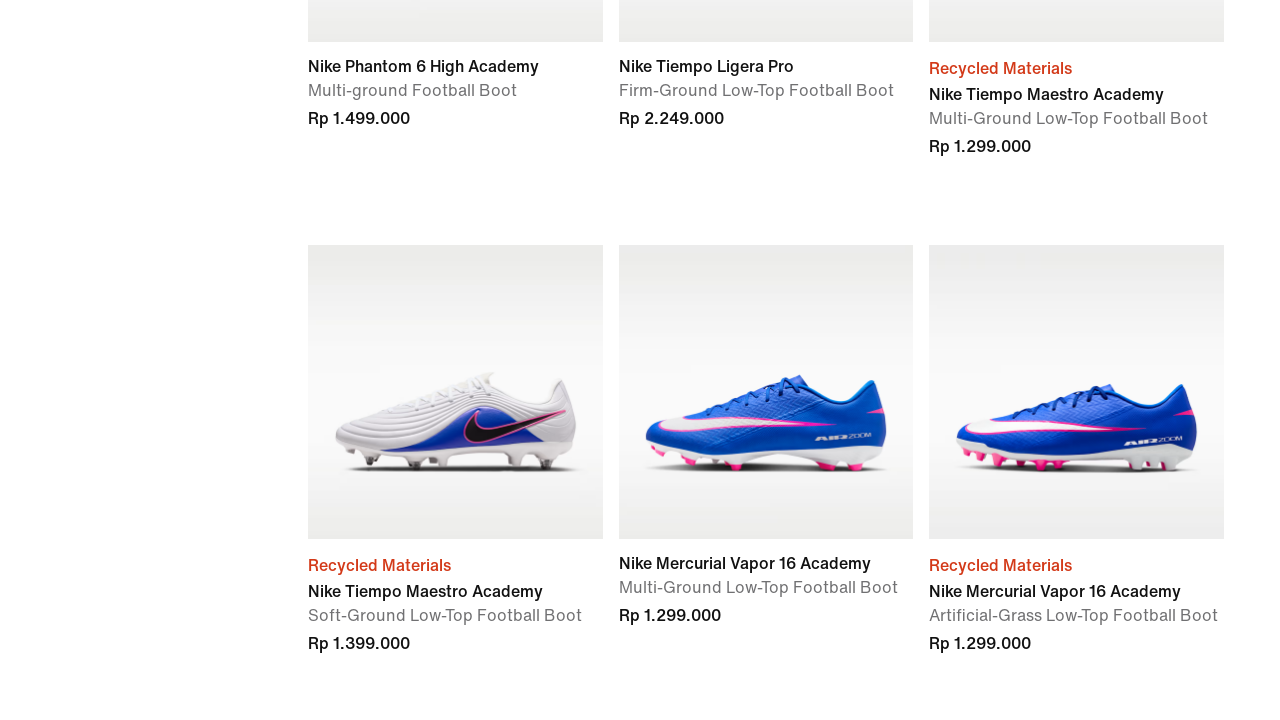

Scrolled down 250 pixels to trigger infinite scroll (iteration 9/40)
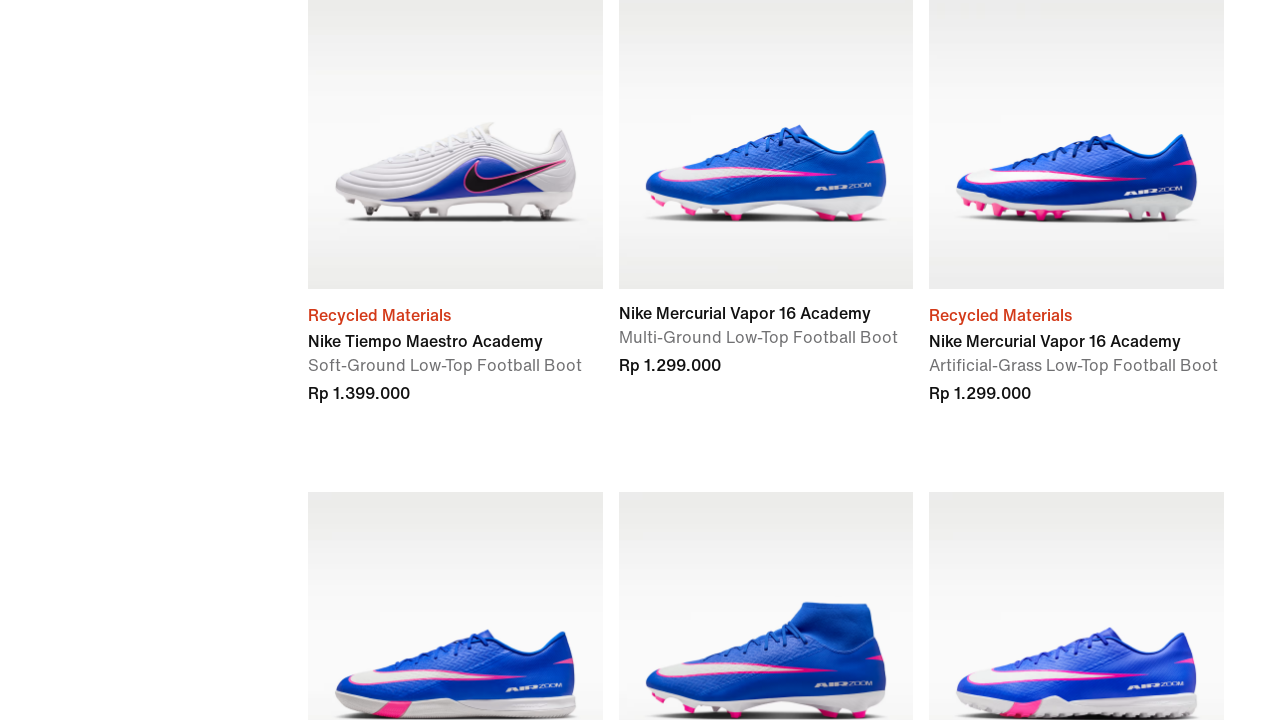

Waited 1 second for products to load after scroll (iteration 9/40)
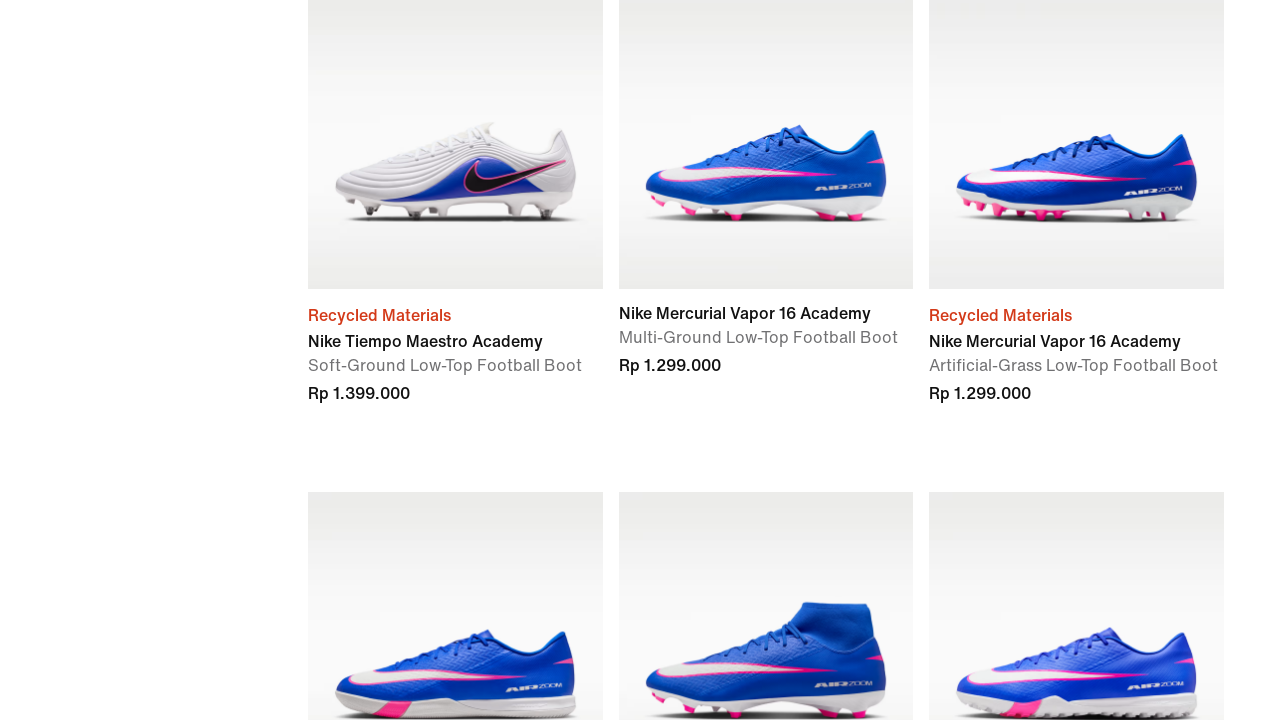

Scrolled down 250 pixels to trigger infinite scroll (iteration 10/40)
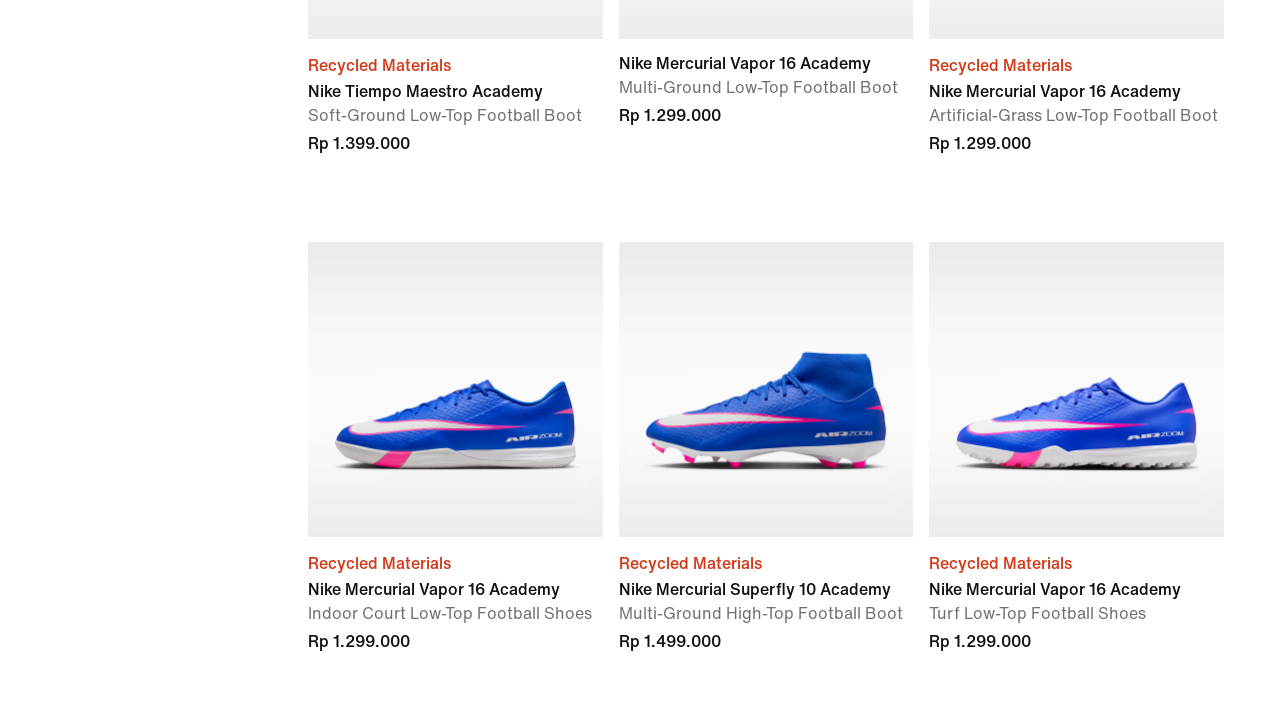

Waited 1 second for products to load after scroll (iteration 10/40)
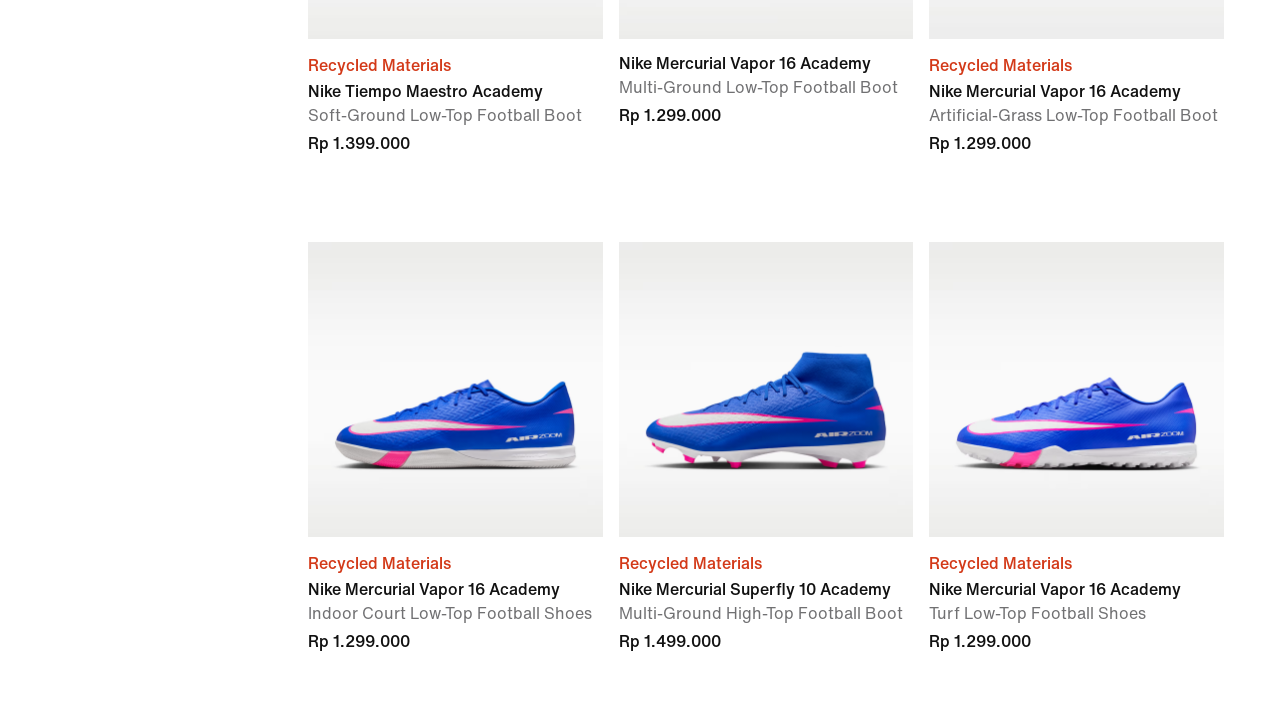

Scrolled down 250 pixels to trigger infinite scroll (iteration 11/40)
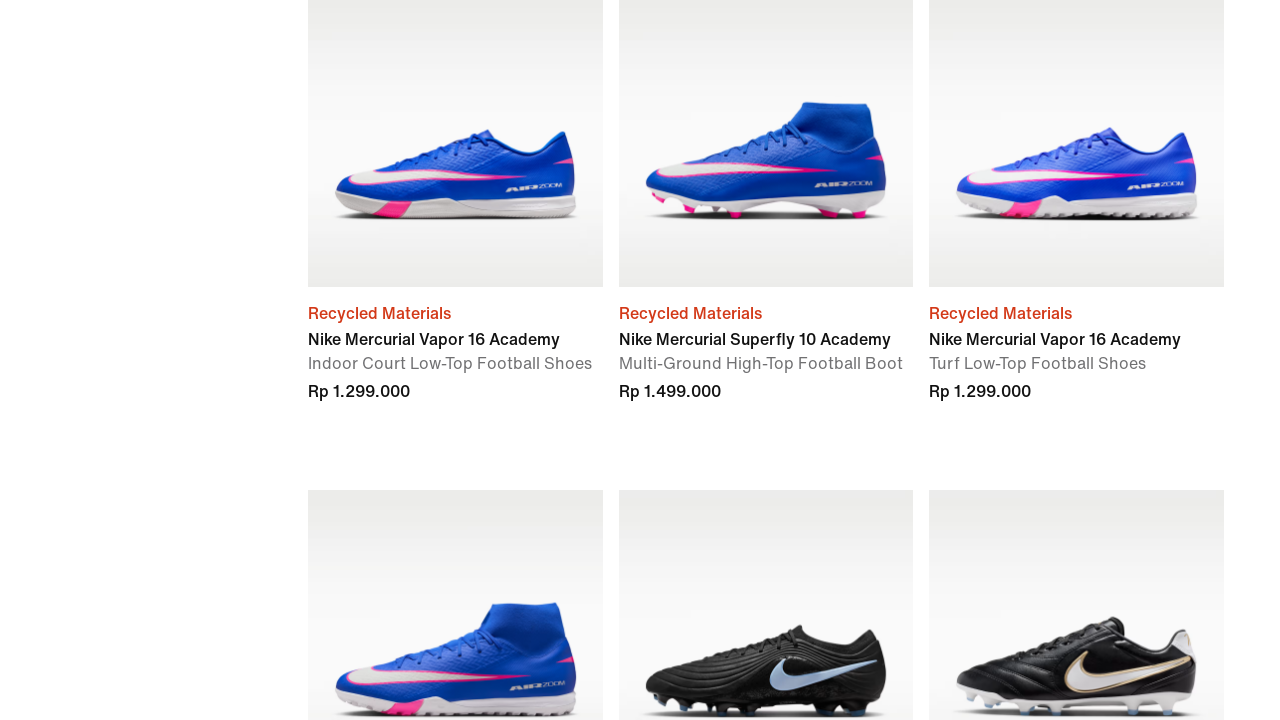

Waited 1 second for products to load after scroll (iteration 11/40)
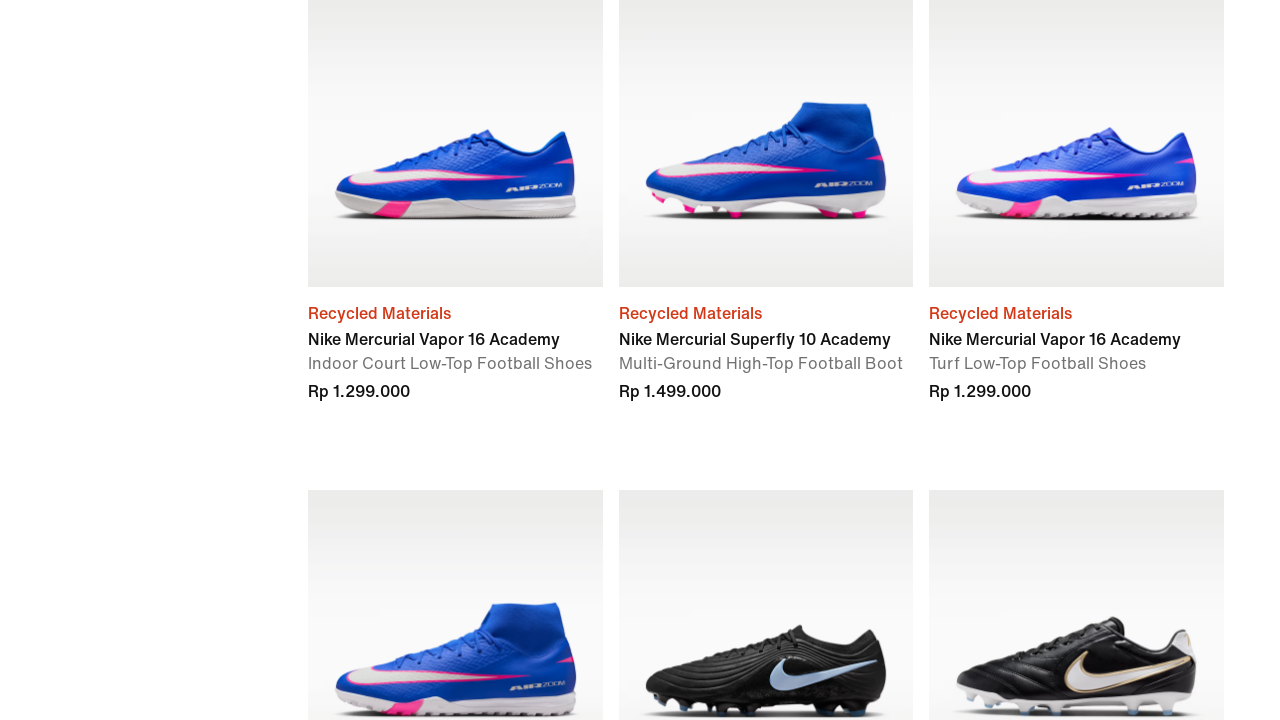

Scrolled down 250 pixels to trigger infinite scroll (iteration 12/40)
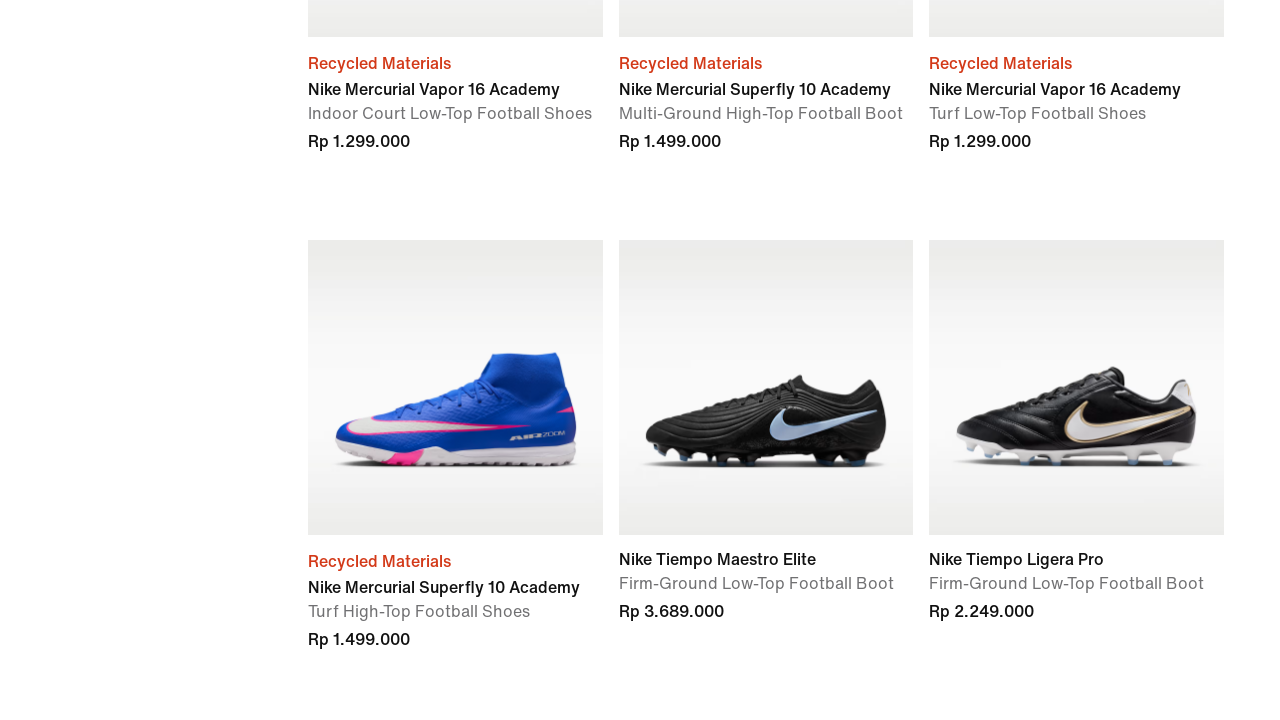

Waited 1 second for products to load after scroll (iteration 12/40)
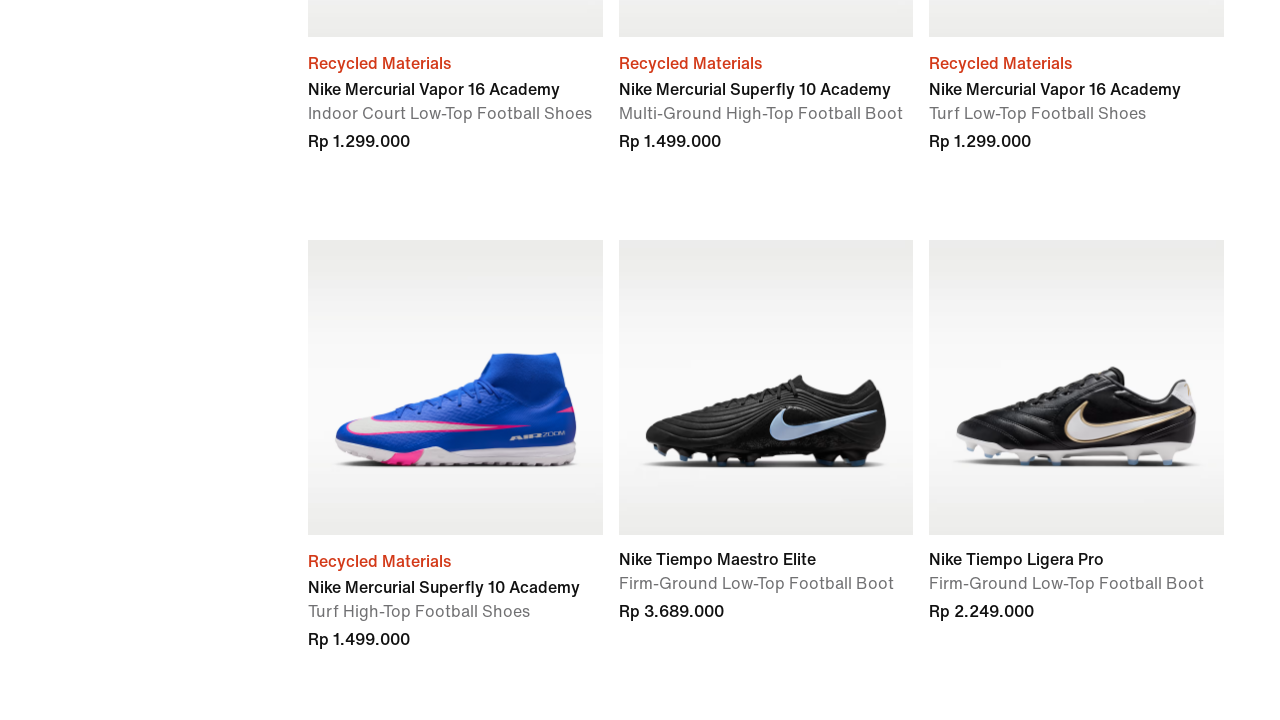

Scrolled down 250 pixels to trigger infinite scroll (iteration 13/40)
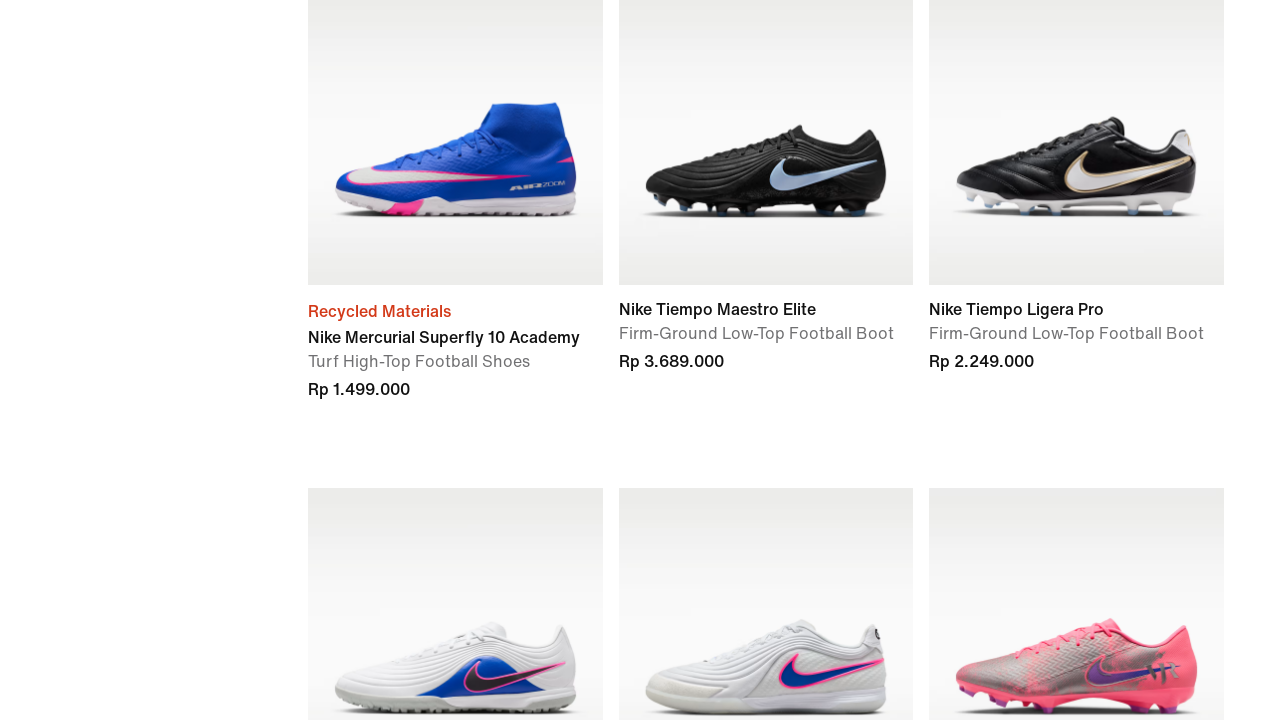

Waited 1 second for products to load after scroll (iteration 13/40)
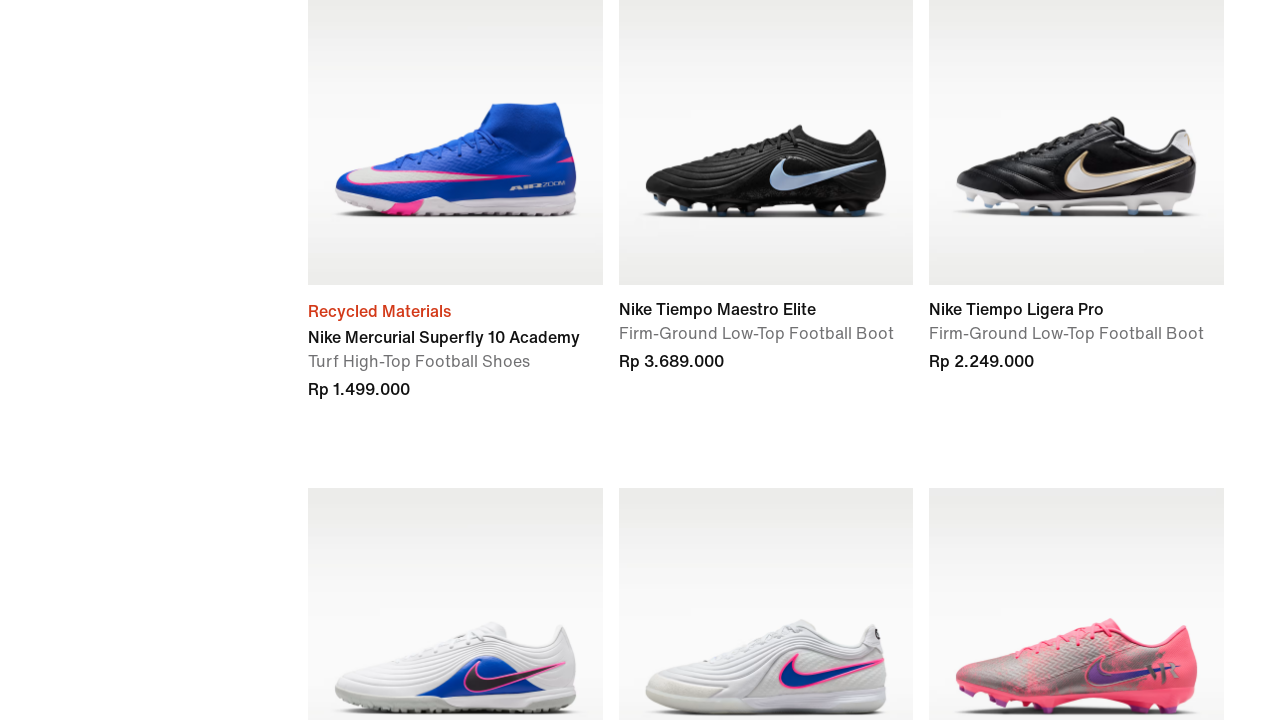

Scrolled down 250 pixels to trigger infinite scroll (iteration 14/40)
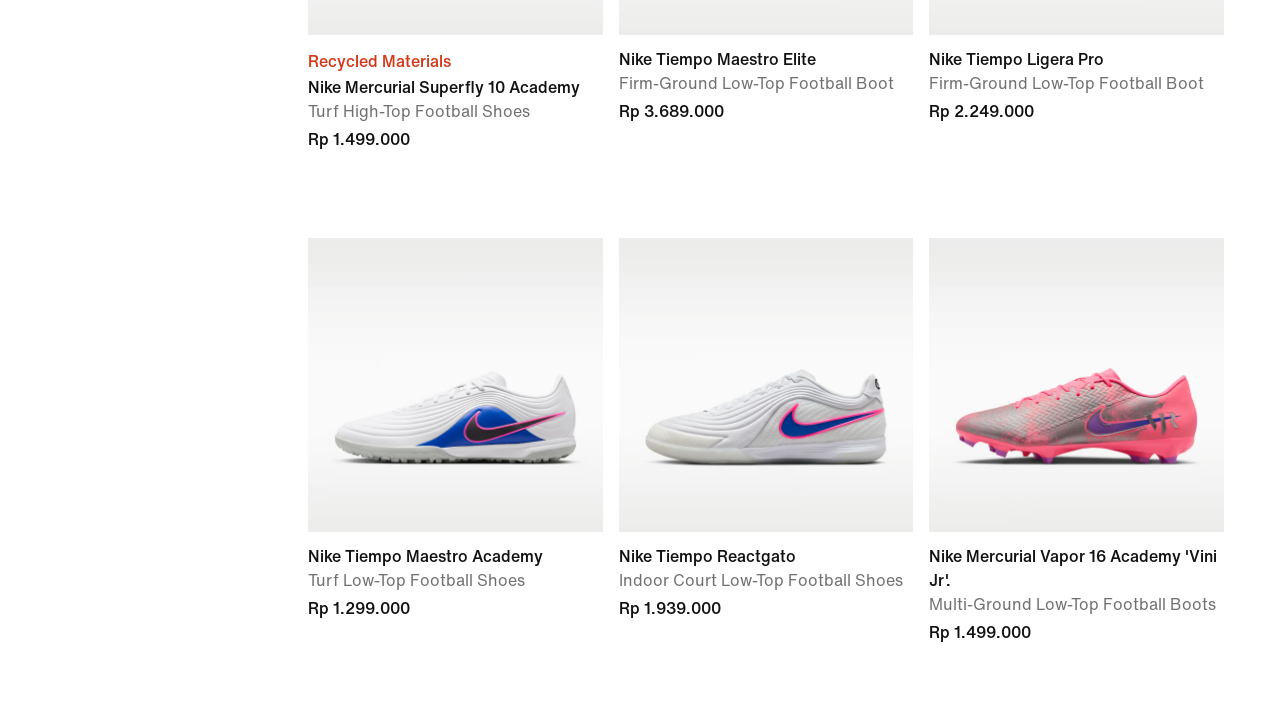

Waited 1 second for products to load after scroll (iteration 14/40)
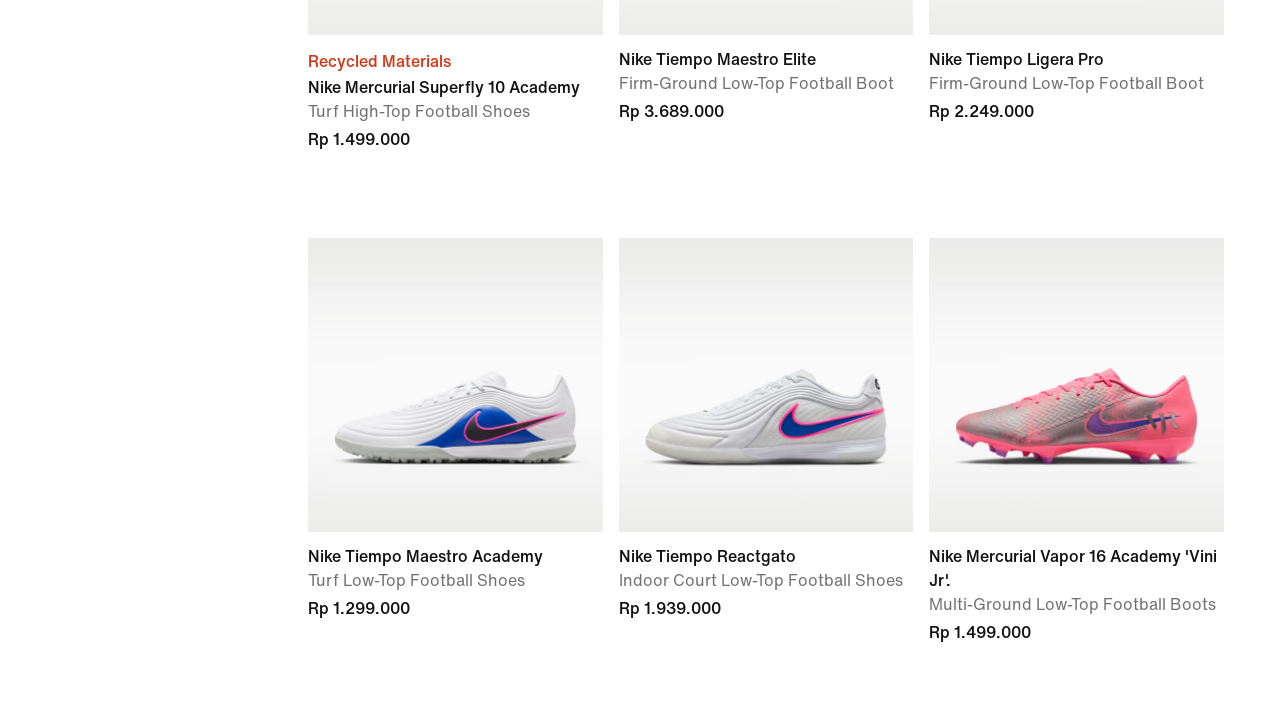

Scrolled down 250 pixels to trigger infinite scroll (iteration 15/40)
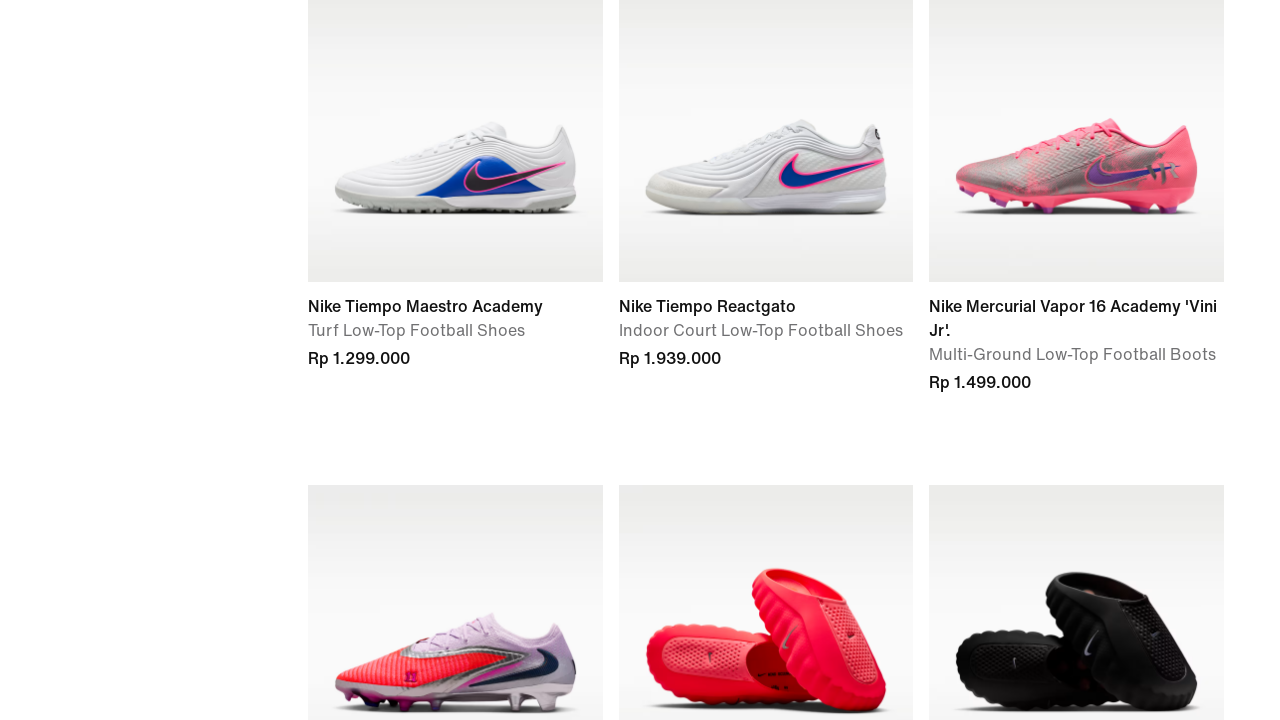

Waited 1 second for products to load after scroll (iteration 15/40)
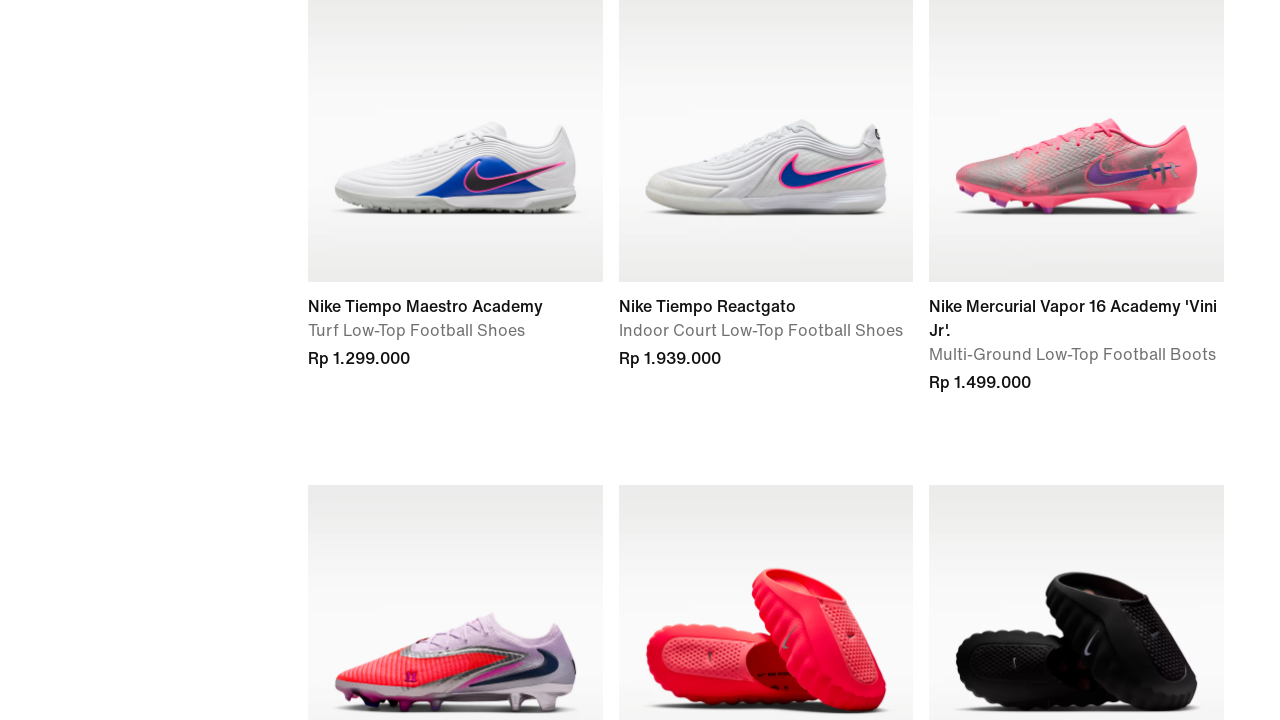

Scrolled down 250 pixels to trigger infinite scroll (iteration 16/40)
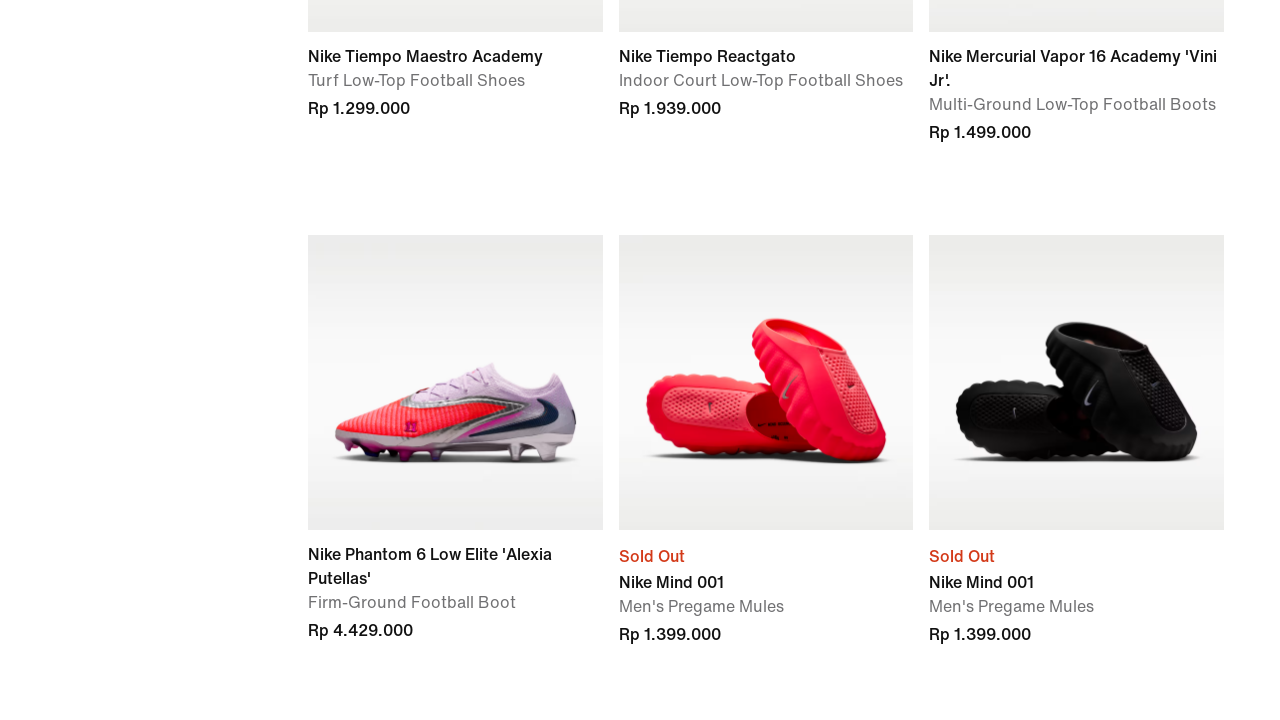

Waited 1 second for products to load after scroll (iteration 16/40)
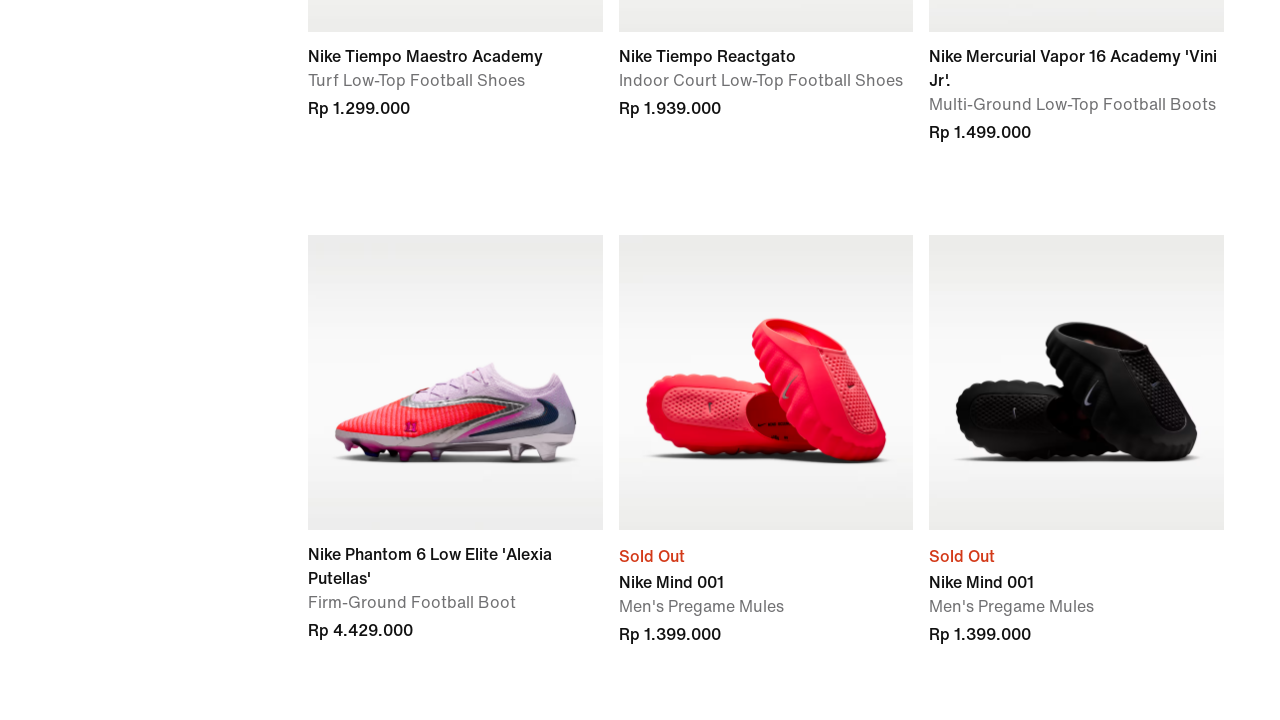

Scrolled down 250 pixels to trigger infinite scroll (iteration 17/40)
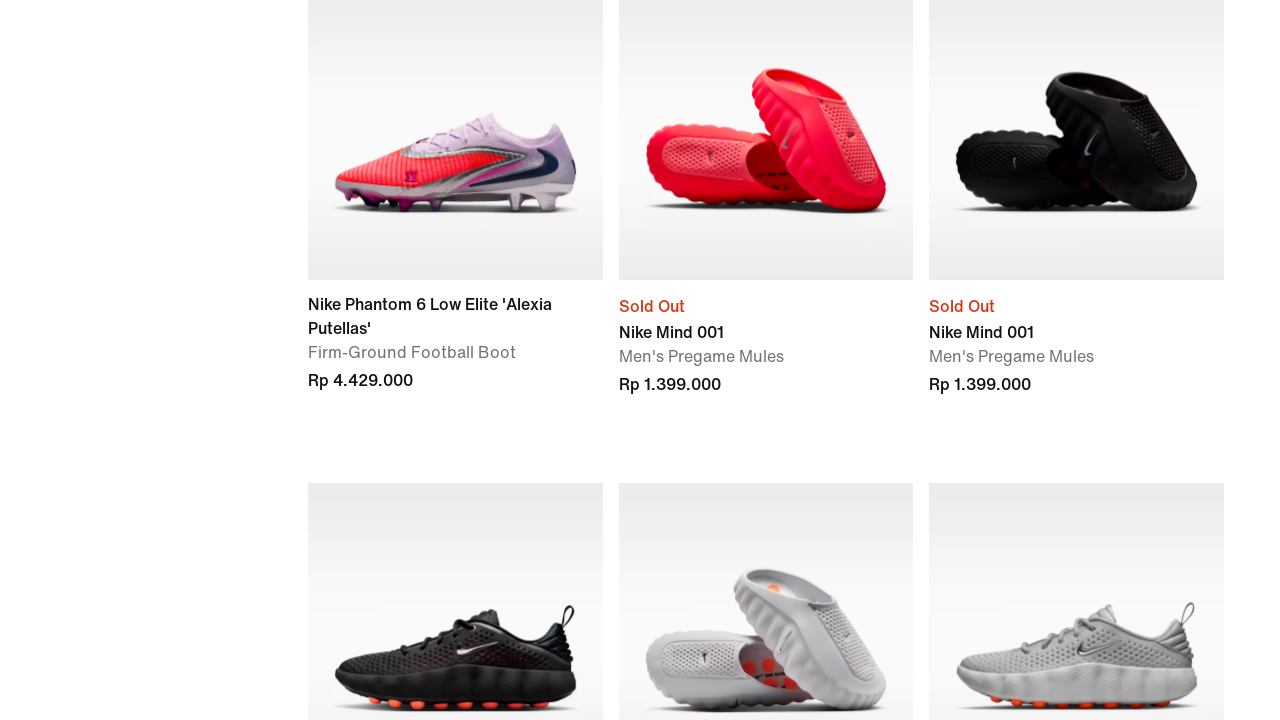

Waited 1 second for products to load after scroll (iteration 17/40)
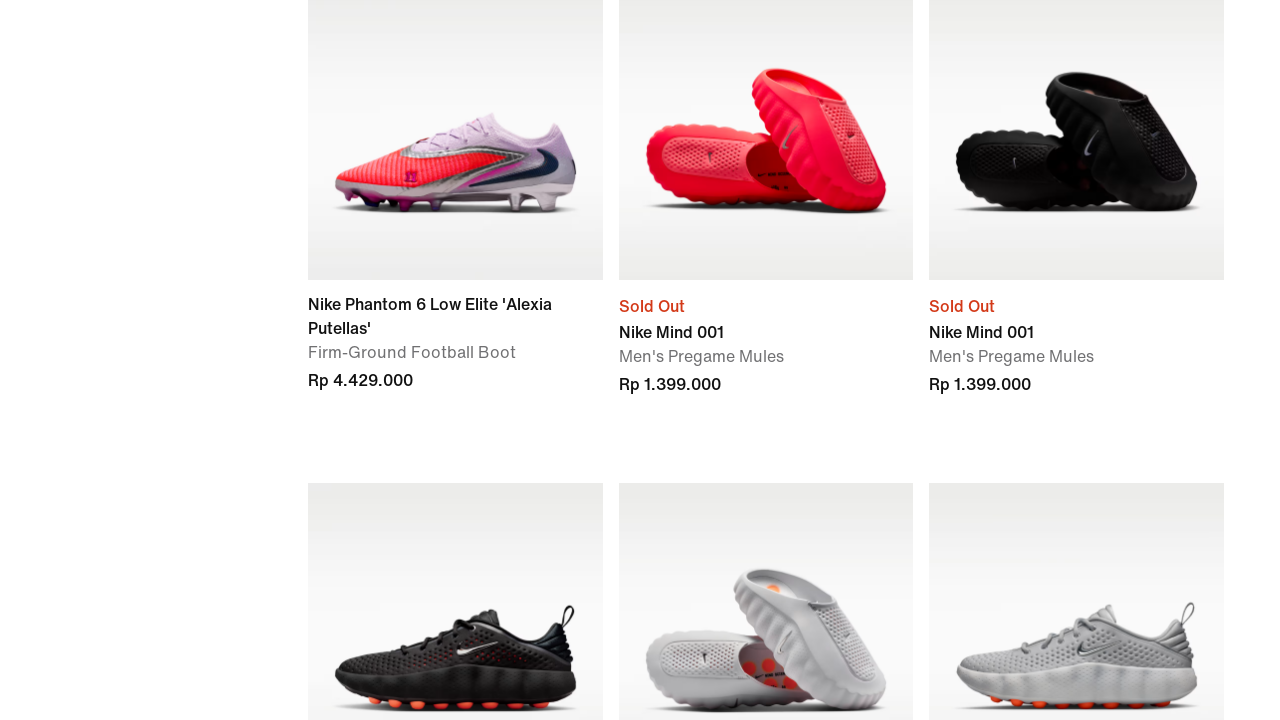

Scrolled down 250 pixels to trigger infinite scroll (iteration 18/40)
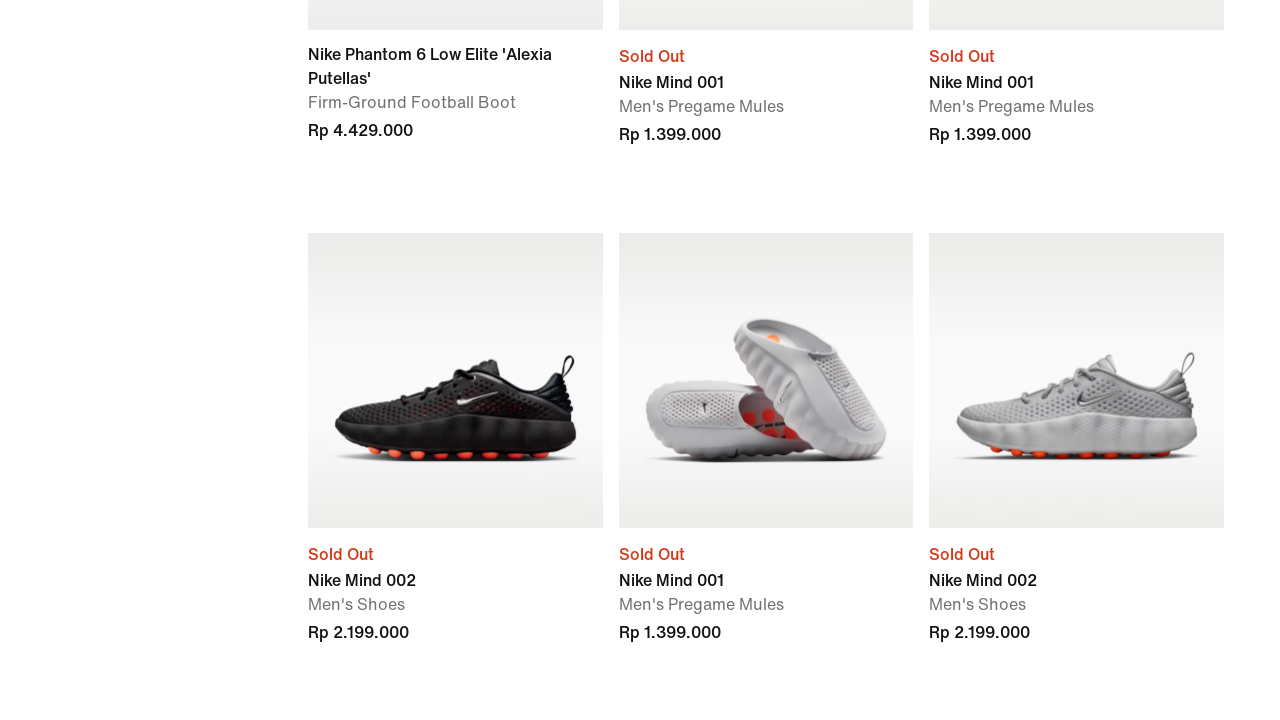

Waited 1 second for products to load after scroll (iteration 18/40)
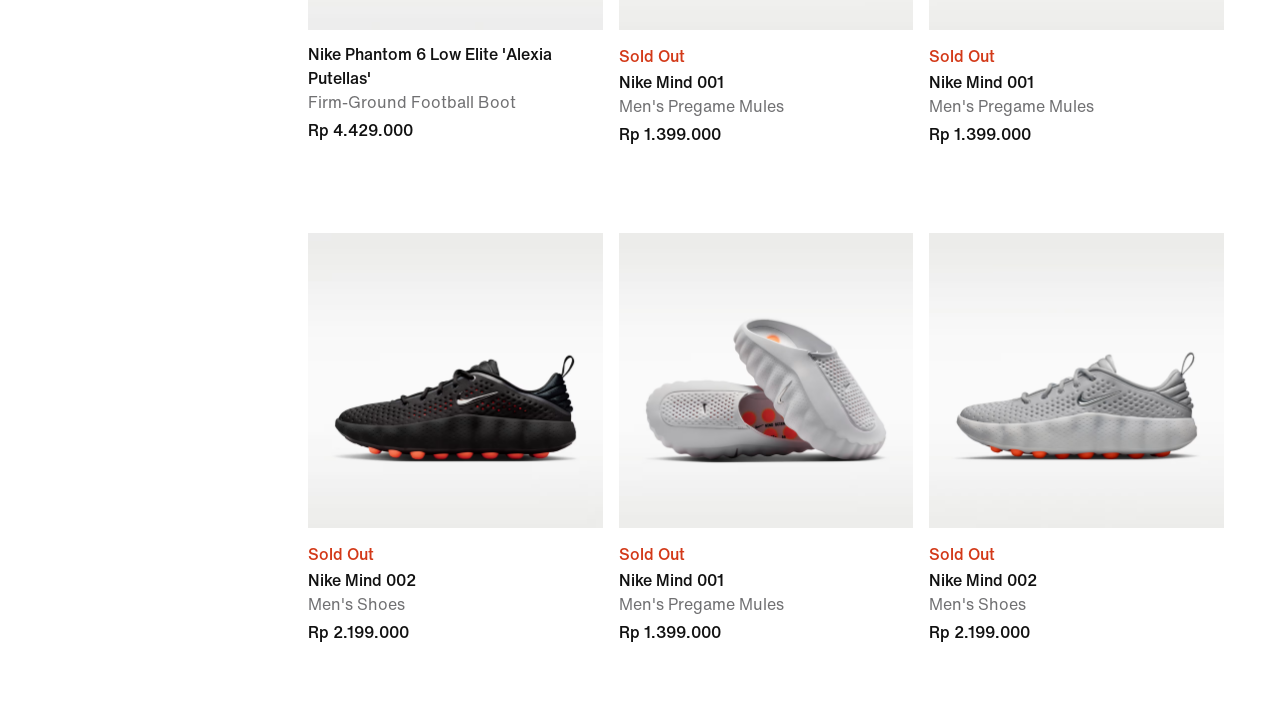

Scrolled down 250 pixels to trigger infinite scroll (iteration 19/40)
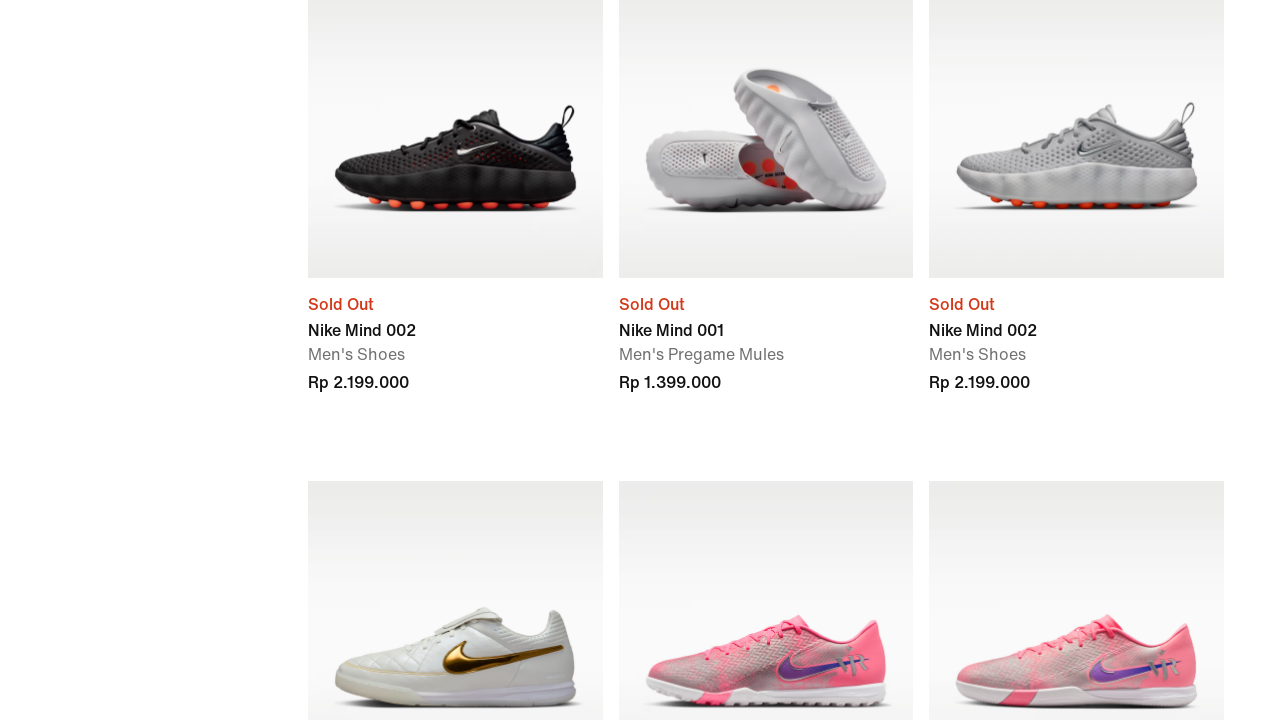

Waited 1 second for products to load after scroll (iteration 19/40)
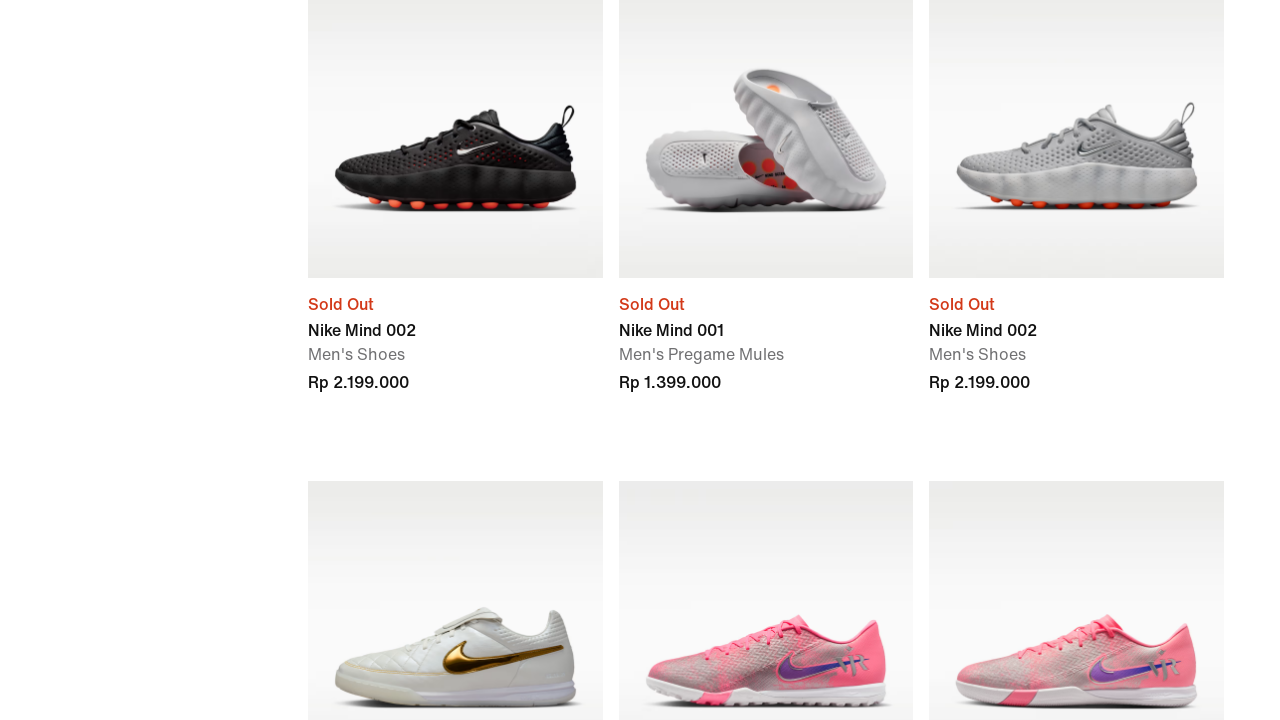

Scrolled down 250 pixels to trigger infinite scroll (iteration 20/40)
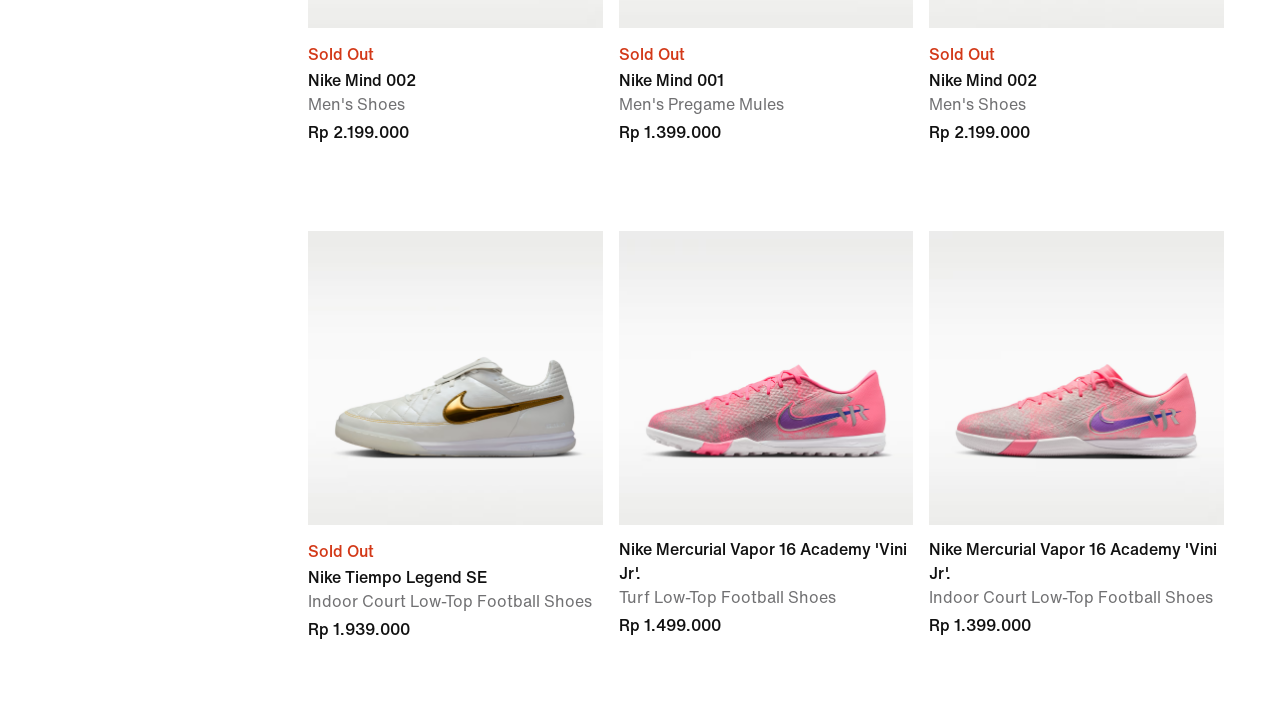

Waited 1 second for products to load after scroll (iteration 20/40)
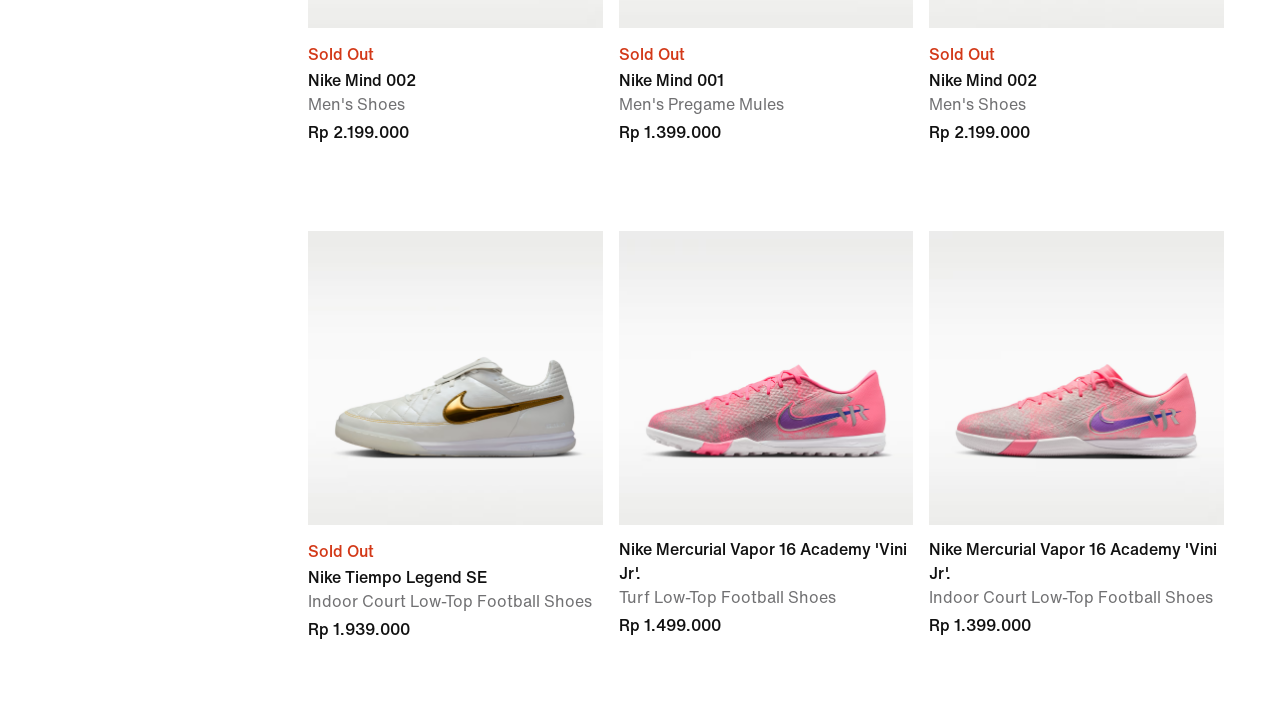

Scrolled down 250 pixels to trigger infinite scroll (iteration 21/40)
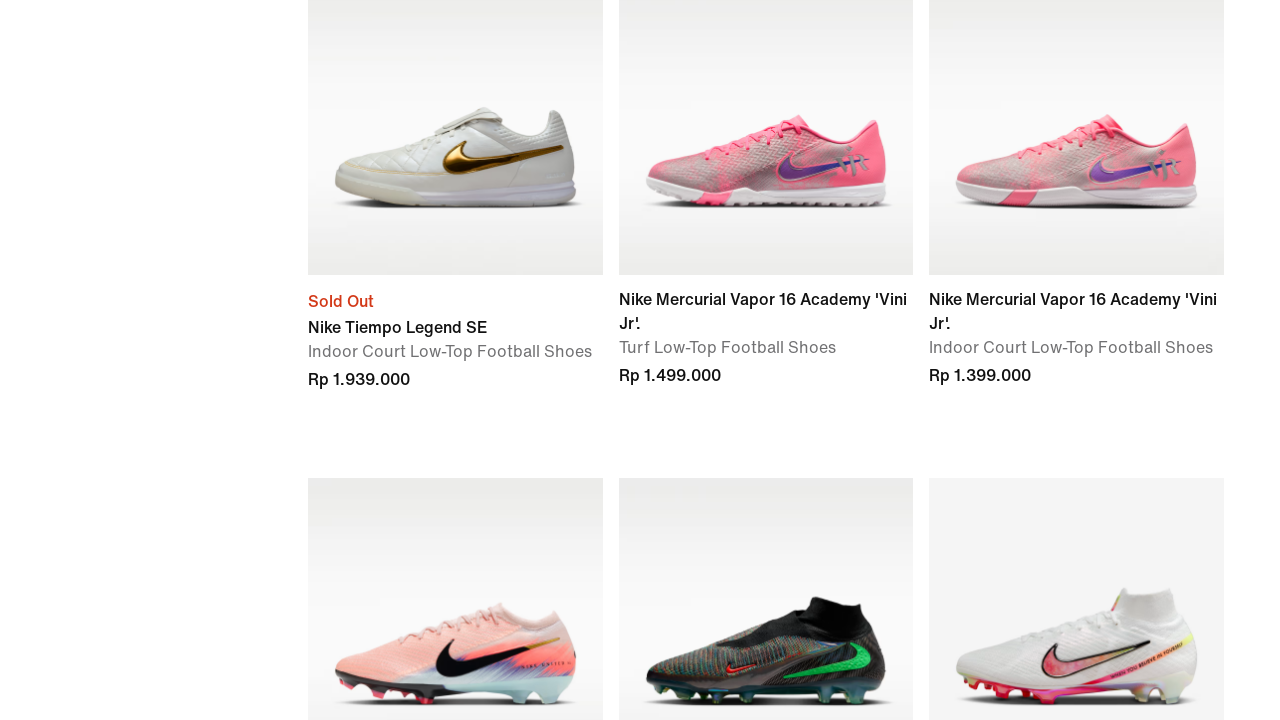

Waited 1 second for products to load after scroll (iteration 21/40)
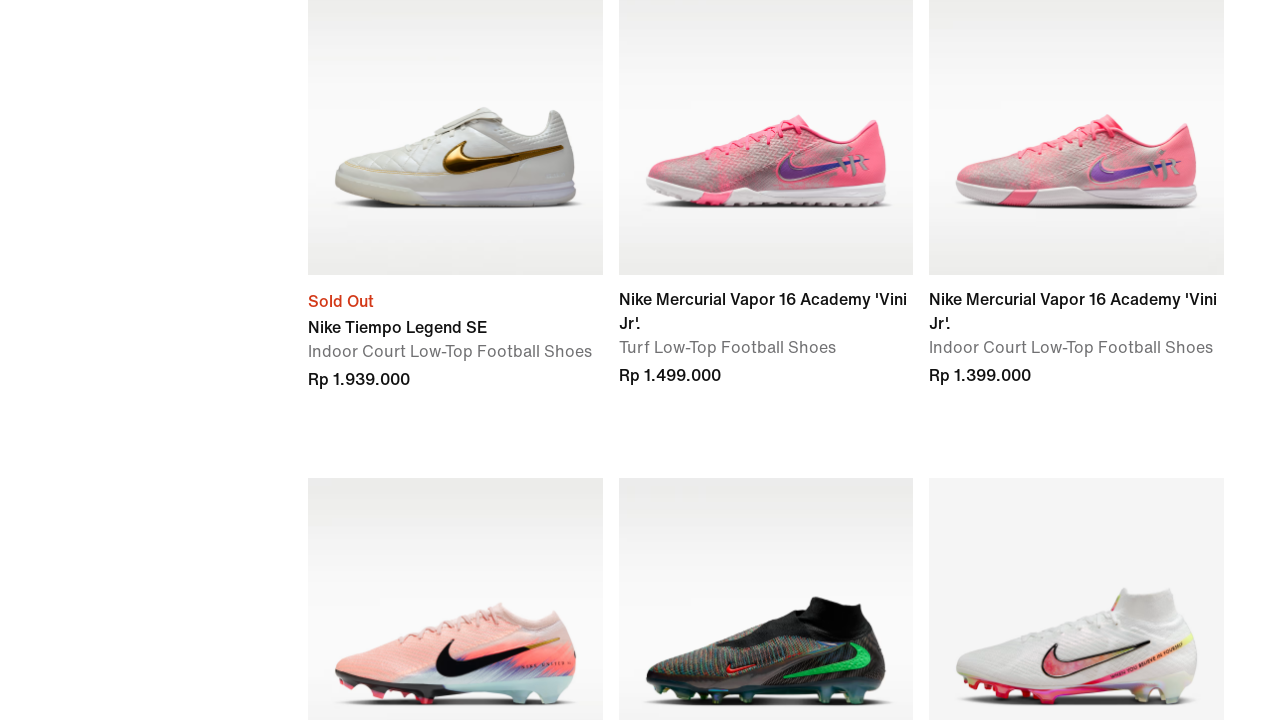

Scrolled down 250 pixels to trigger infinite scroll (iteration 22/40)
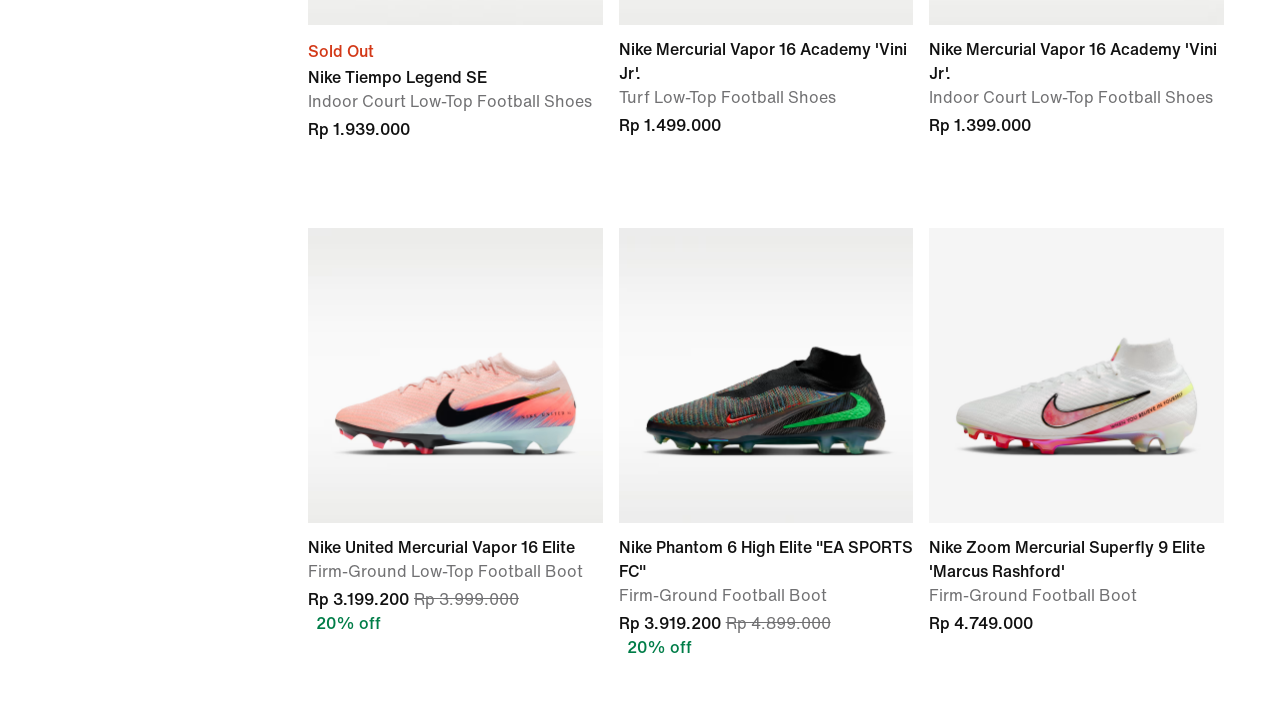

Waited 1 second for products to load after scroll (iteration 22/40)
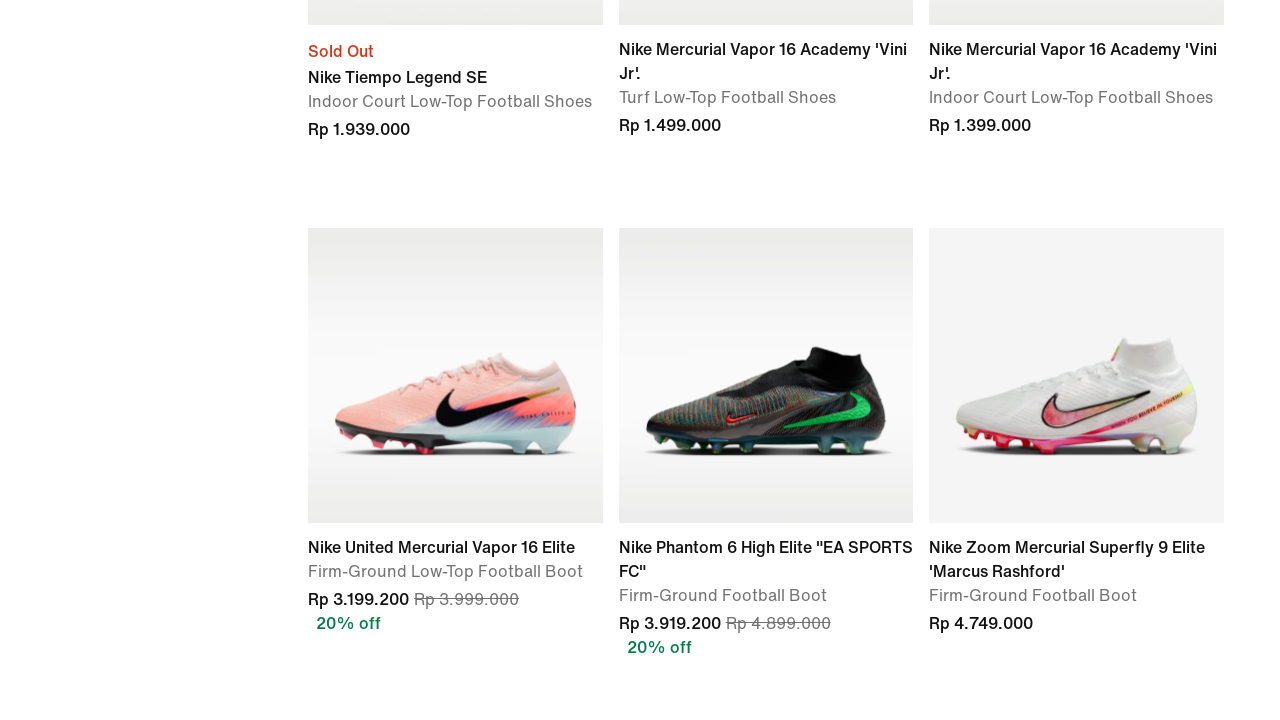

Scrolled down 250 pixels to trigger infinite scroll (iteration 23/40)
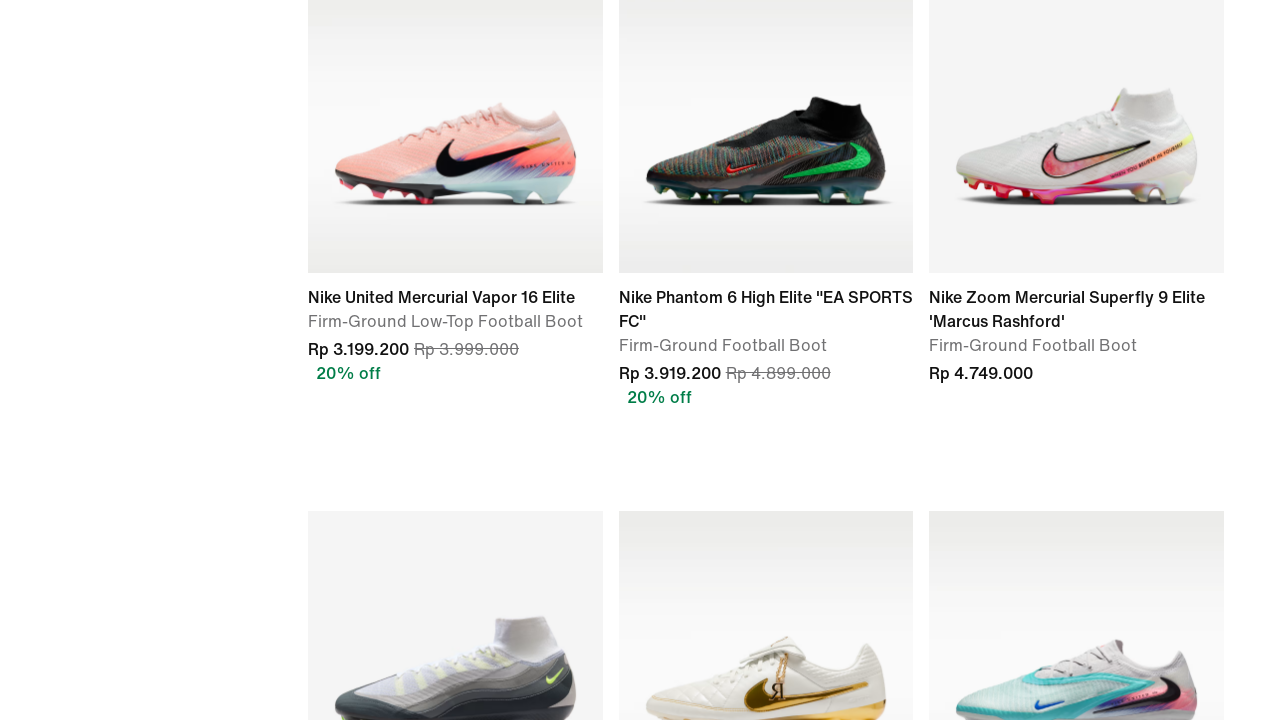

Waited 1 second for products to load after scroll (iteration 23/40)
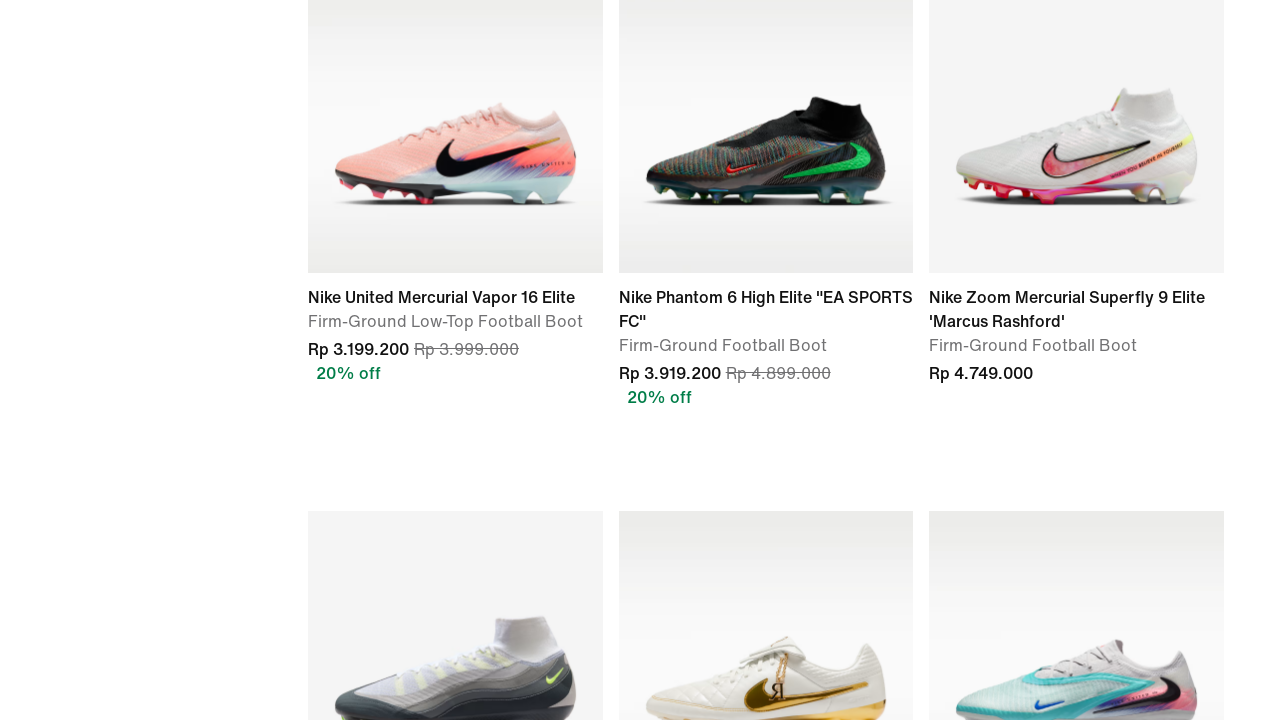

Scrolled down 250 pixels to trigger infinite scroll (iteration 24/40)
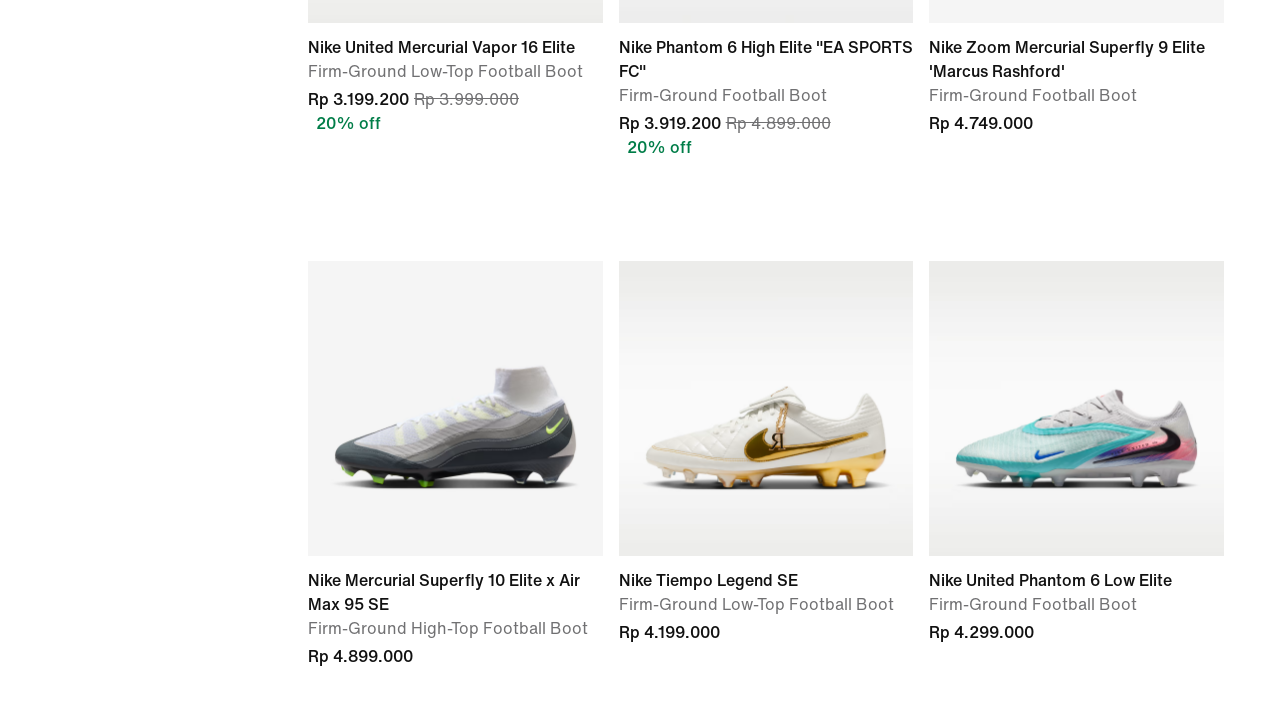

Waited 1 second for products to load after scroll (iteration 24/40)
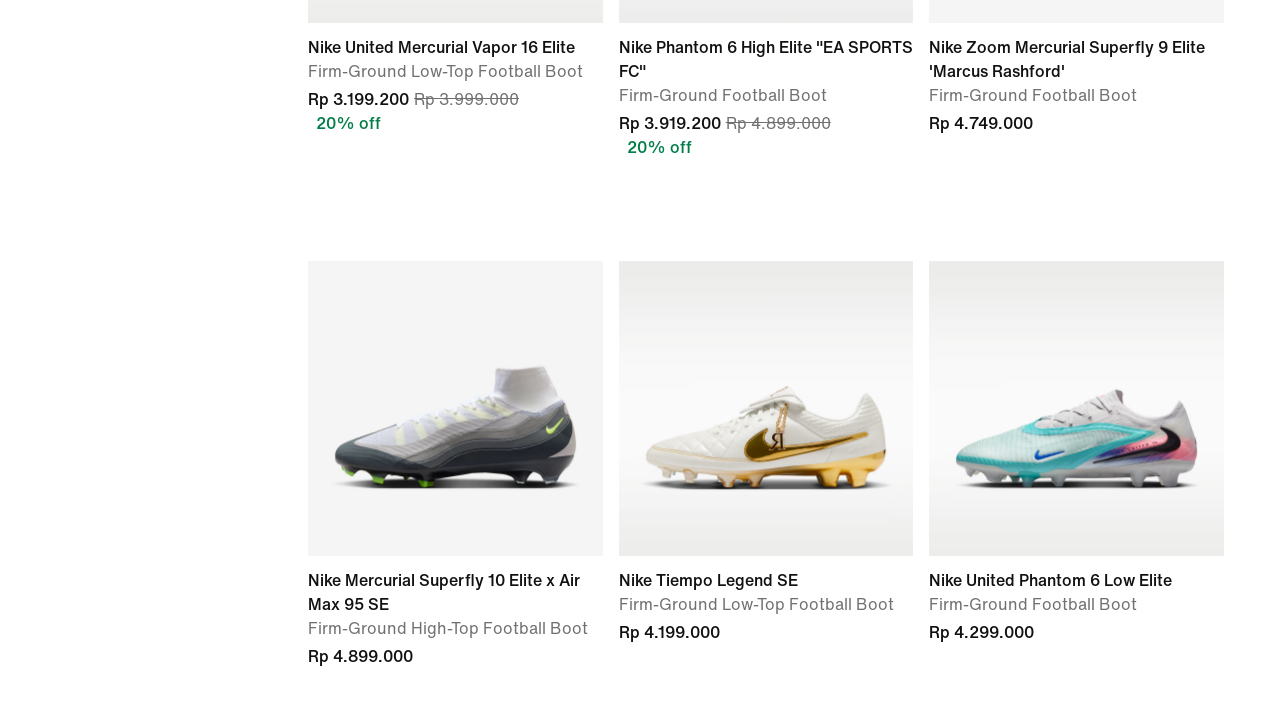

Scrolled down 250 pixels to trigger infinite scroll (iteration 25/40)
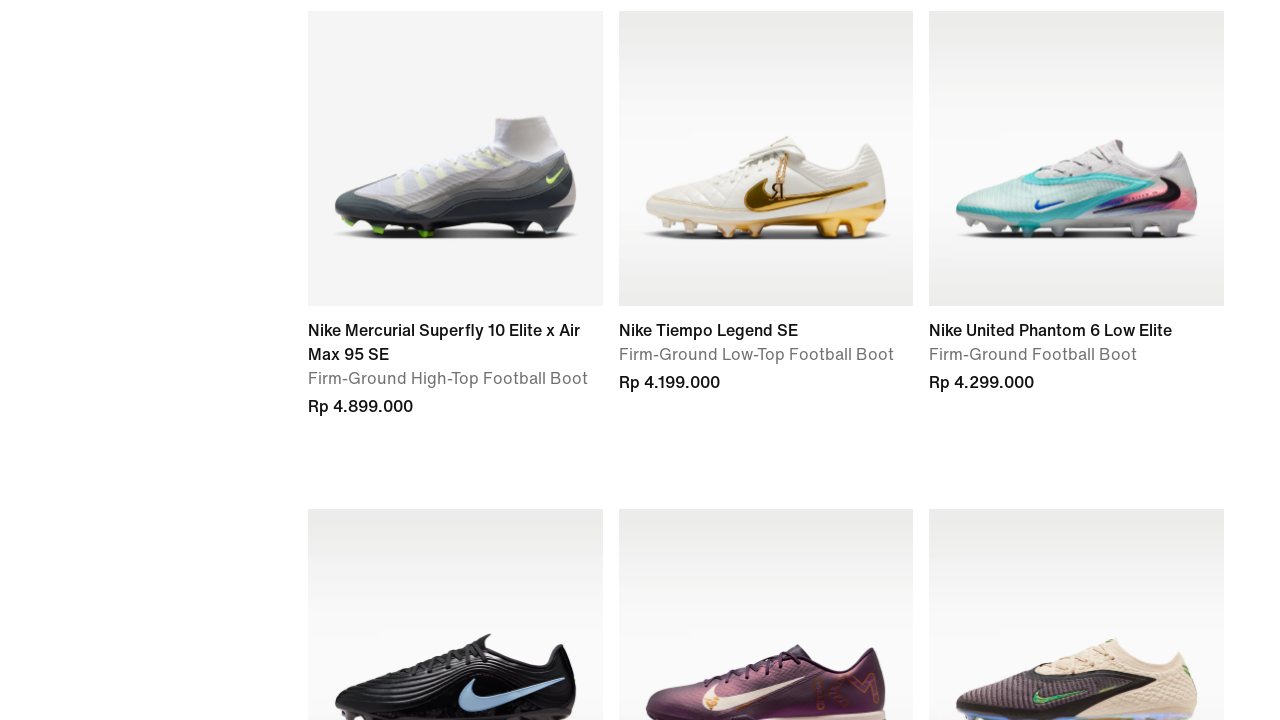

Waited 1 second for products to load after scroll (iteration 25/40)
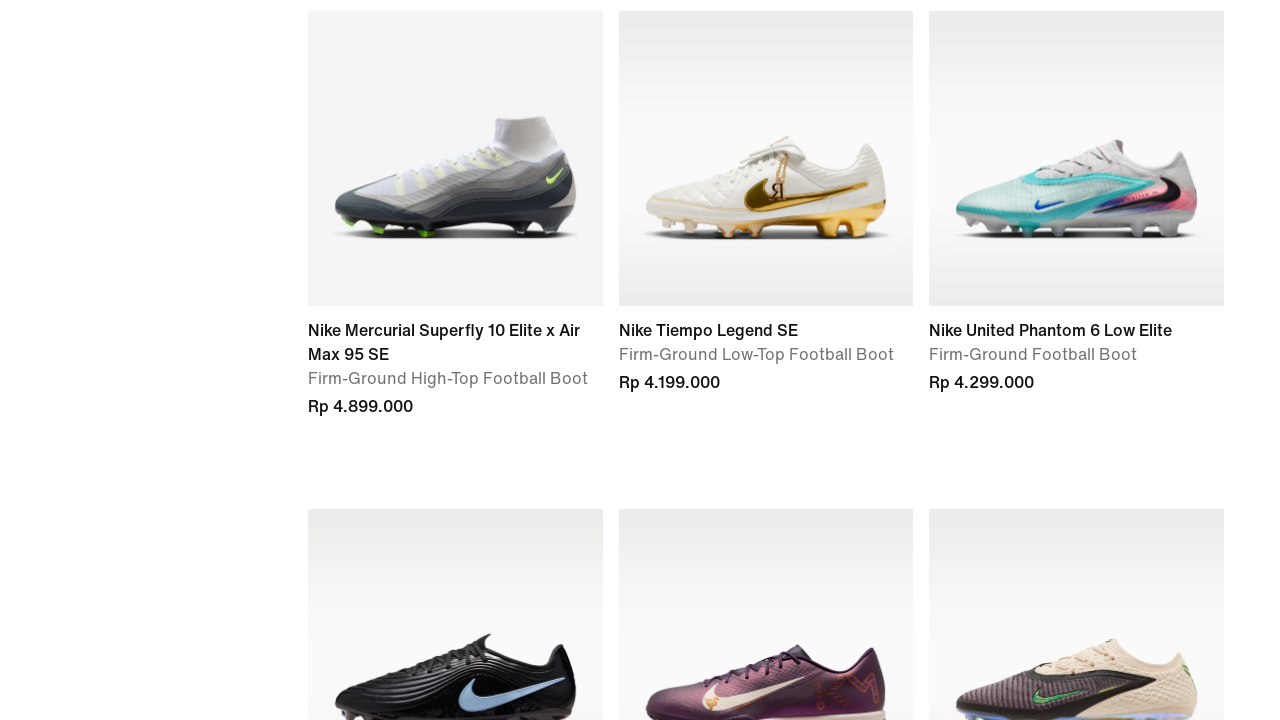

Scrolled down 250 pixels to trigger infinite scroll (iteration 26/40)
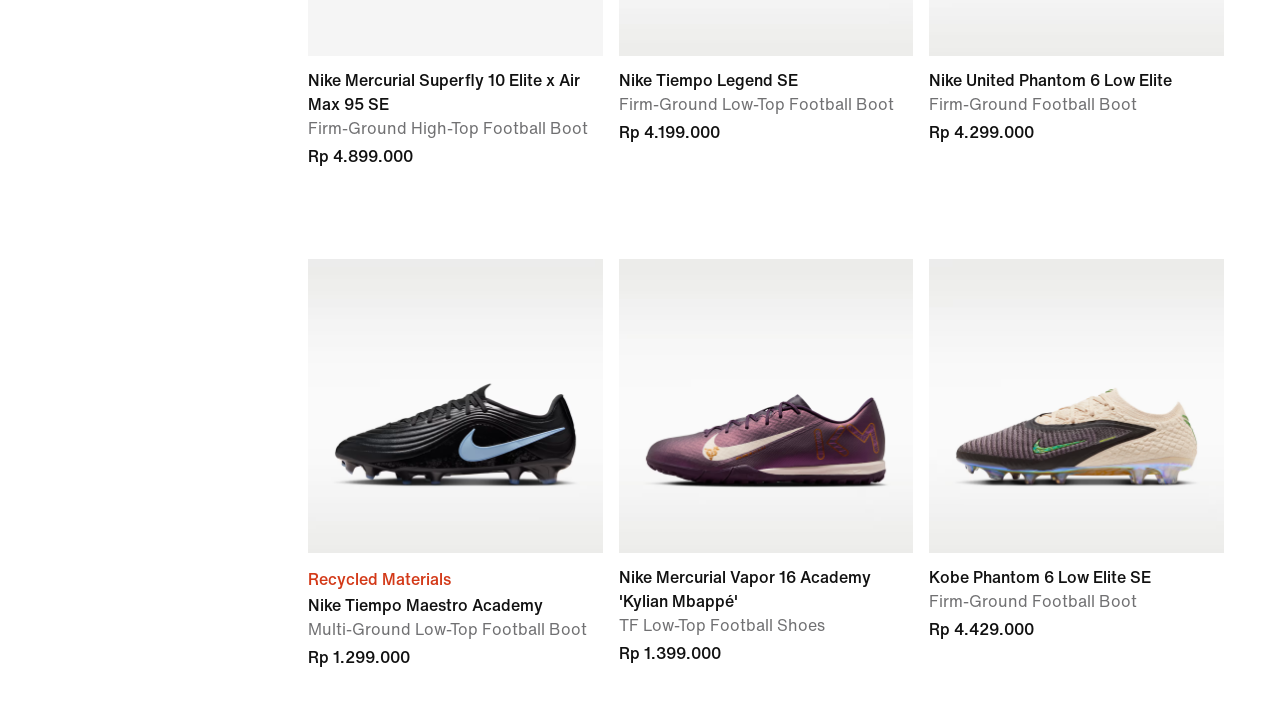

Waited 1 second for products to load after scroll (iteration 26/40)
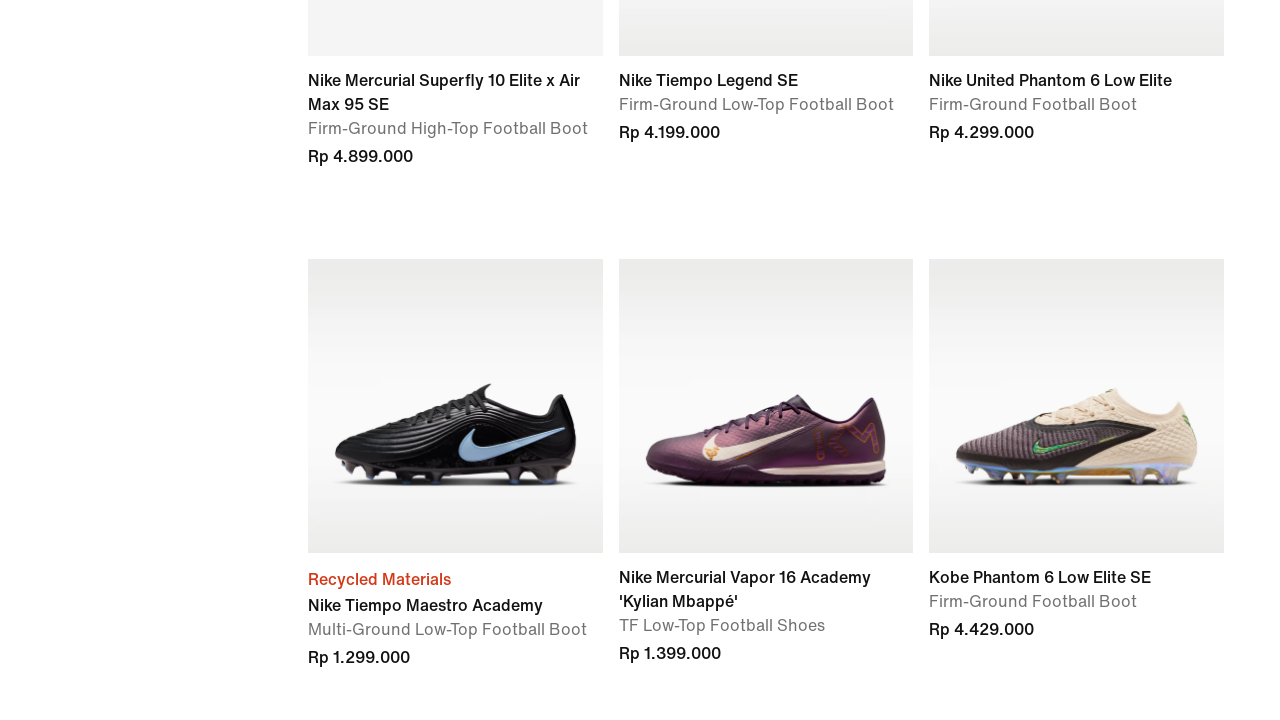

Scrolled down 250 pixels to trigger infinite scroll (iteration 27/40)
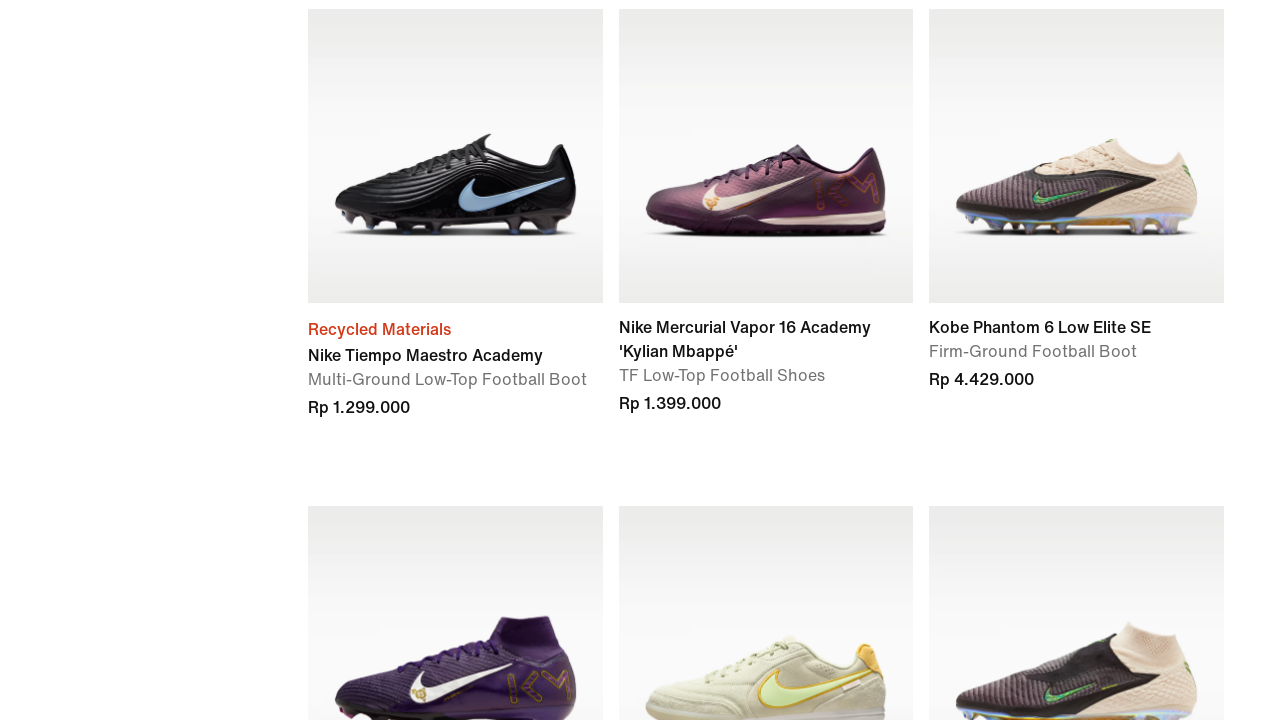

Waited 1 second for products to load after scroll (iteration 27/40)
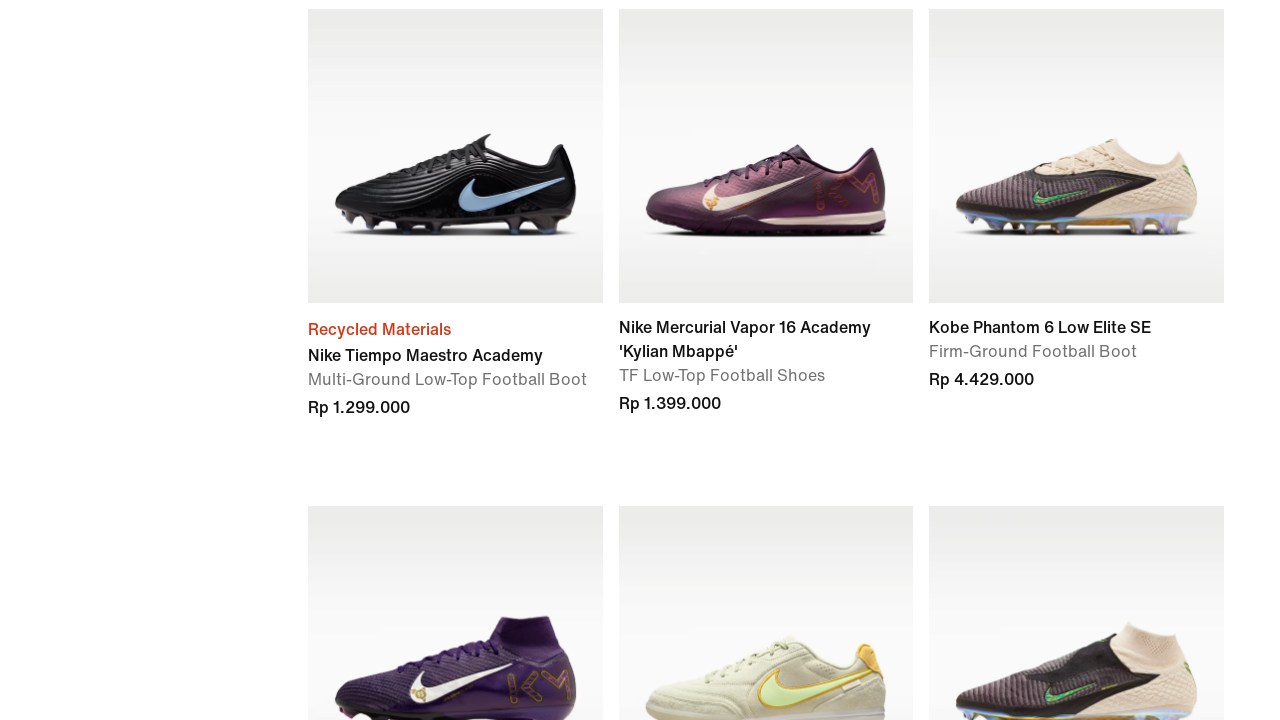

Scrolled down 250 pixels to trigger infinite scroll (iteration 28/40)
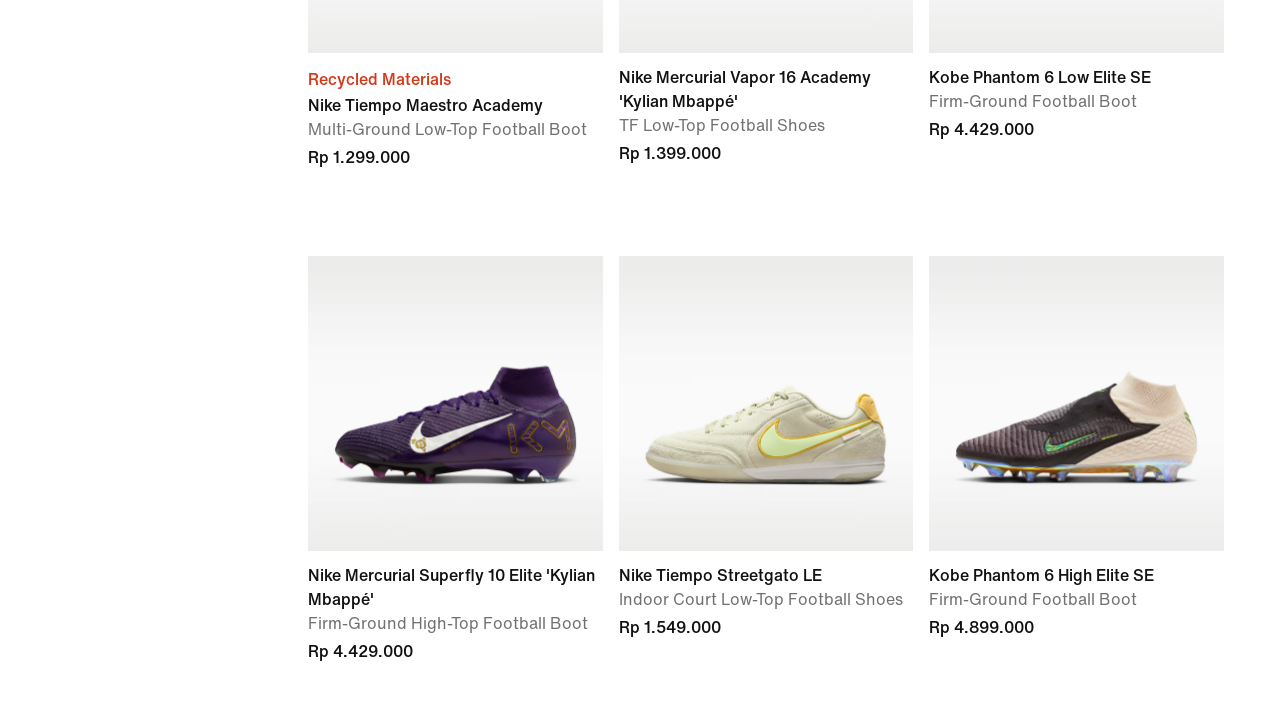

Waited 1 second for products to load after scroll (iteration 28/40)
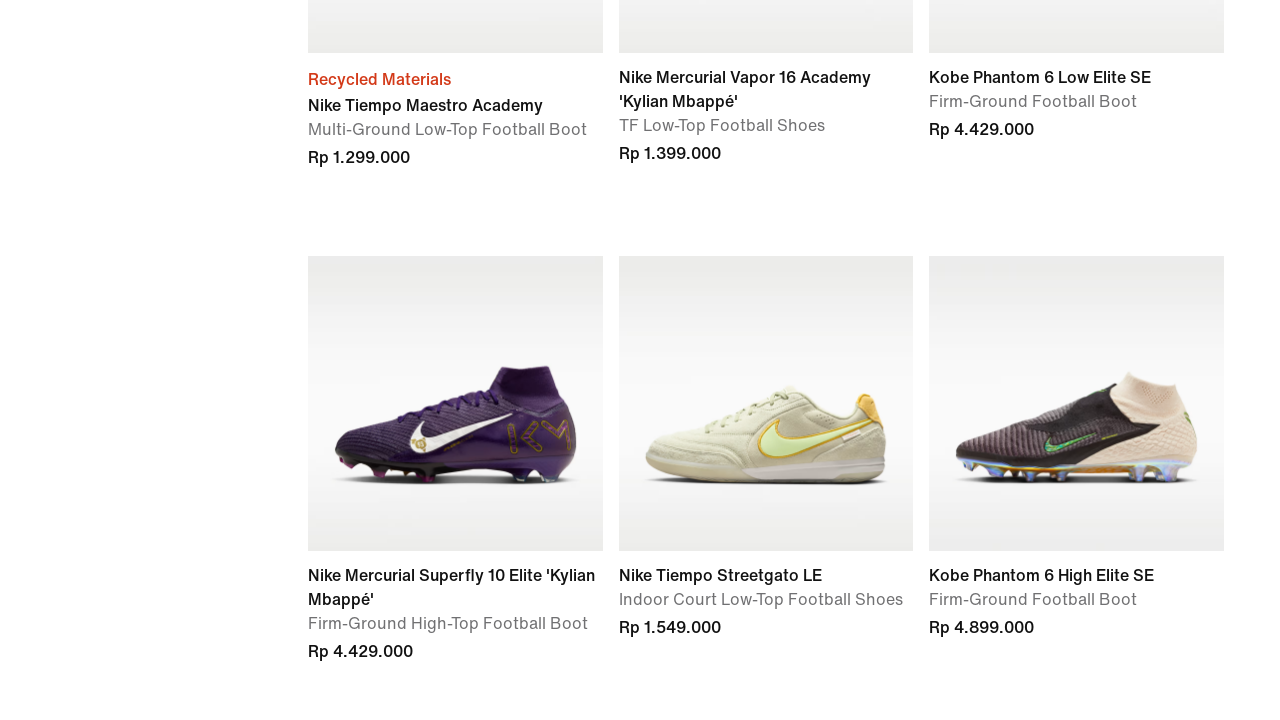

Scrolled down 250 pixels to trigger infinite scroll (iteration 29/40)
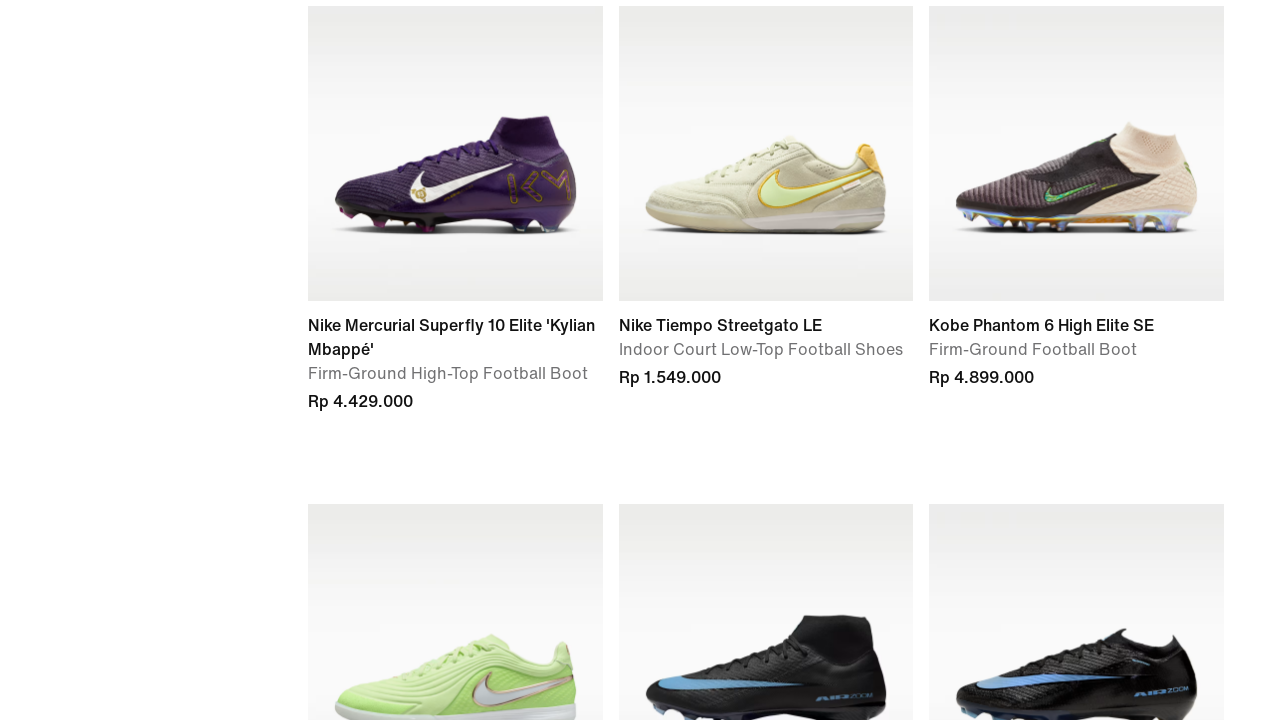

Waited 1 second for products to load after scroll (iteration 29/40)
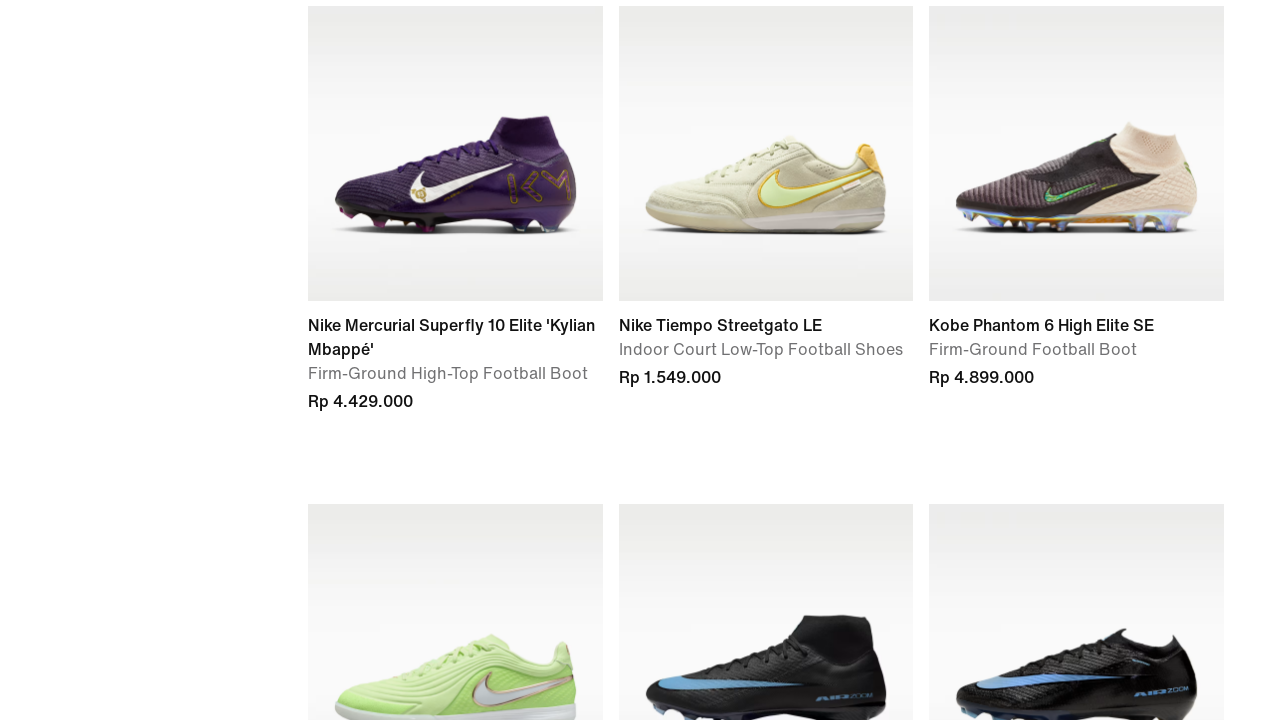

Scrolled down 250 pixels to trigger infinite scroll (iteration 30/40)
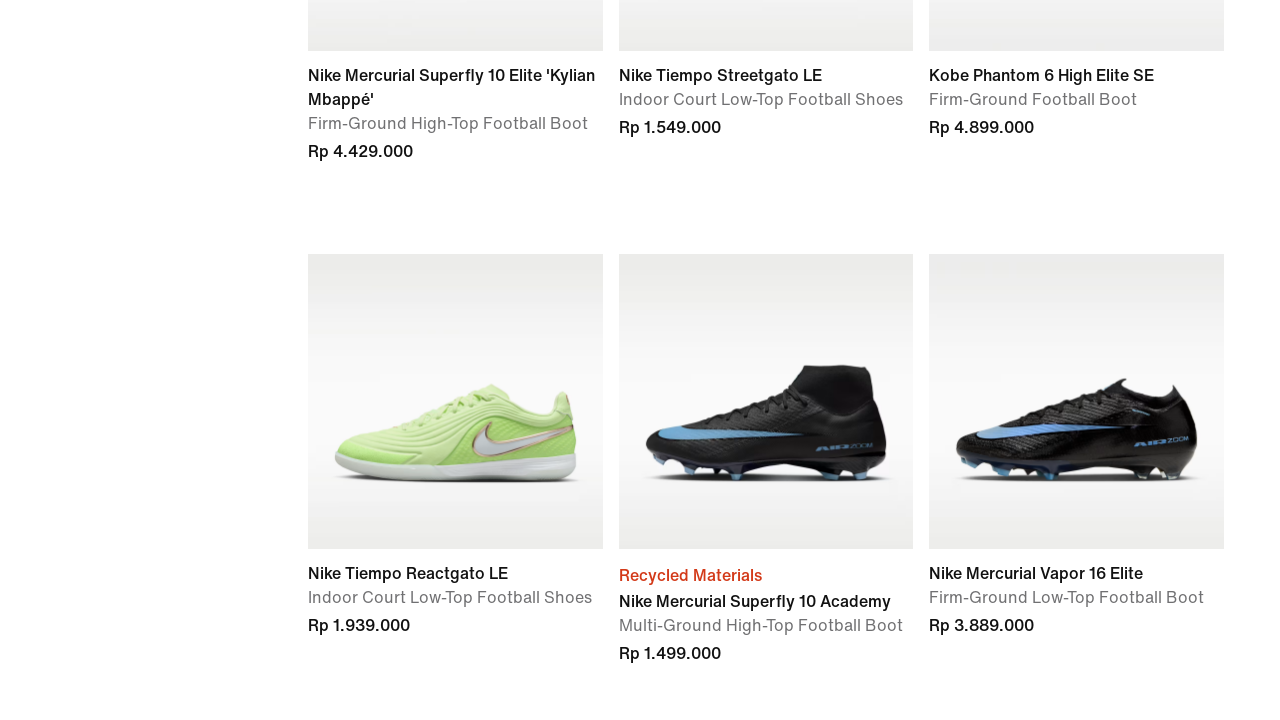

Waited 1 second for products to load after scroll (iteration 30/40)
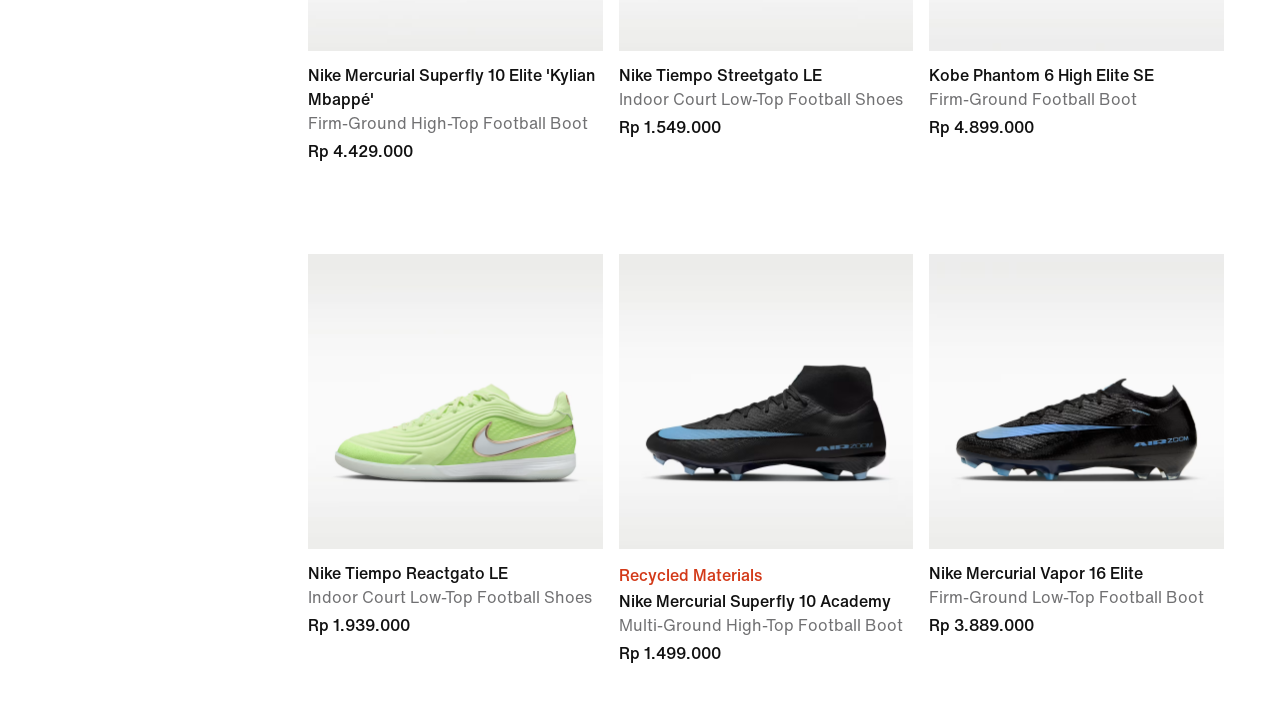

Scrolled down 250 pixels to trigger infinite scroll (iteration 31/40)
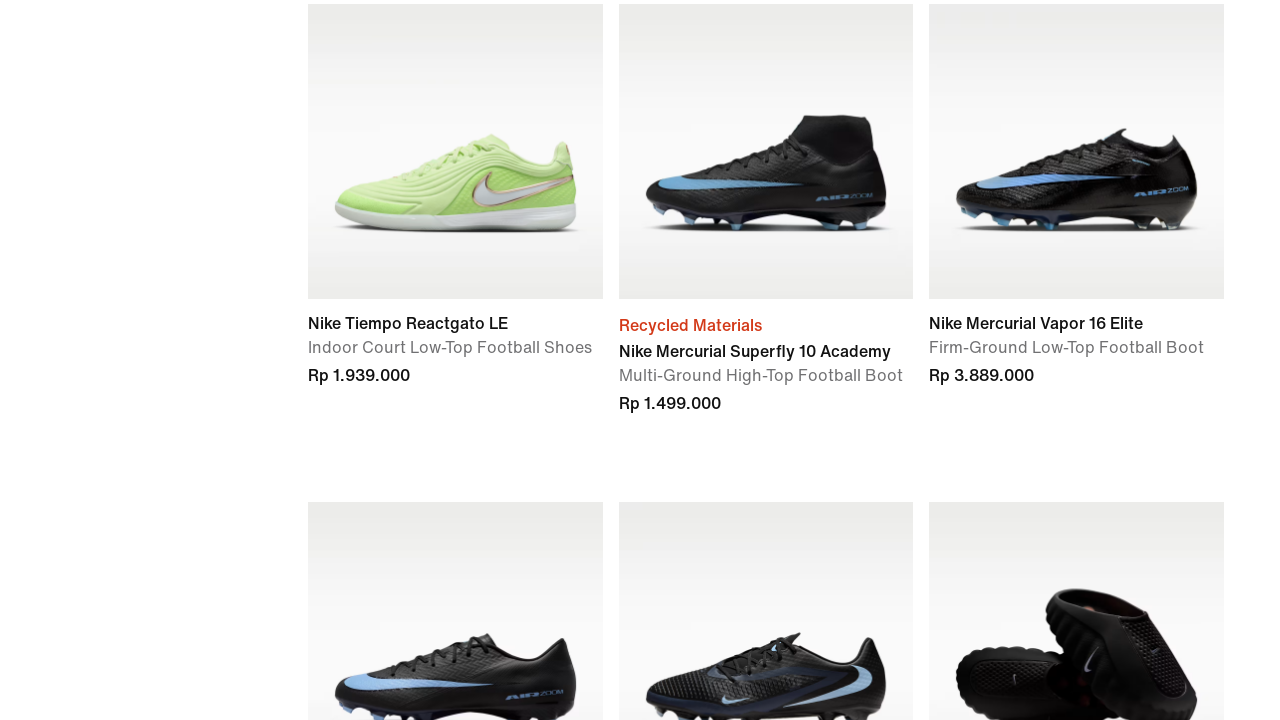

Waited 1 second for products to load after scroll (iteration 31/40)
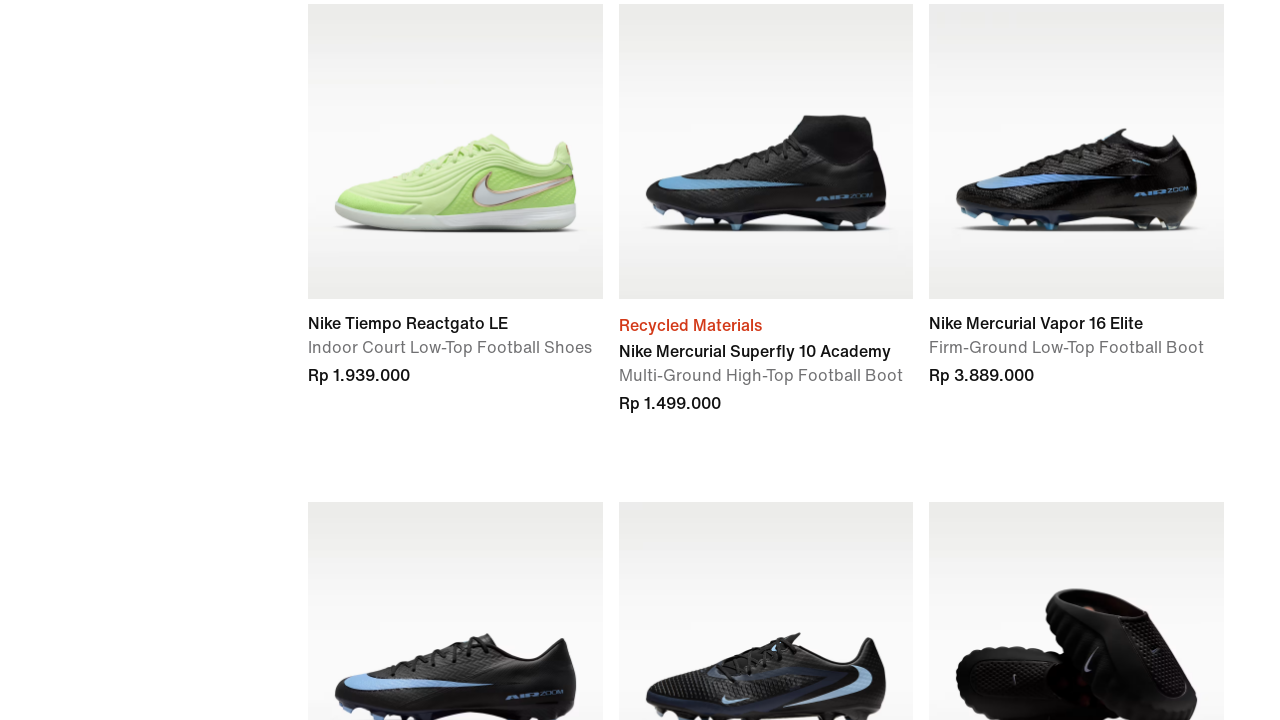

Scrolled down 250 pixels to trigger infinite scroll (iteration 32/40)
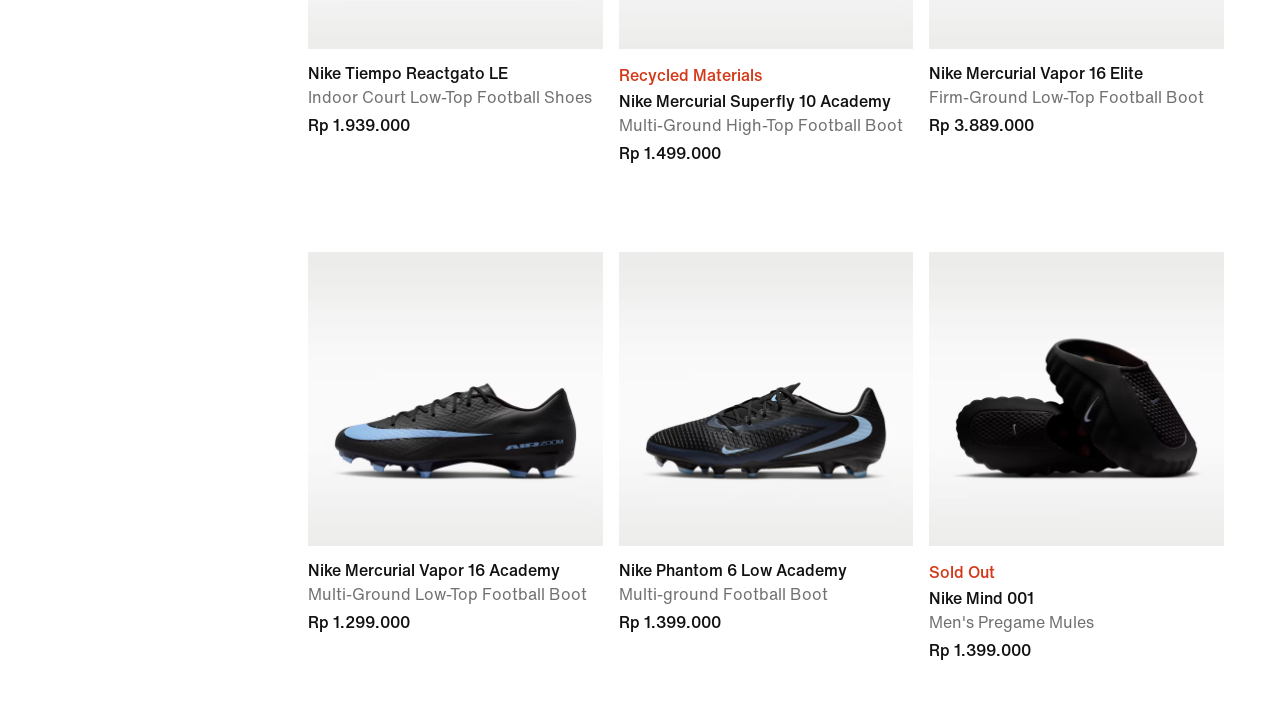

Waited 1 second for products to load after scroll (iteration 32/40)
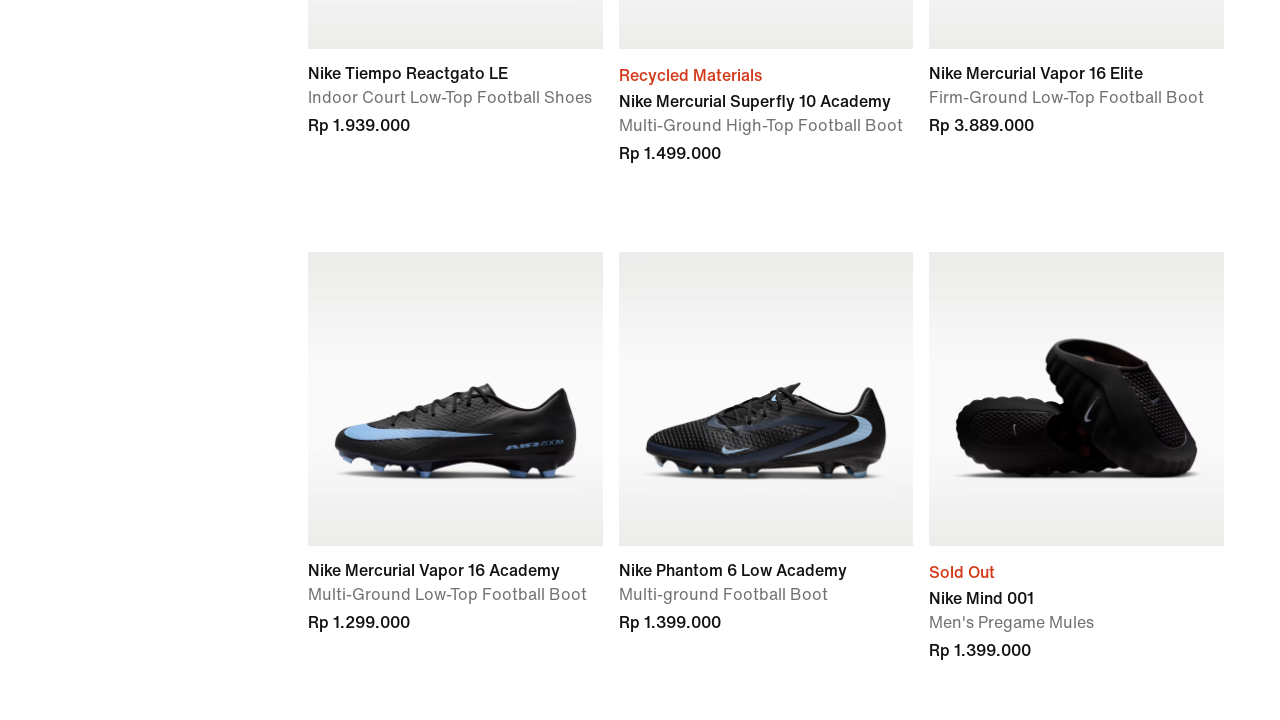

Scrolled down 250 pixels to trigger infinite scroll (iteration 33/40)
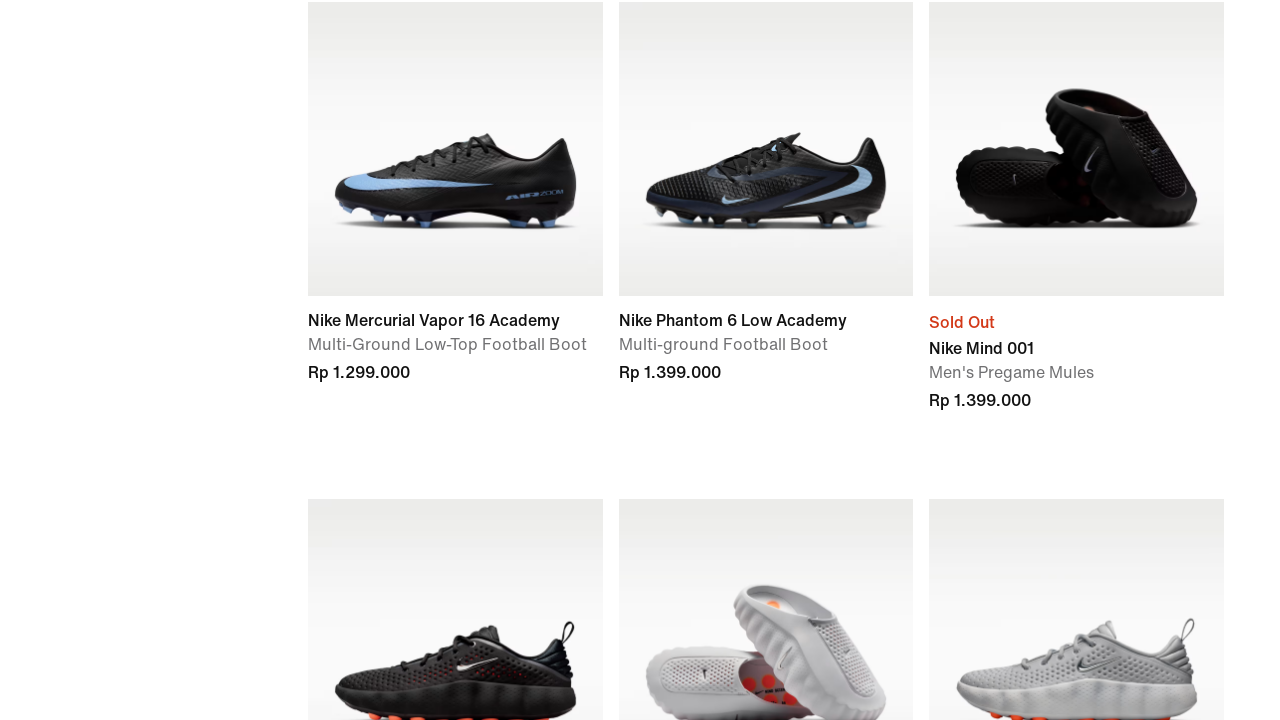

Waited 1 second for products to load after scroll (iteration 33/40)
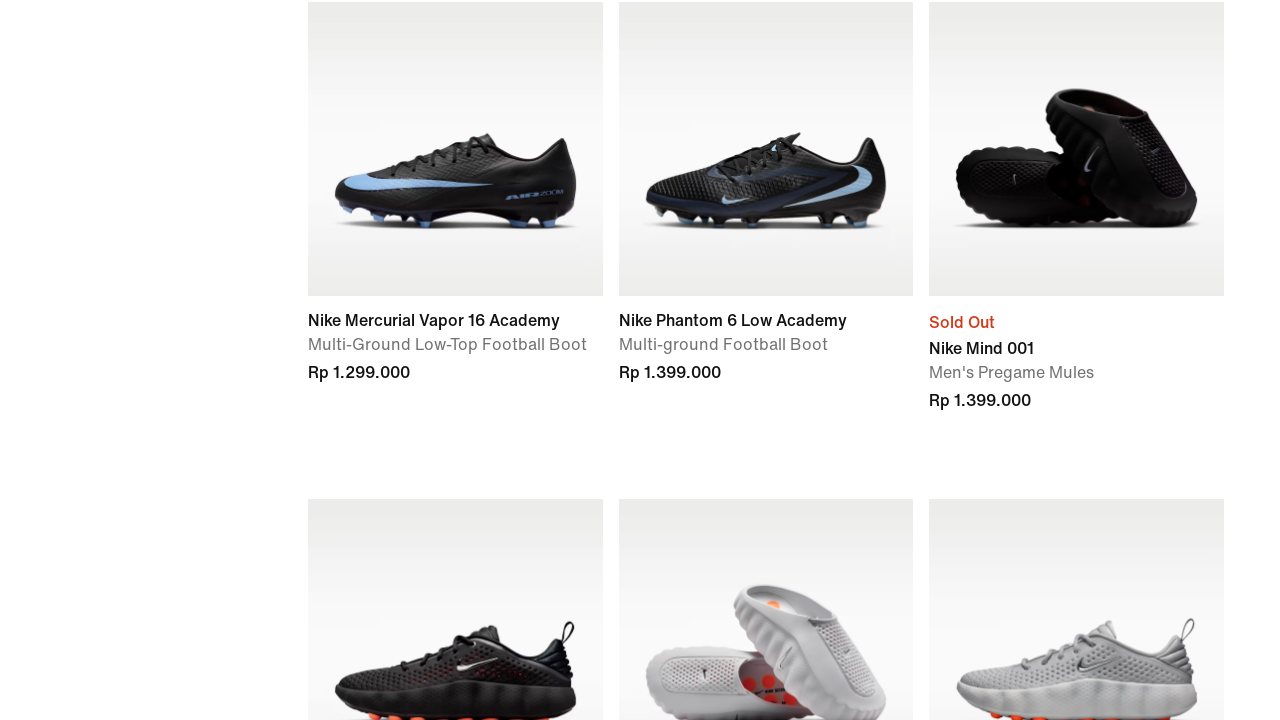

Scrolled down 250 pixels to trigger infinite scroll (iteration 34/40)
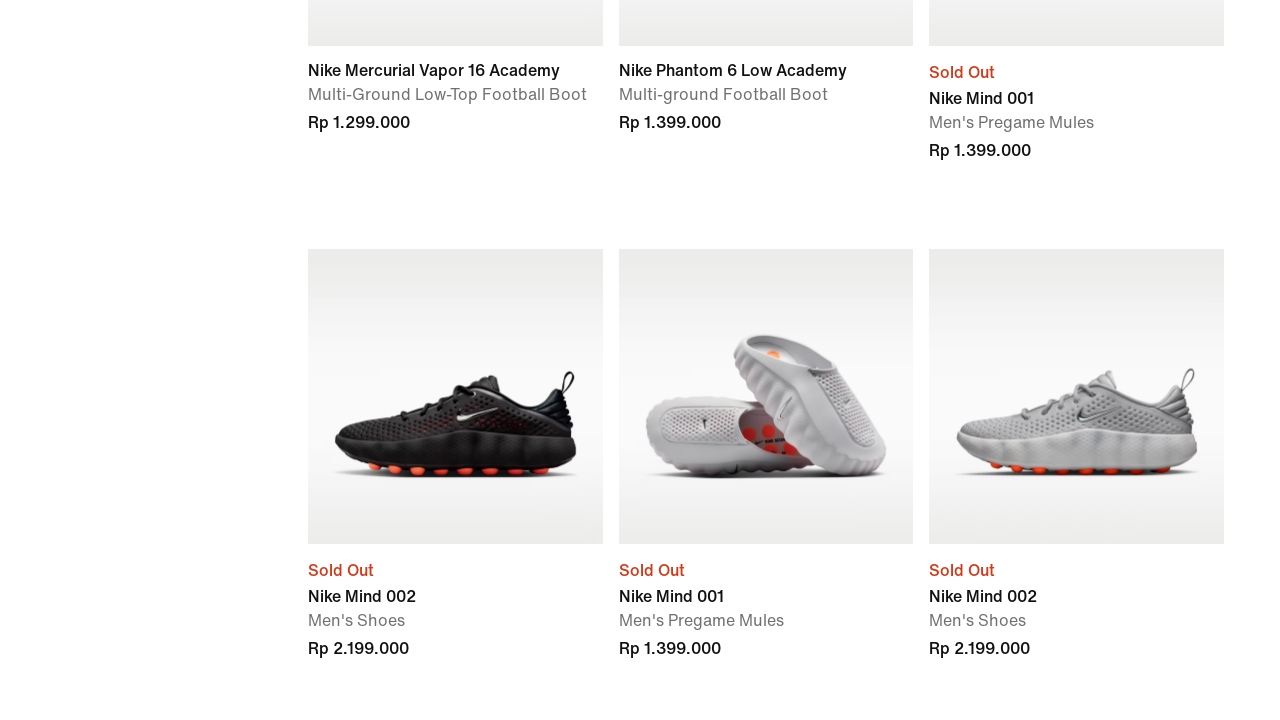

Waited 1 second for products to load after scroll (iteration 34/40)
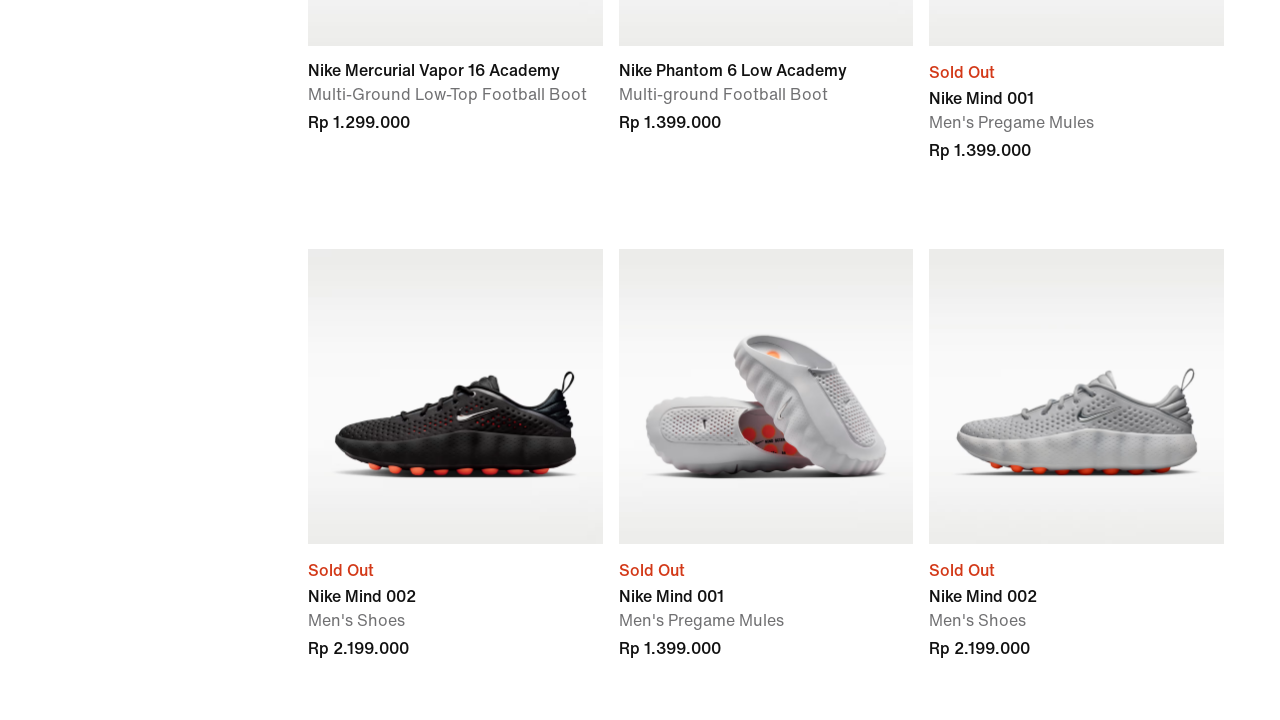

Scrolled down 250 pixels to trigger infinite scroll (iteration 35/40)
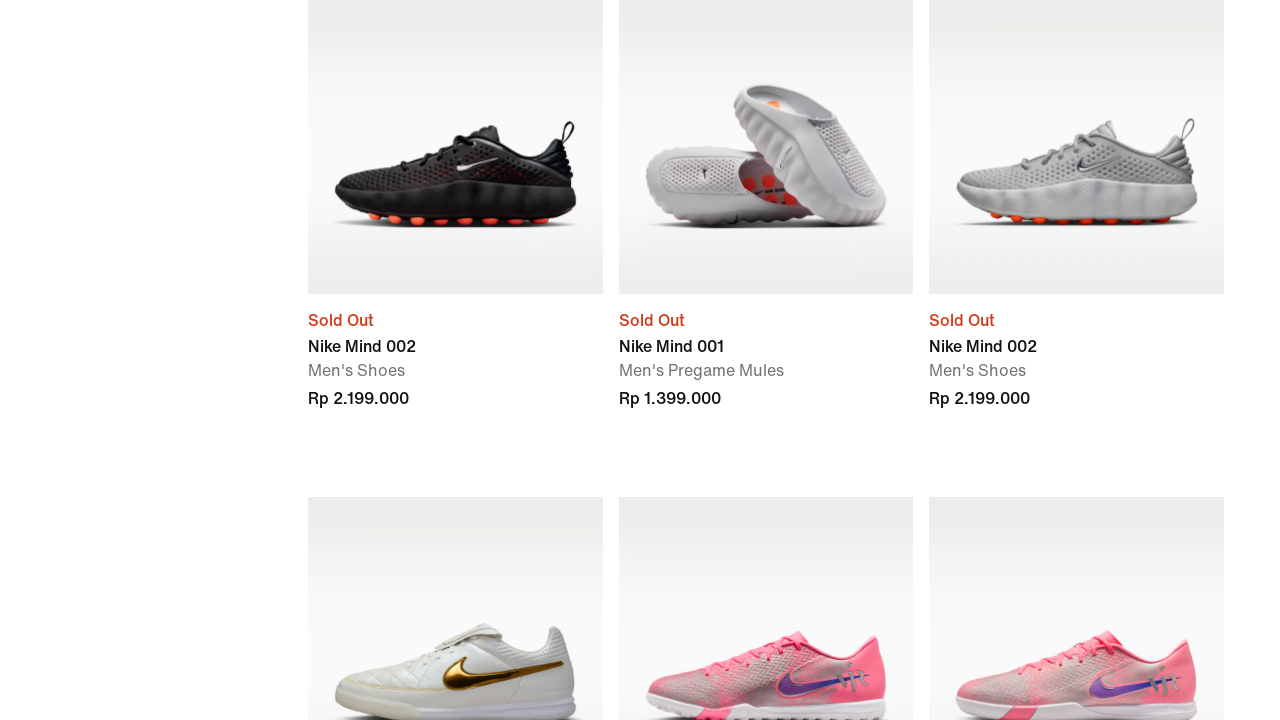

Waited 1 second for products to load after scroll (iteration 35/40)
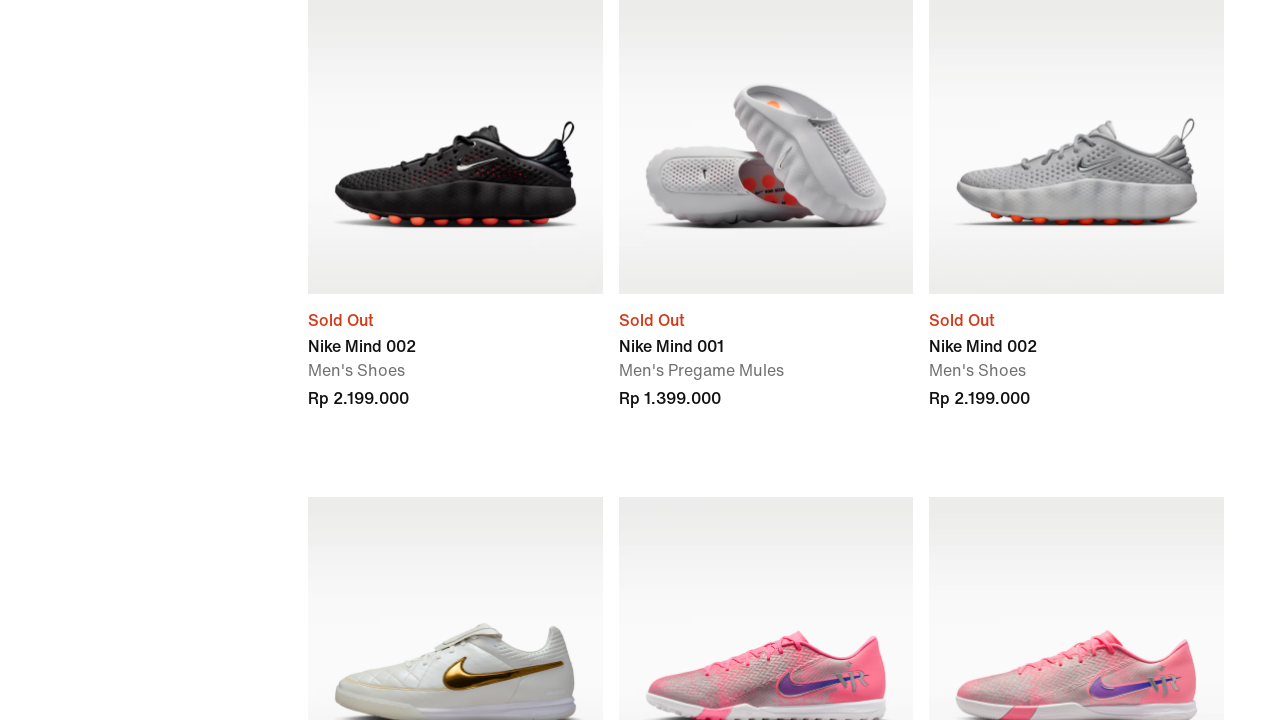

Scrolled down 250 pixels to trigger infinite scroll (iteration 36/40)
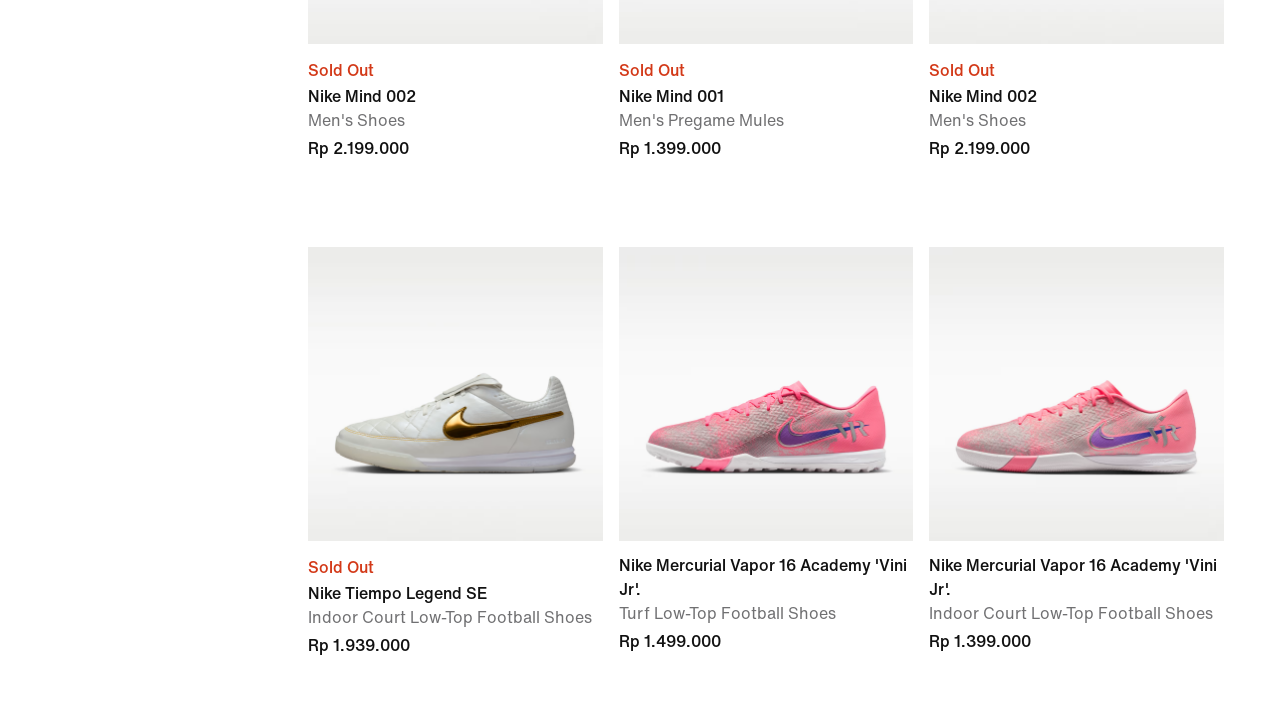

Waited 1 second for products to load after scroll (iteration 36/40)
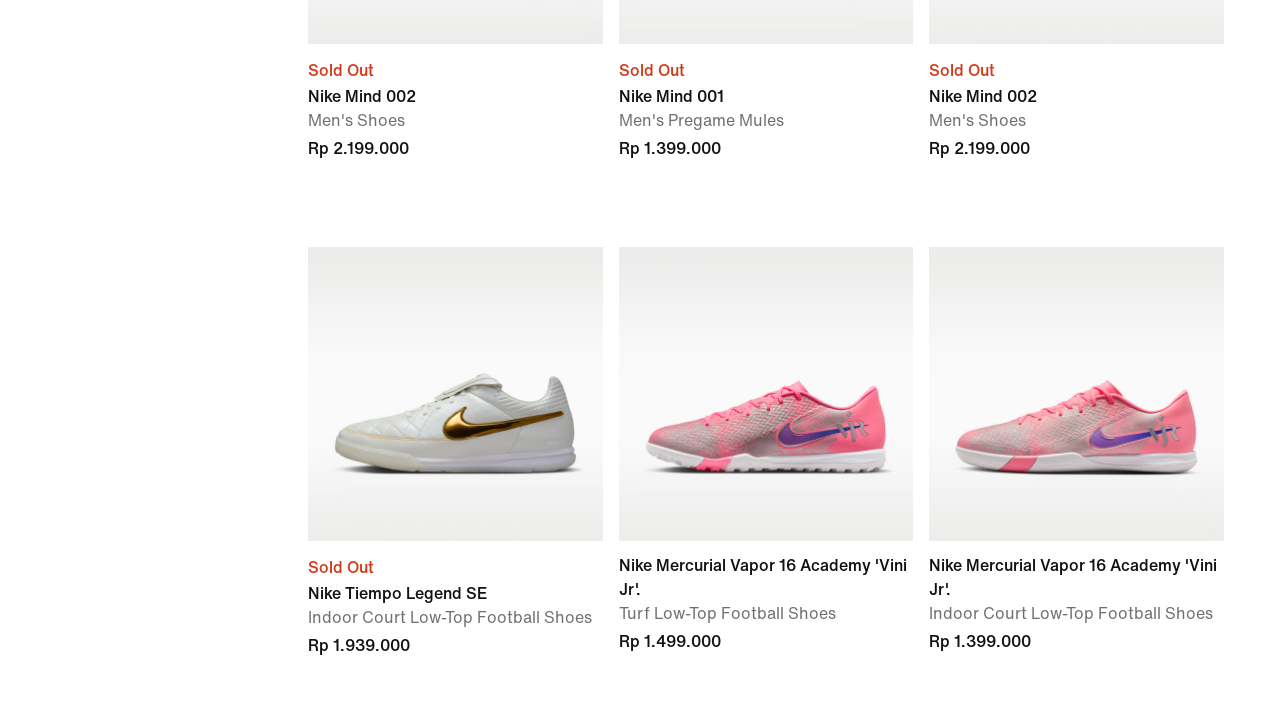

Scrolled down 250 pixels to trigger infinite scroll (iteration 37/40)
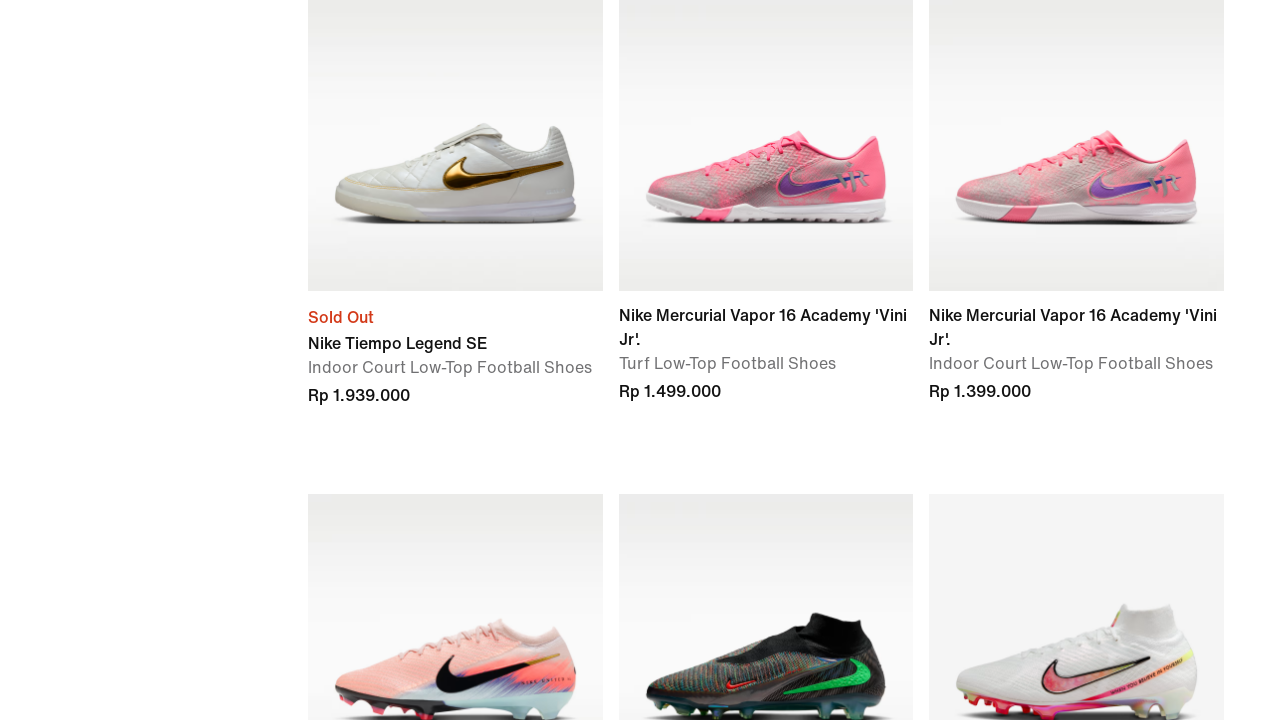

Waited 1 second for products to load after scroll (iteration 37/40)
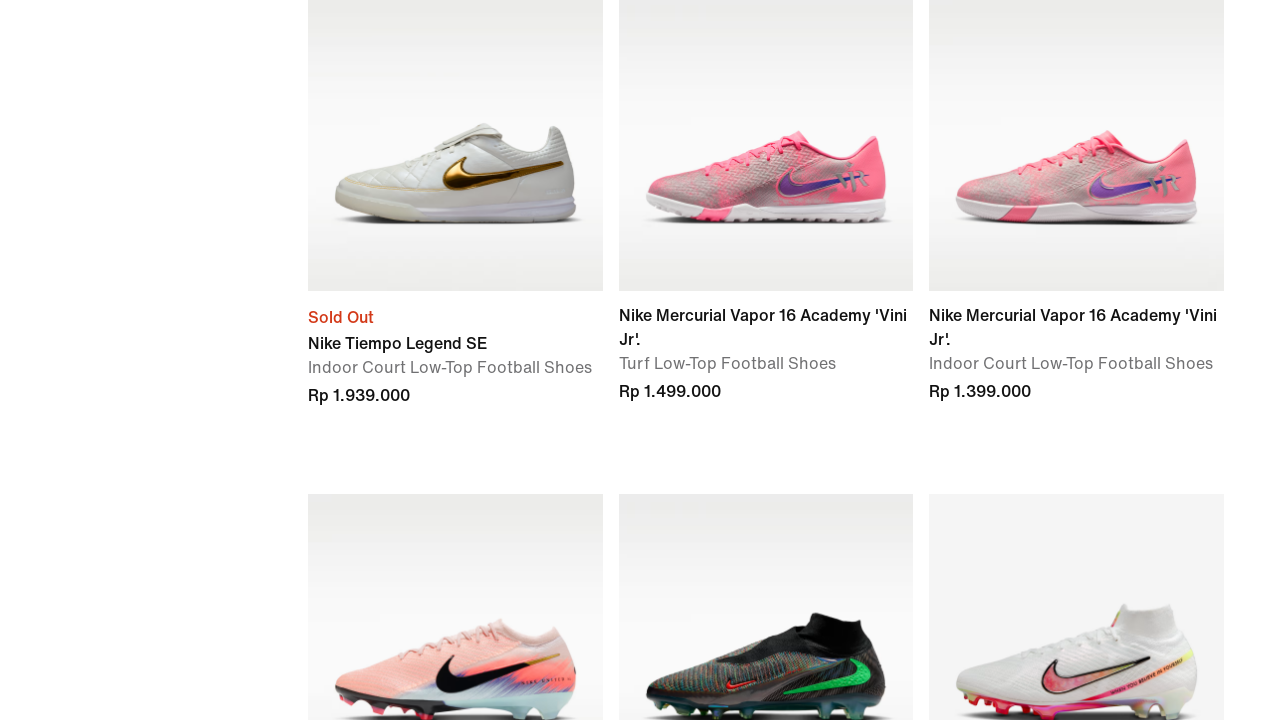

Scrolled down 250 pixels to trigger infinite scroll (iteration 38/40)
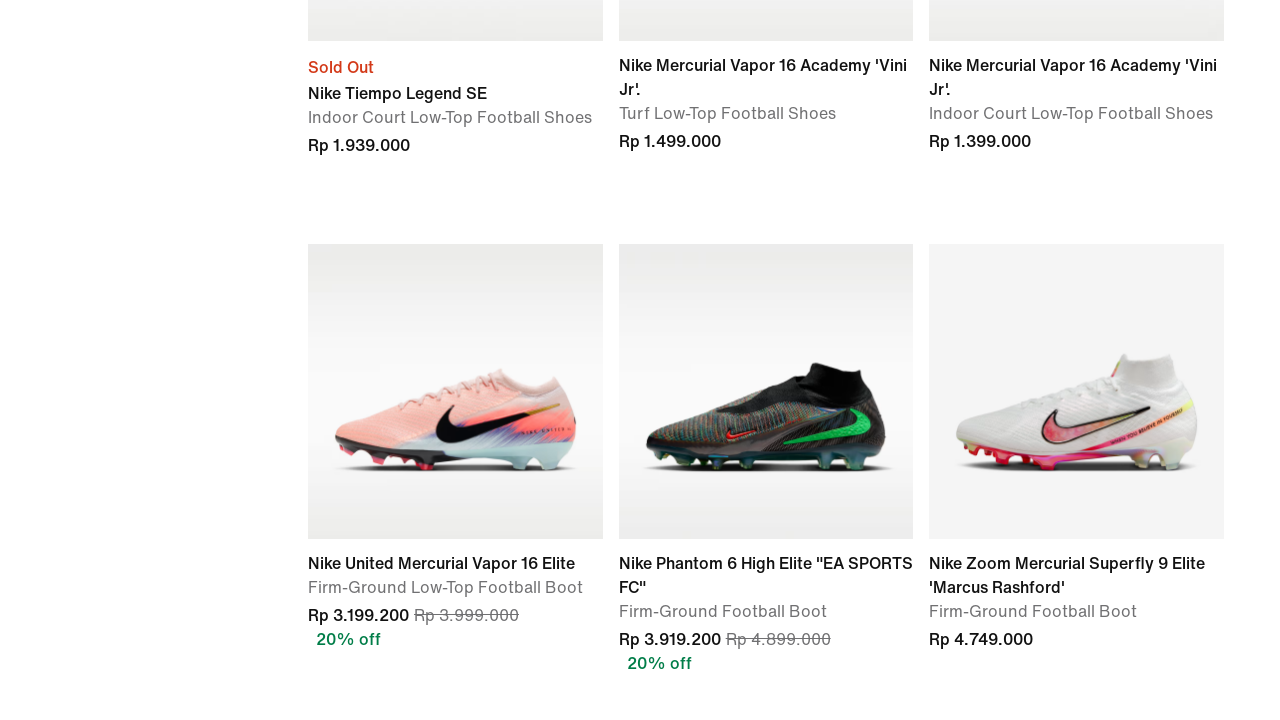

Waited 1 second for products to load after scroll (iteration 38/40)
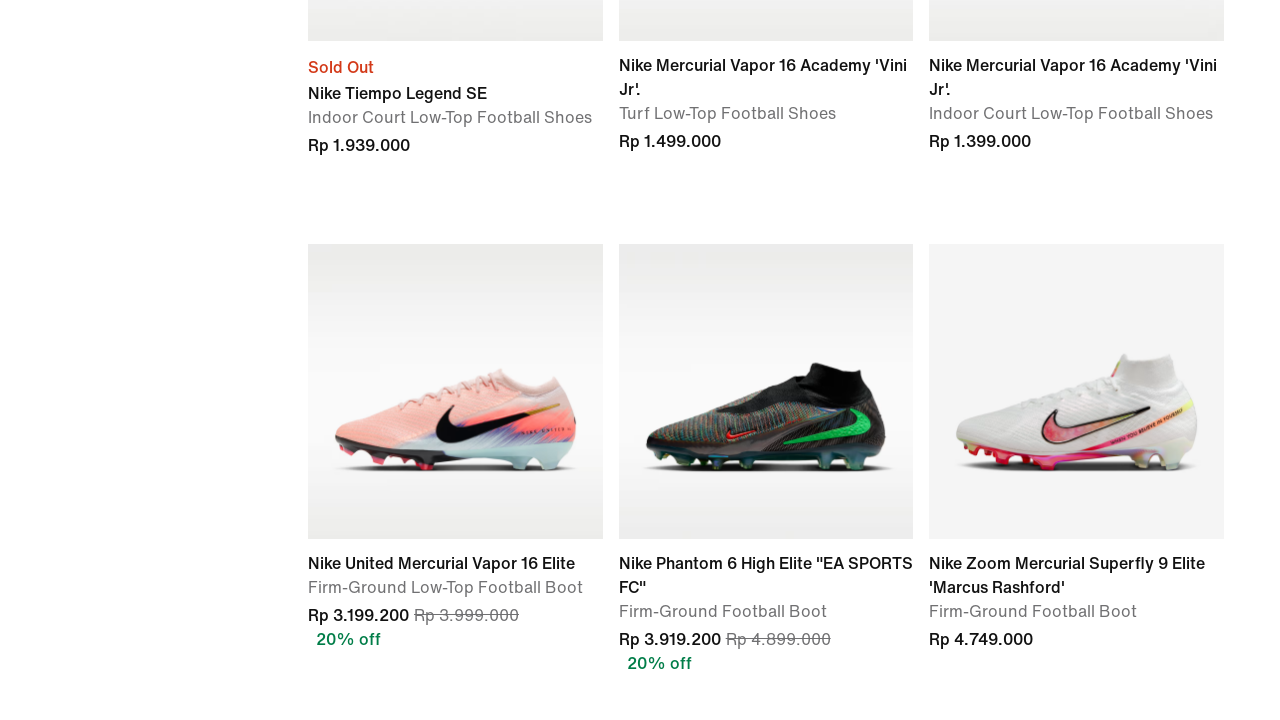

Scrolled down 250 pixels to trigger infinite scroll (iteration 39/40)
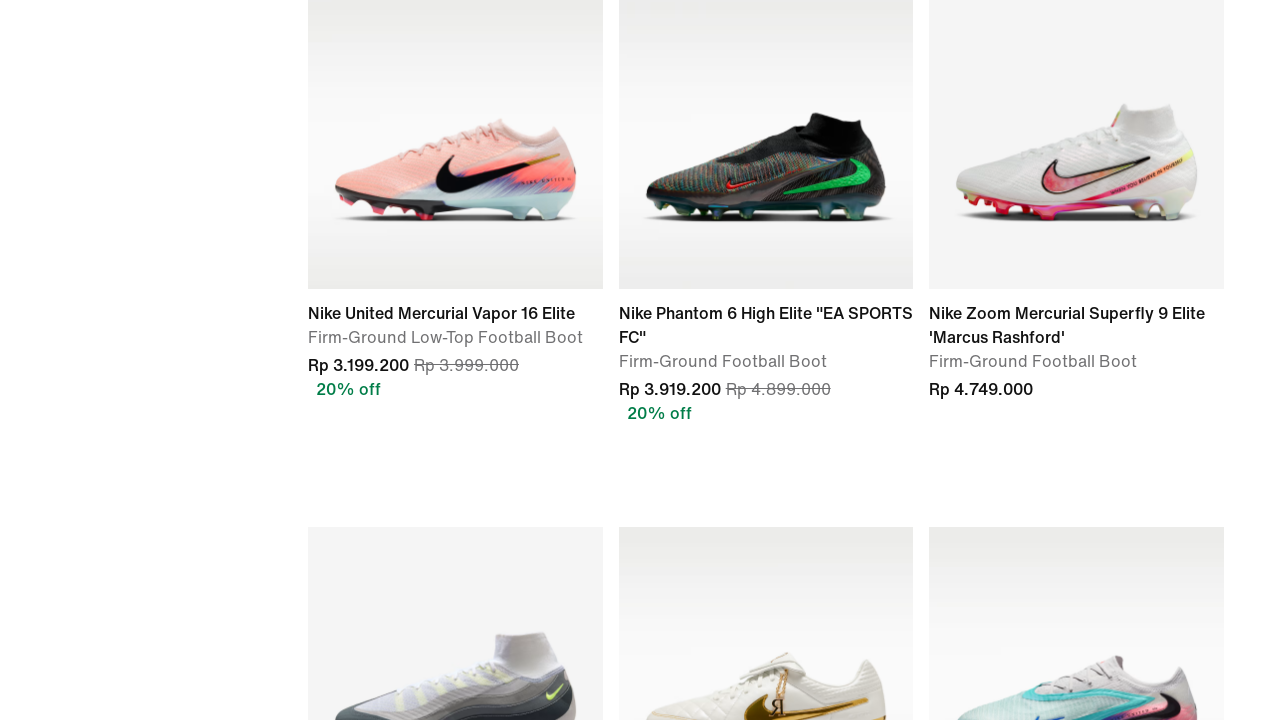

Waited 1 second for products to load after scroll (iteration 39/40)
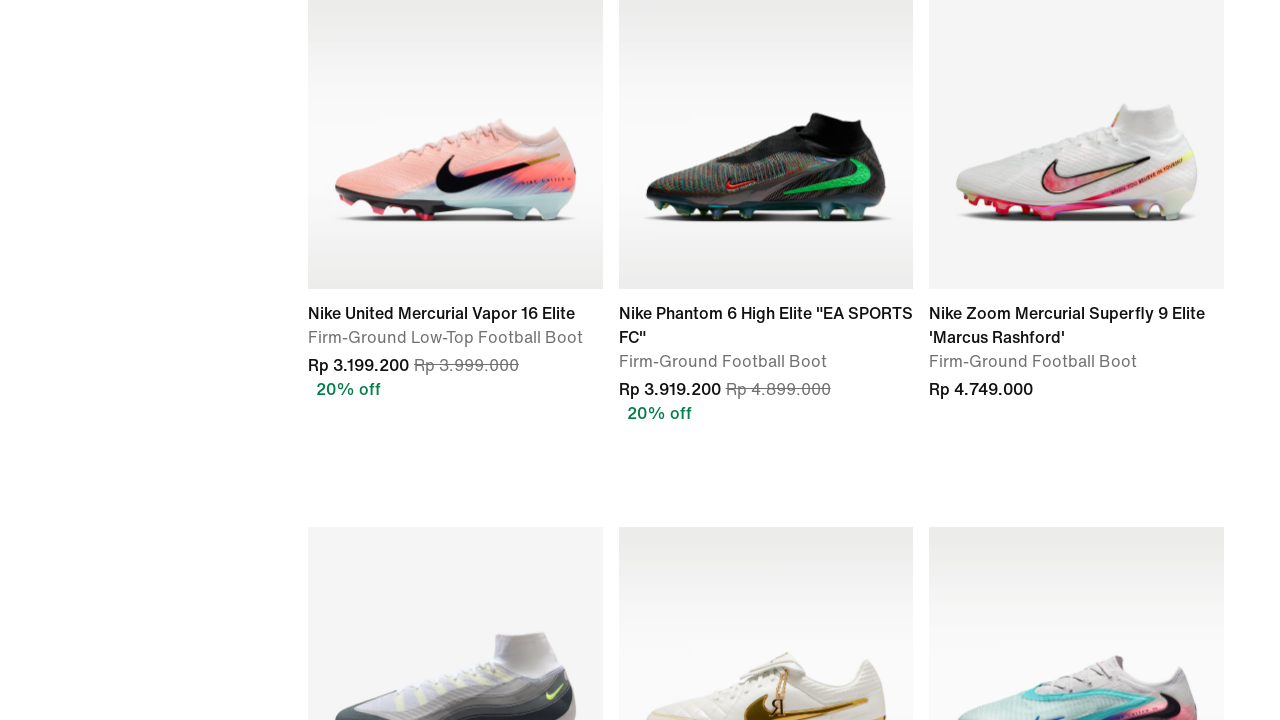

Scrolled down 250 pixels to trigger infinite scroll (iteration 40/40)
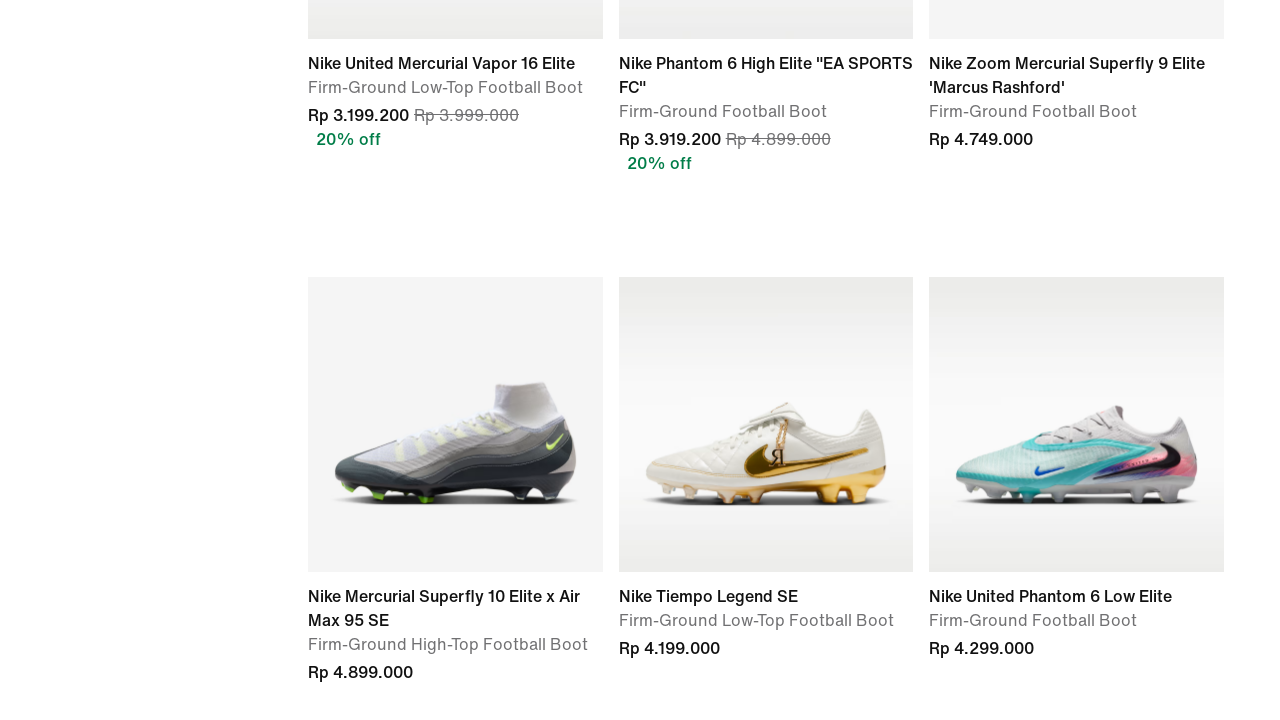

Waited 1 second for products to load after scroll (iteration 40/40)
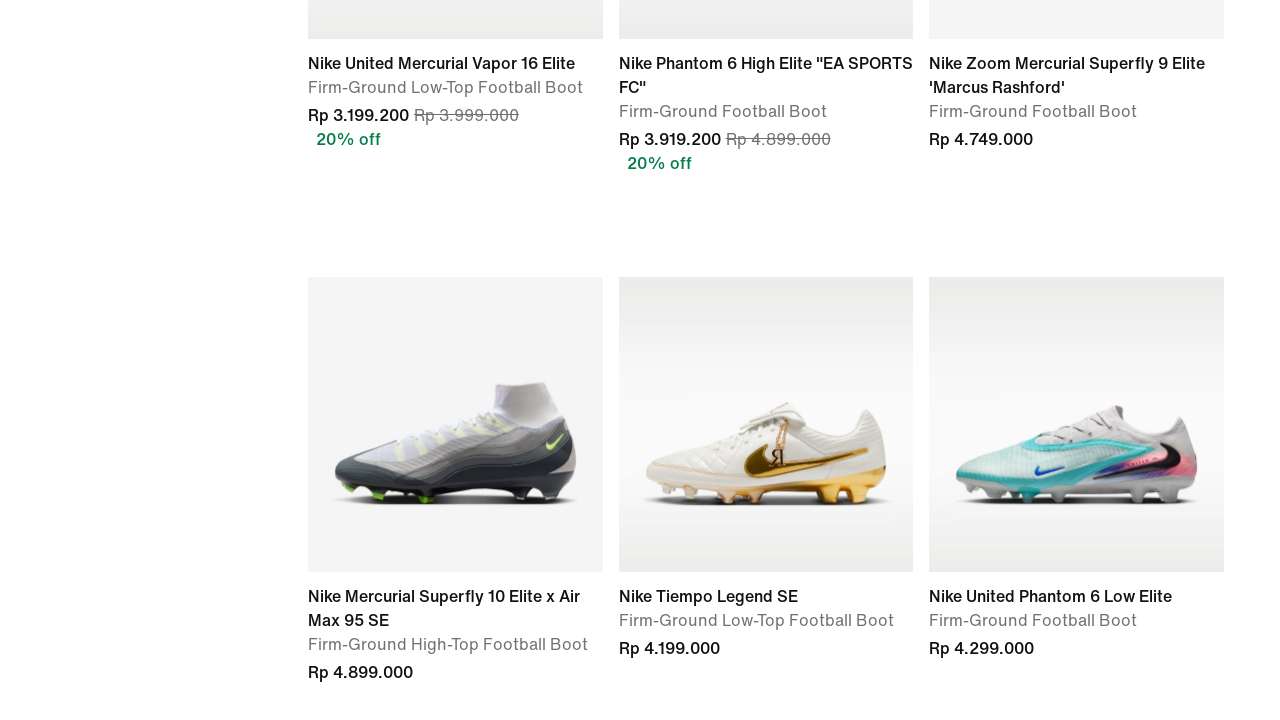

Verified product cards are still visible after completing all scrolls
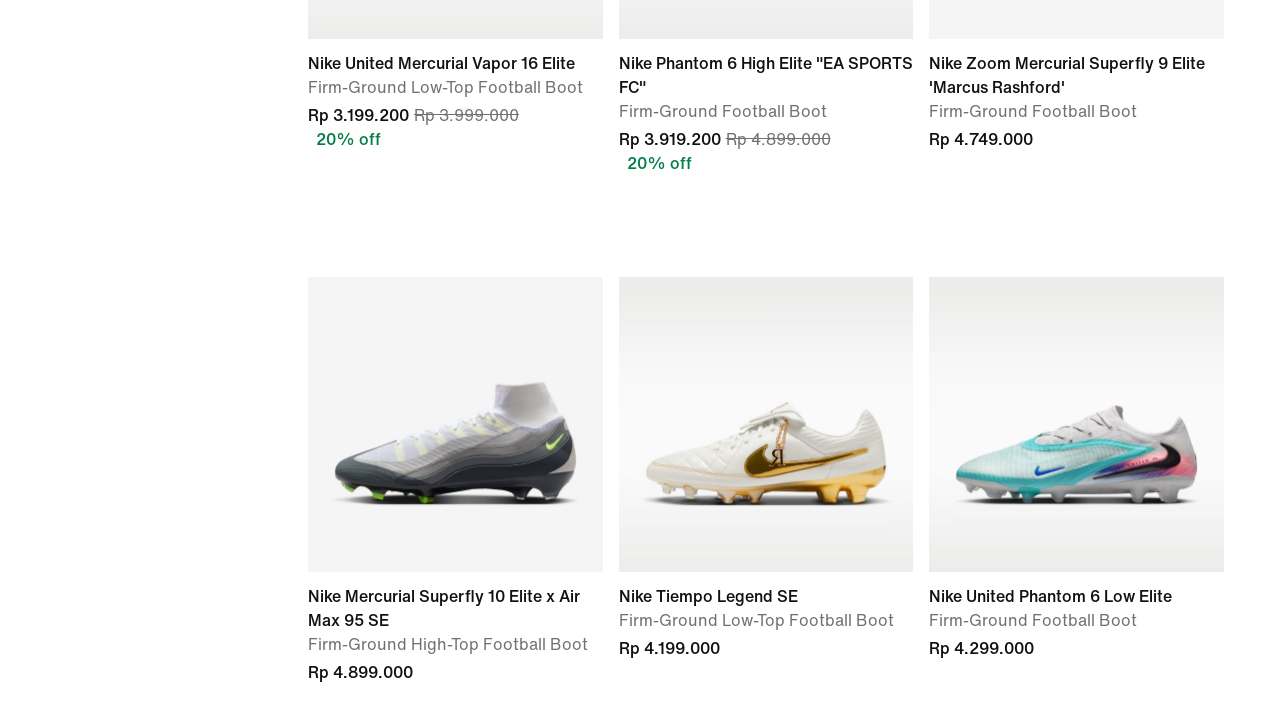

Verified product card links are present on the page
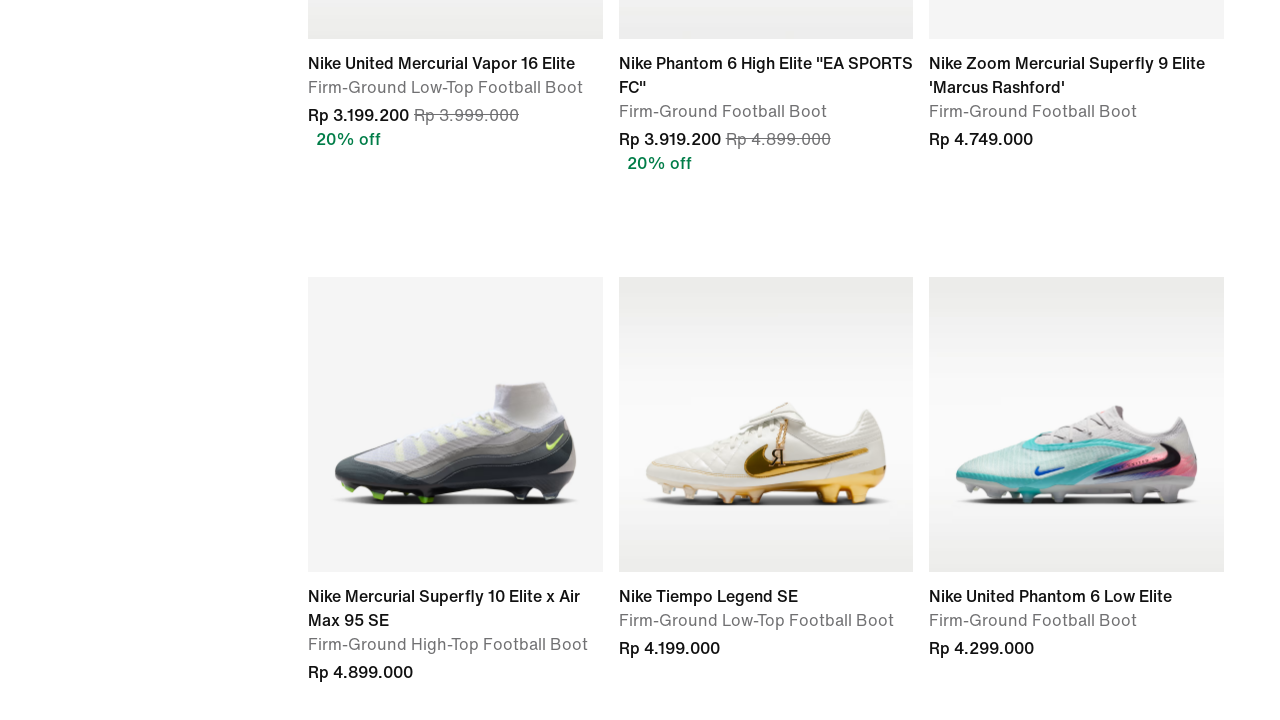

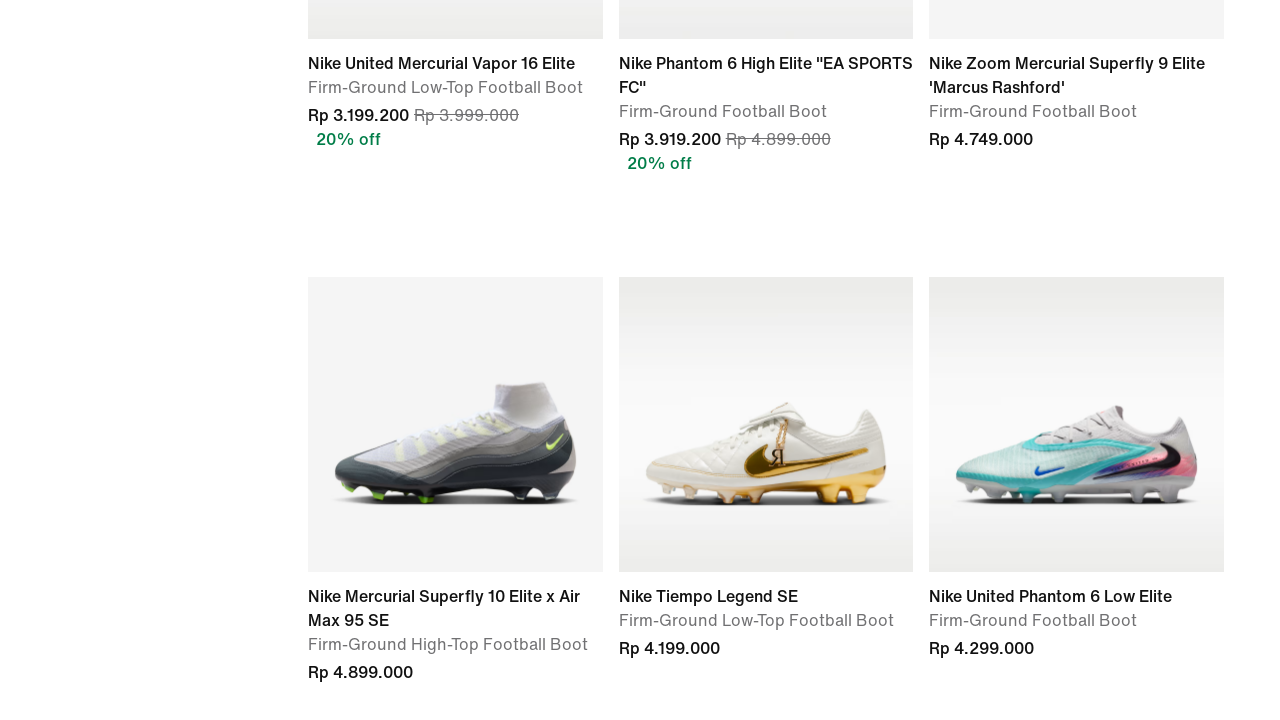